Tests a jQuery UI datepicker with improved navigation logic, selecting February 20, 2024 by properly handling both year and month navigation.

Starting URL: https://jqueryui.com/datepicker/

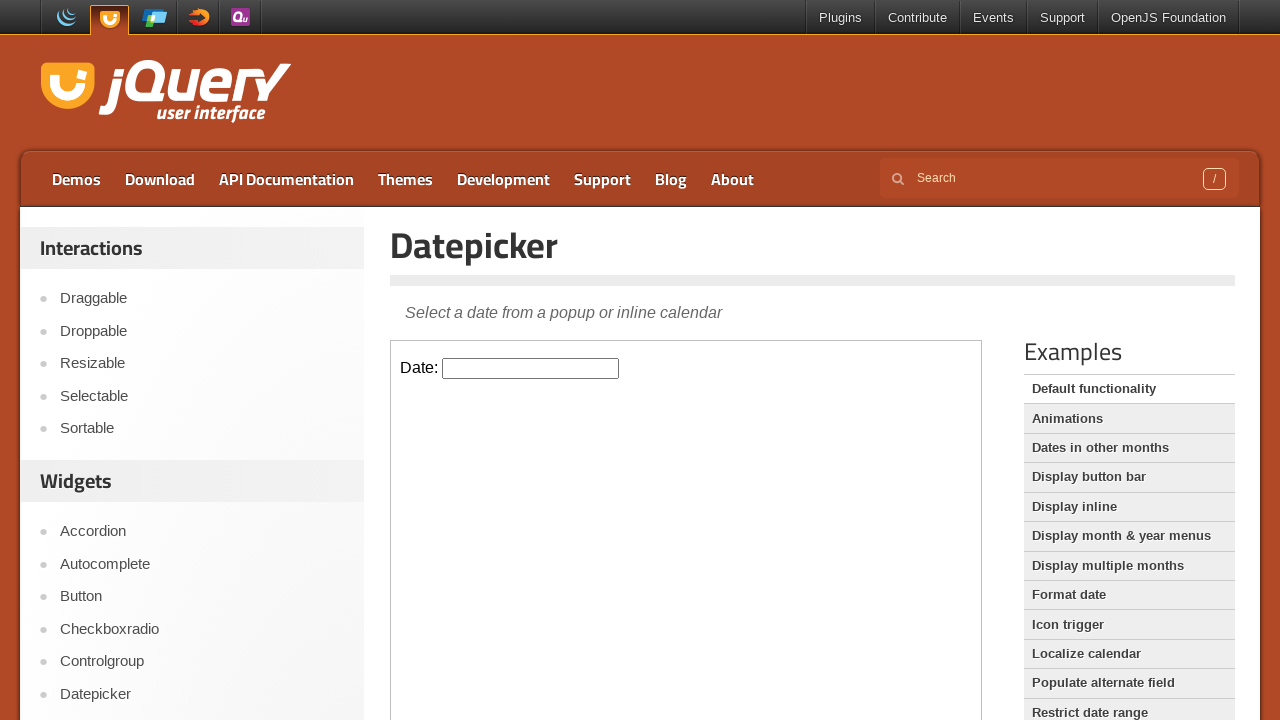

Clicked datepicker input to open the calendar at (531, 368) on .demo-frame >> internal:control=enter-frame >> #datepicker
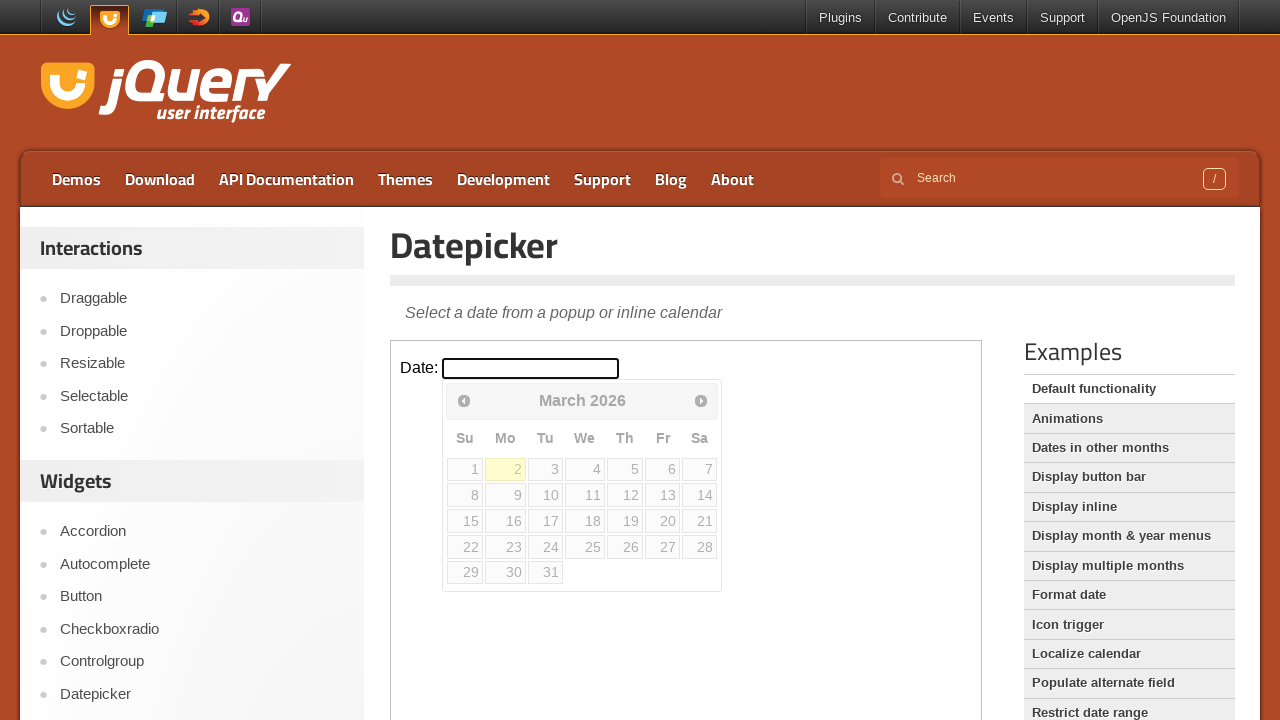

Retrieved current year from datepicker
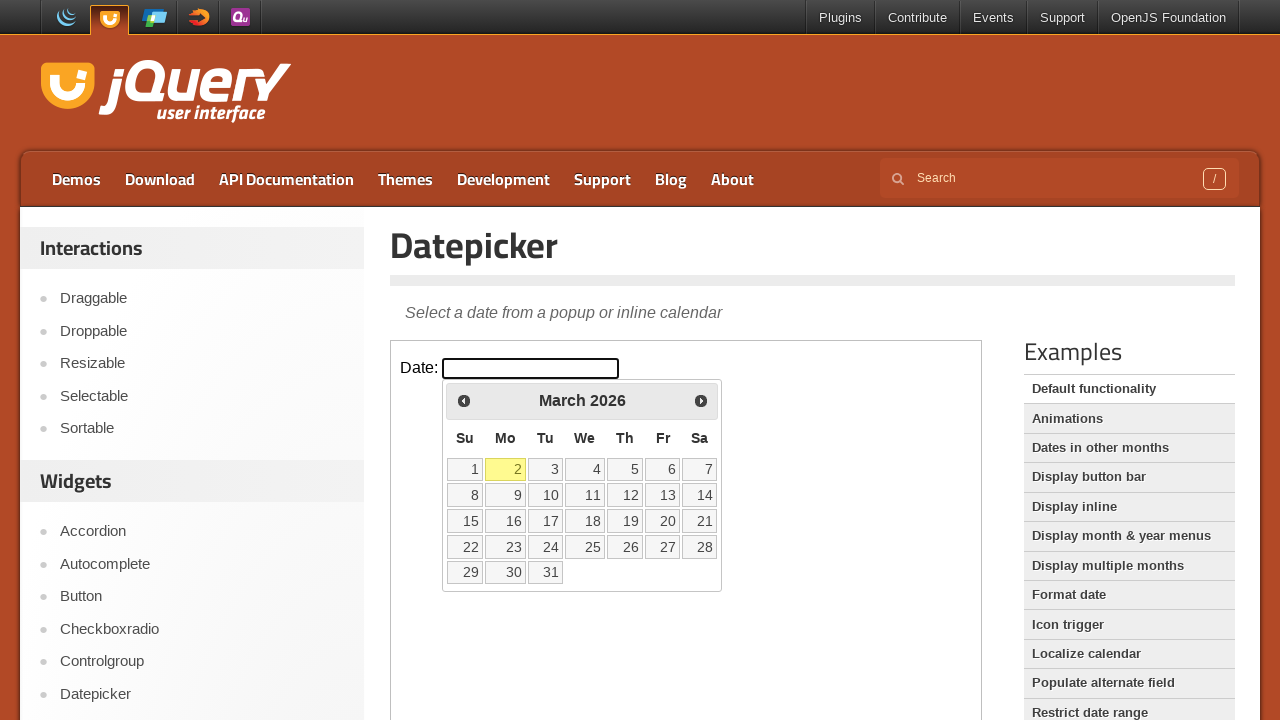

Retrieved current month from datepicker
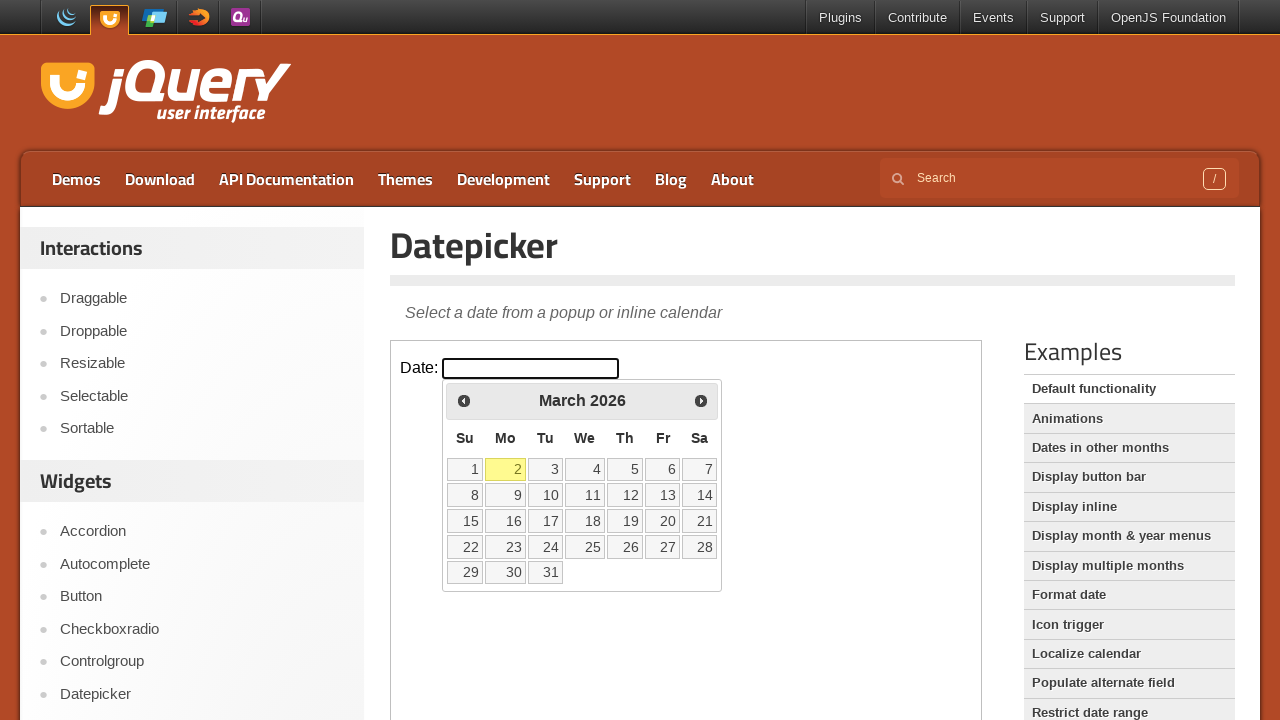

Clicked previous month button (current: March 2026, target: February 2024) at (464, 400) on .demo-frame >> internal:control=enter-frame >> .ui-datepicker-prev.ui-corner-all
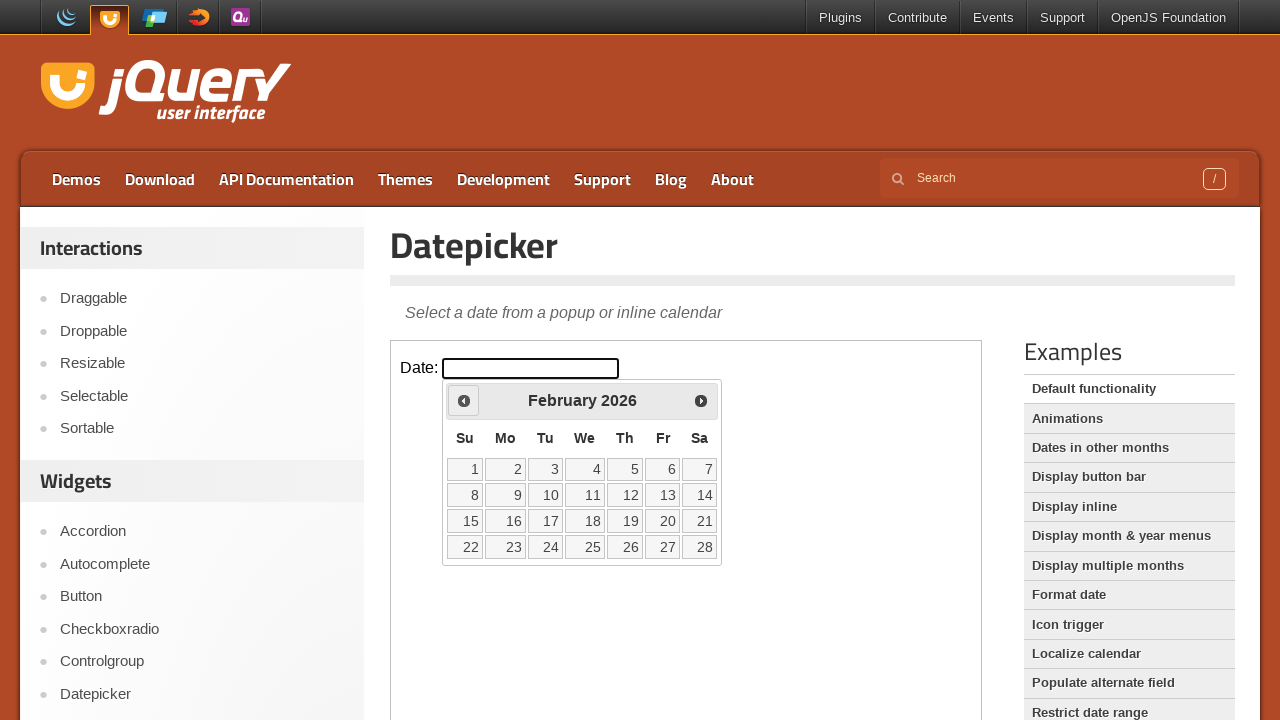

Retrieved current year from datepicker
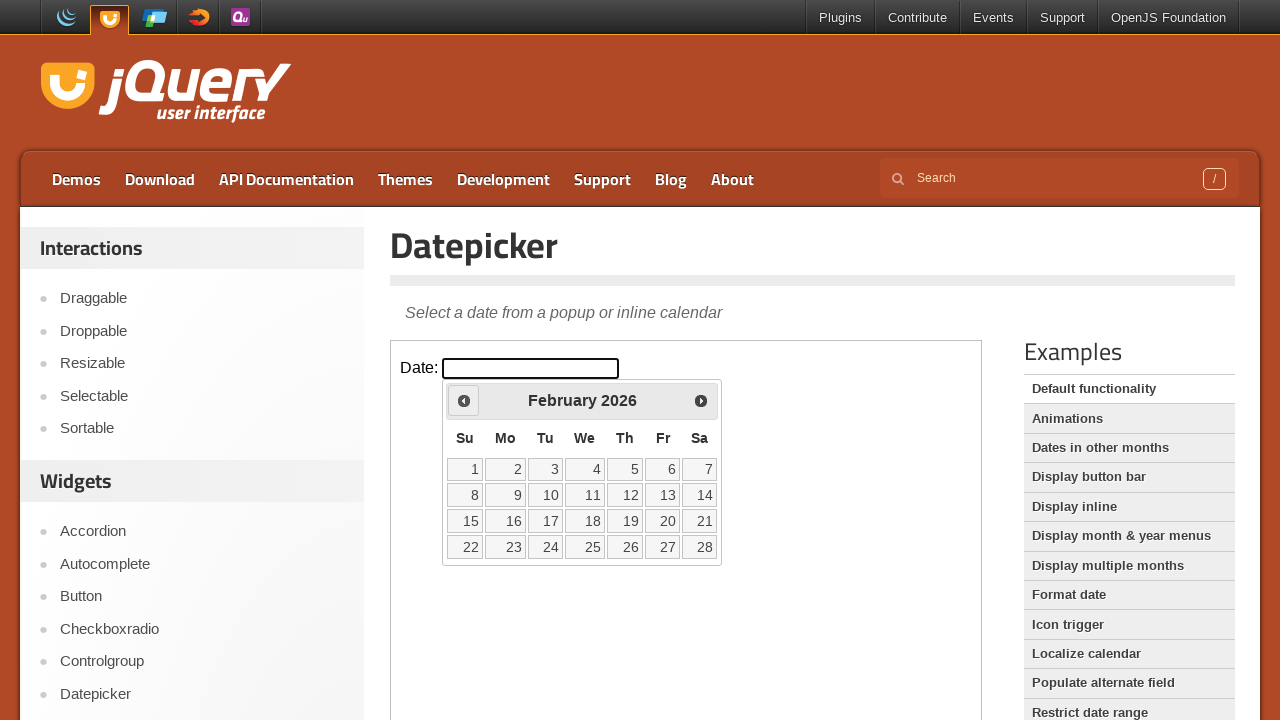

Retrieved current month from datepicker
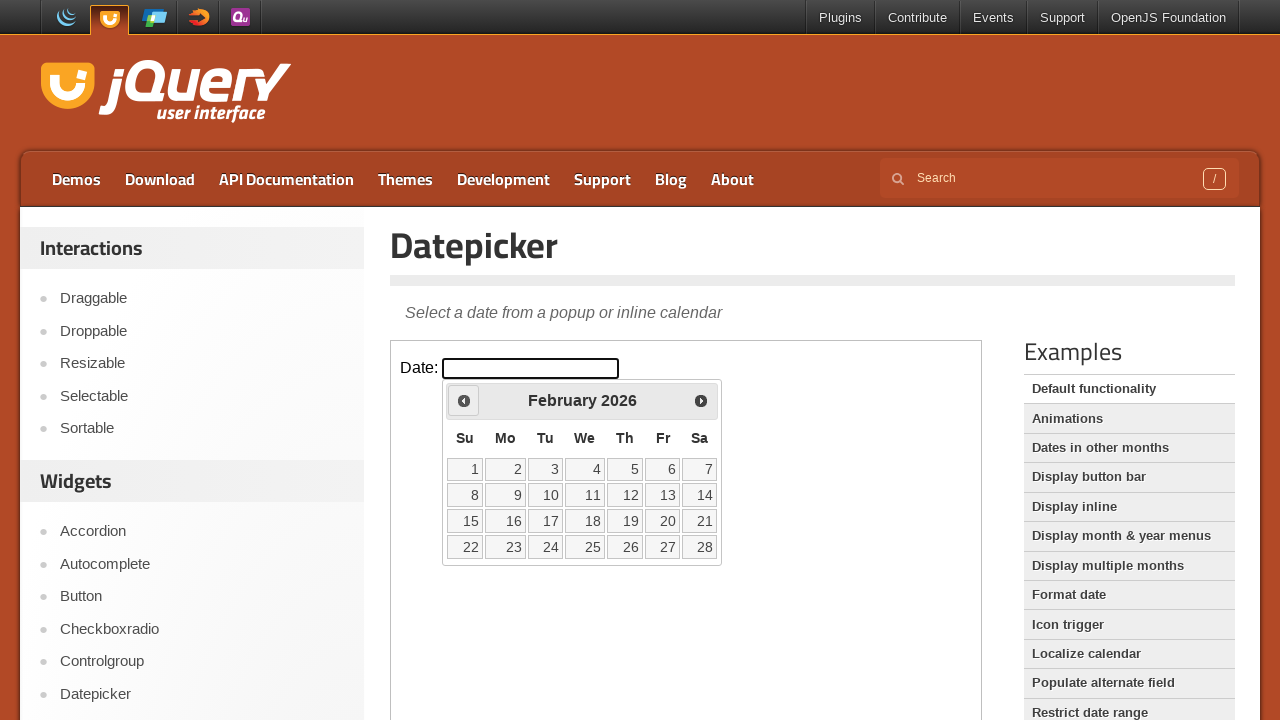

Clicked previous month button (current: February 2026, target: February 2024) at (464, 400) on .demo-frame >> internal:control=enter-frame >> .ui-datepicker-prev.ui-corner-all
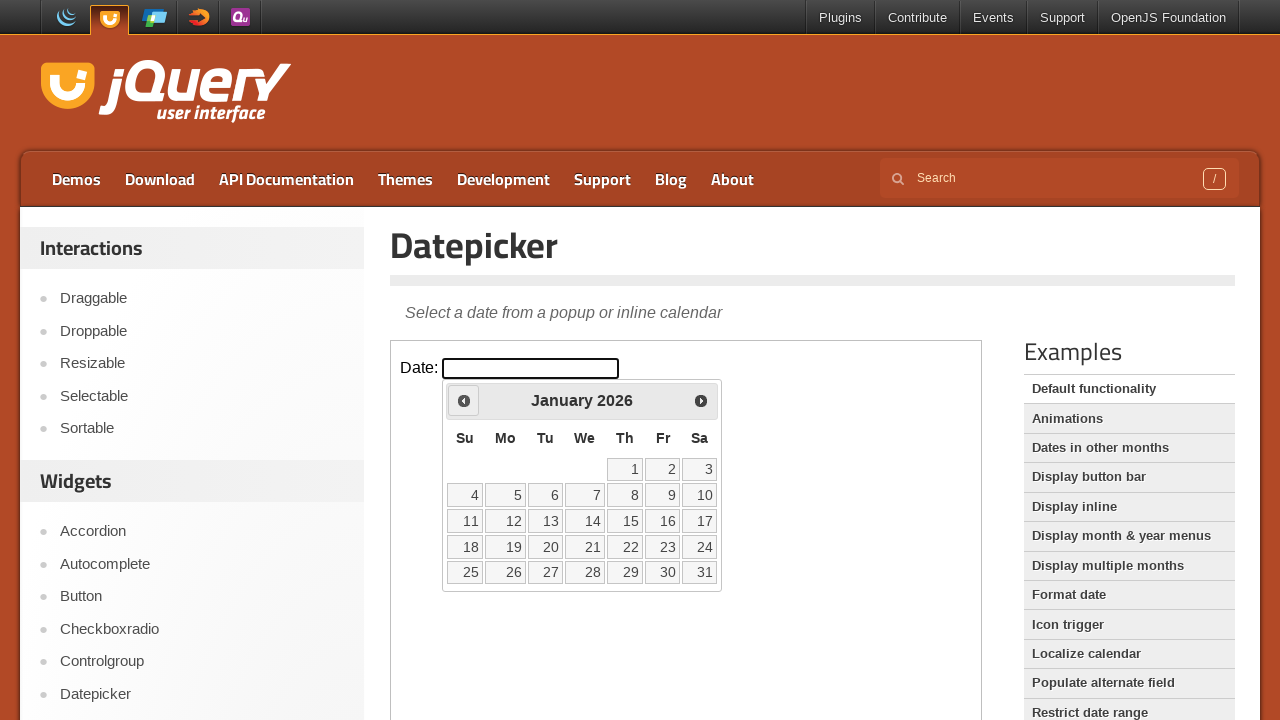

Retrieved current year from datepicker
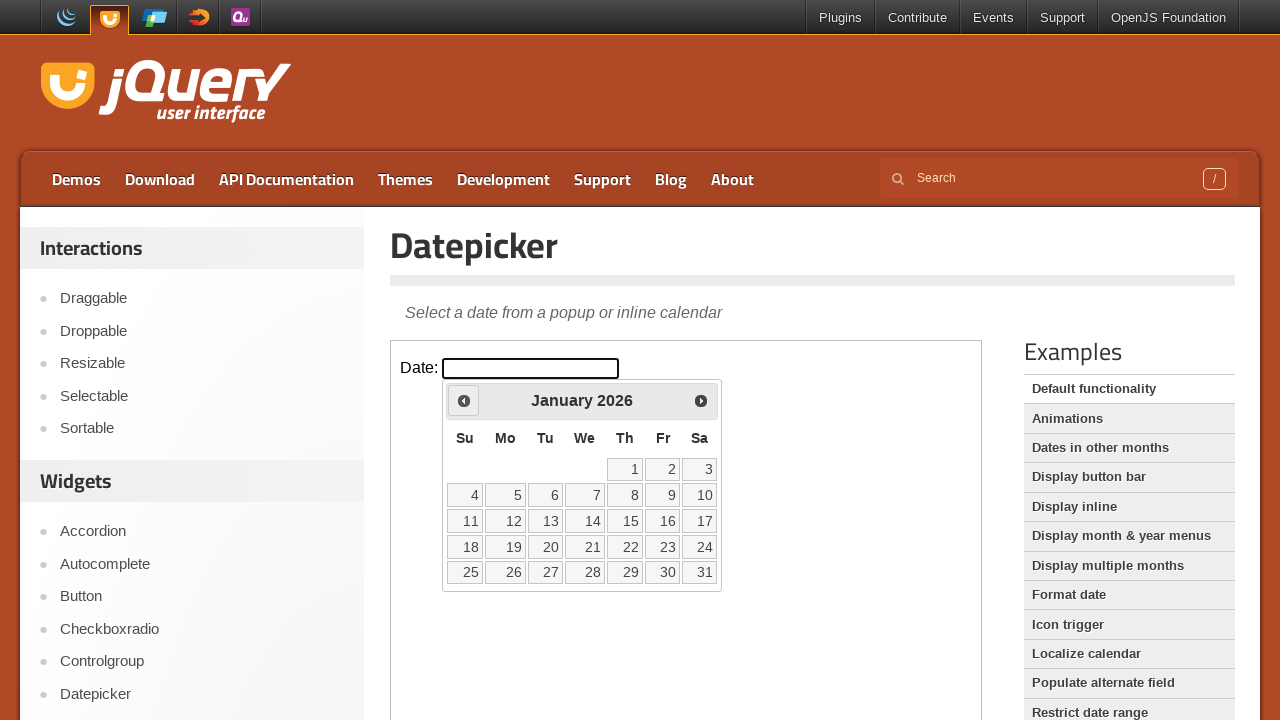

Retrieved current month from datepicker
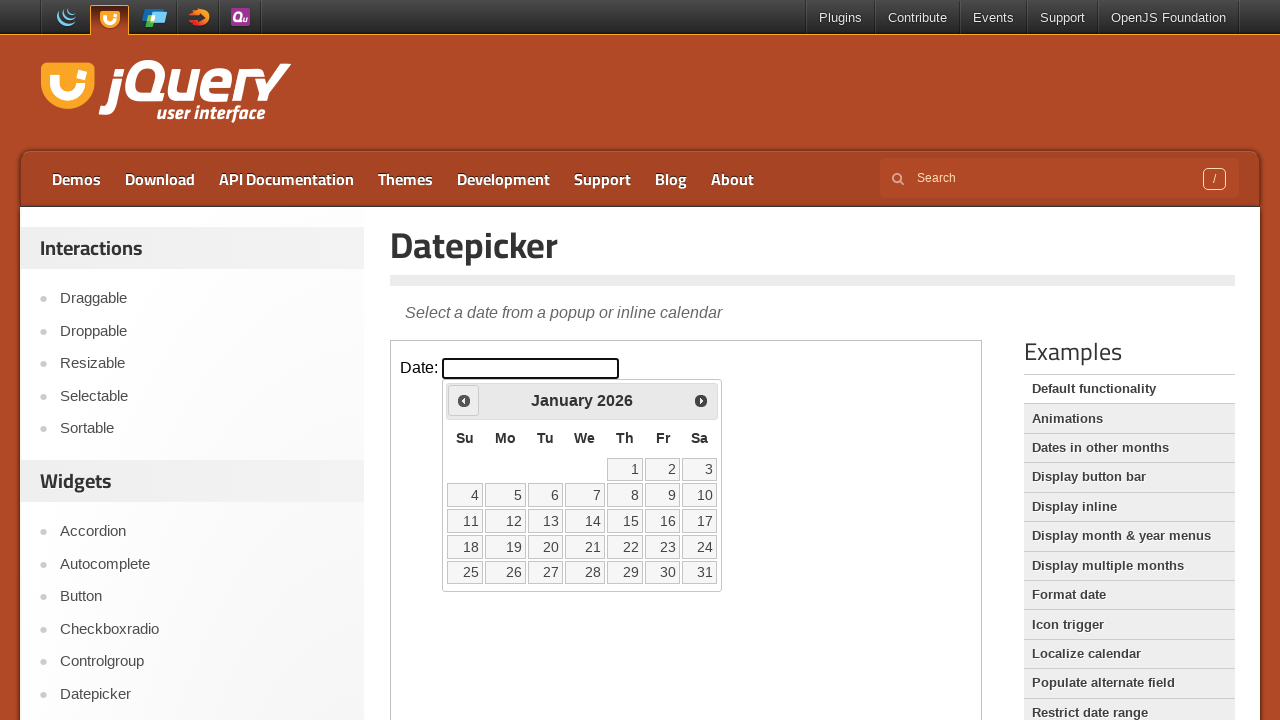

Clicked previous month button (current: January 2026, target: February 2024) at (464, 400) on .demo-frame >> internal:control=enter-frame >> .ui-datepicker-prev.ui-corner-all
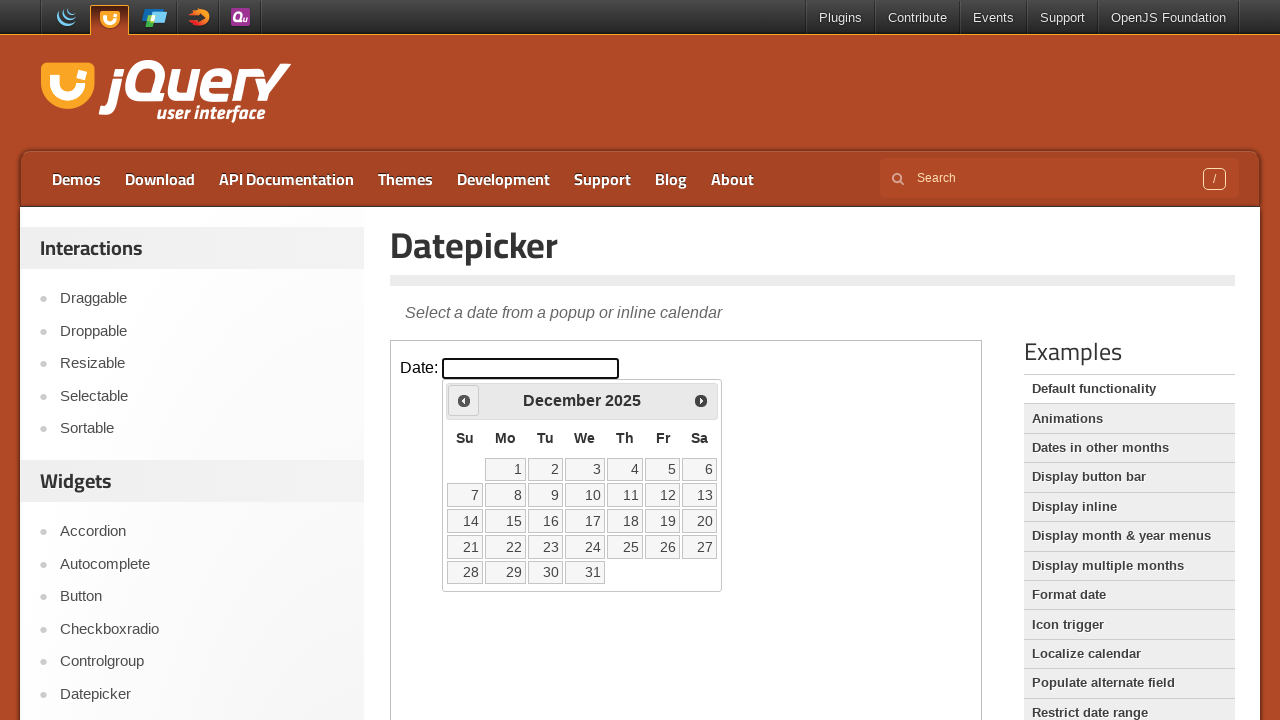

Retrieved current year from datepicker
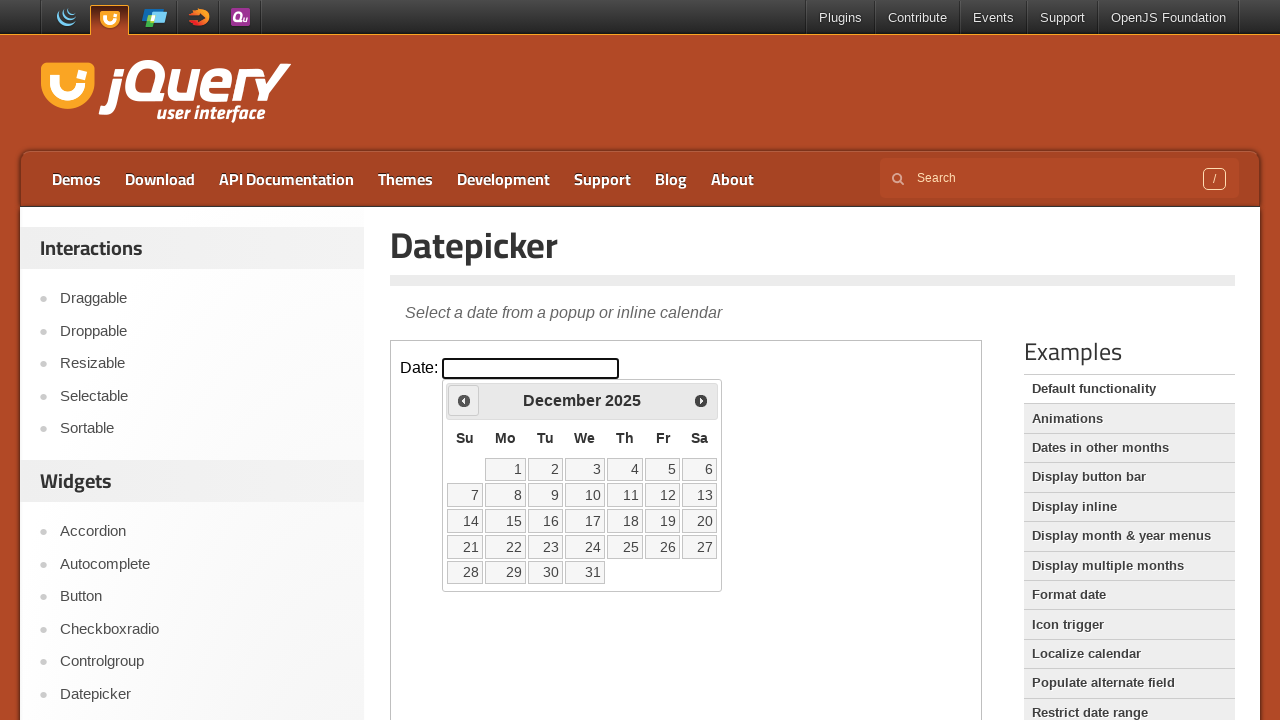

Retrieved current month from datepicker
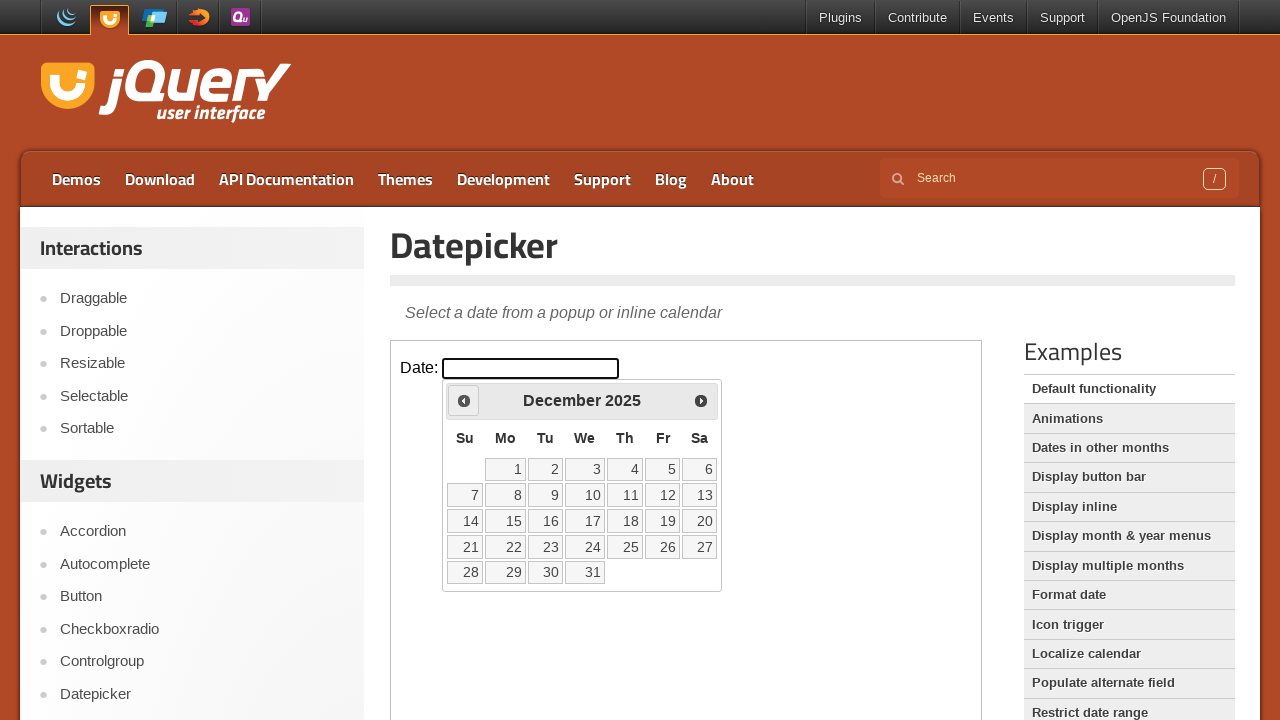

Clicked previous month button (current: December 2025, target: February 2024) at (464, 400) on .demo-frame >> internal:control=enter-frame >> .ui-datepicker-prev.ui-corner-all
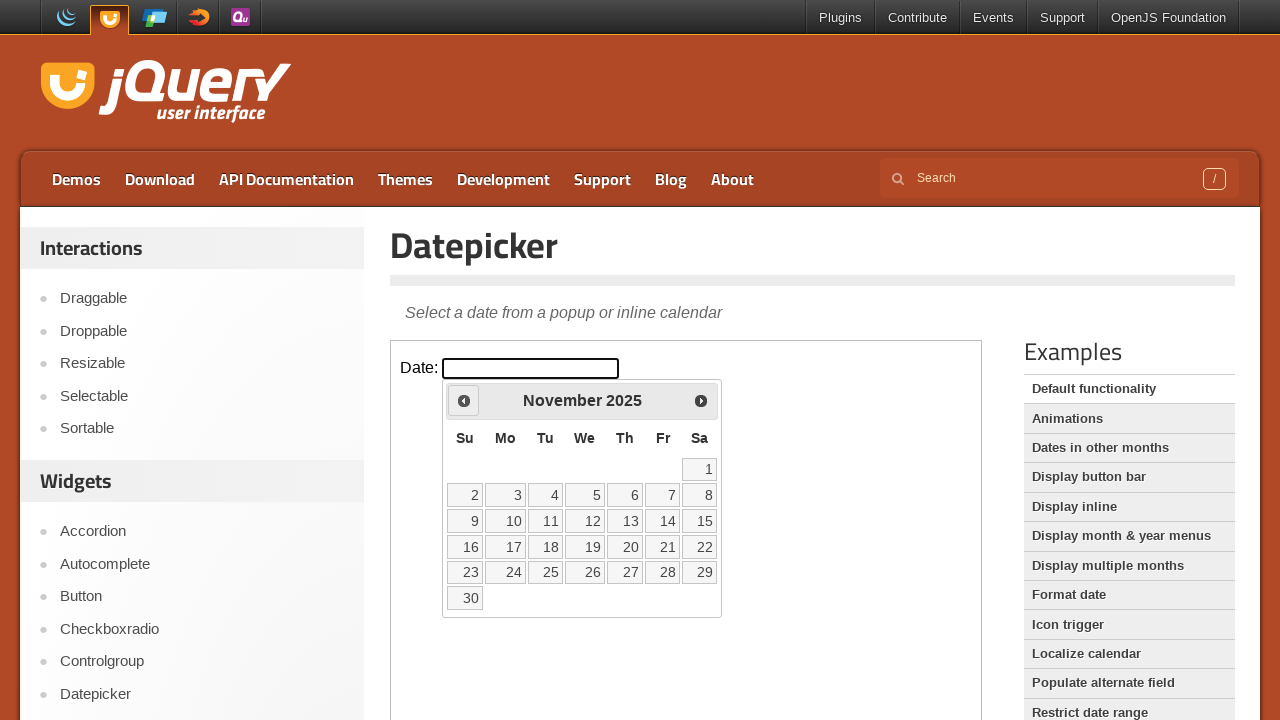

Retrieved current year from datepicker
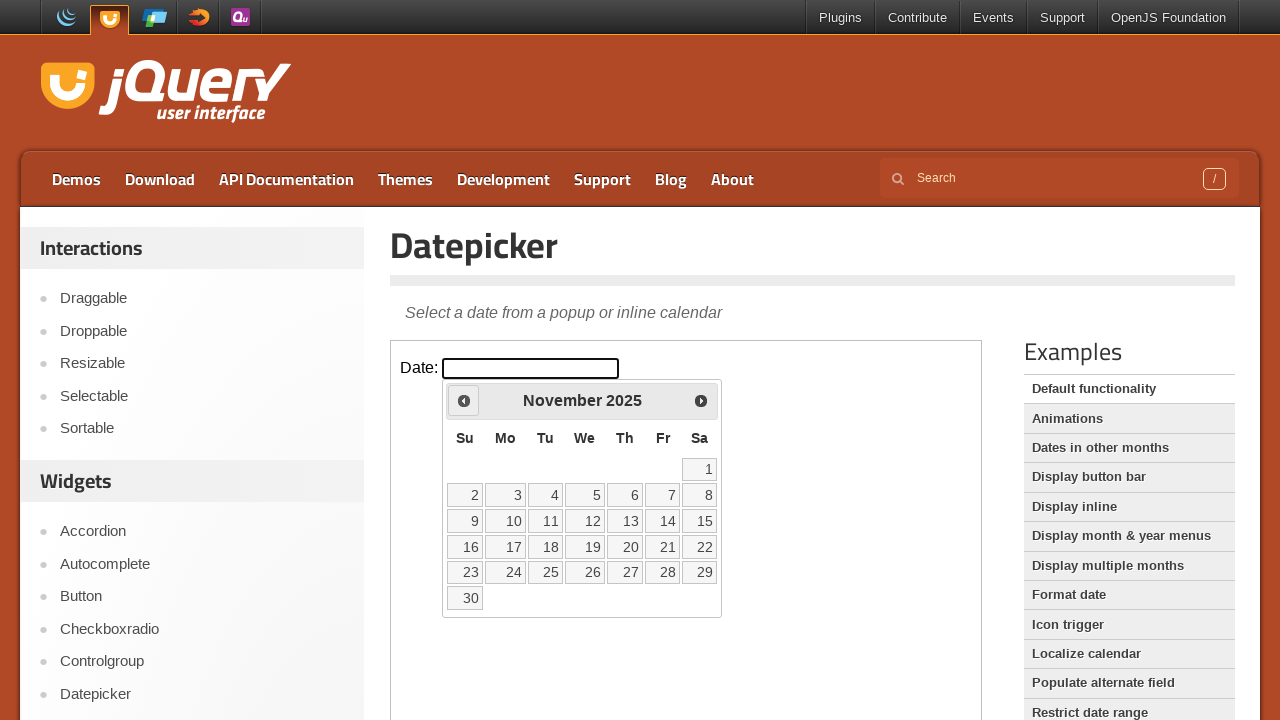

Retrieved current month from datepicker
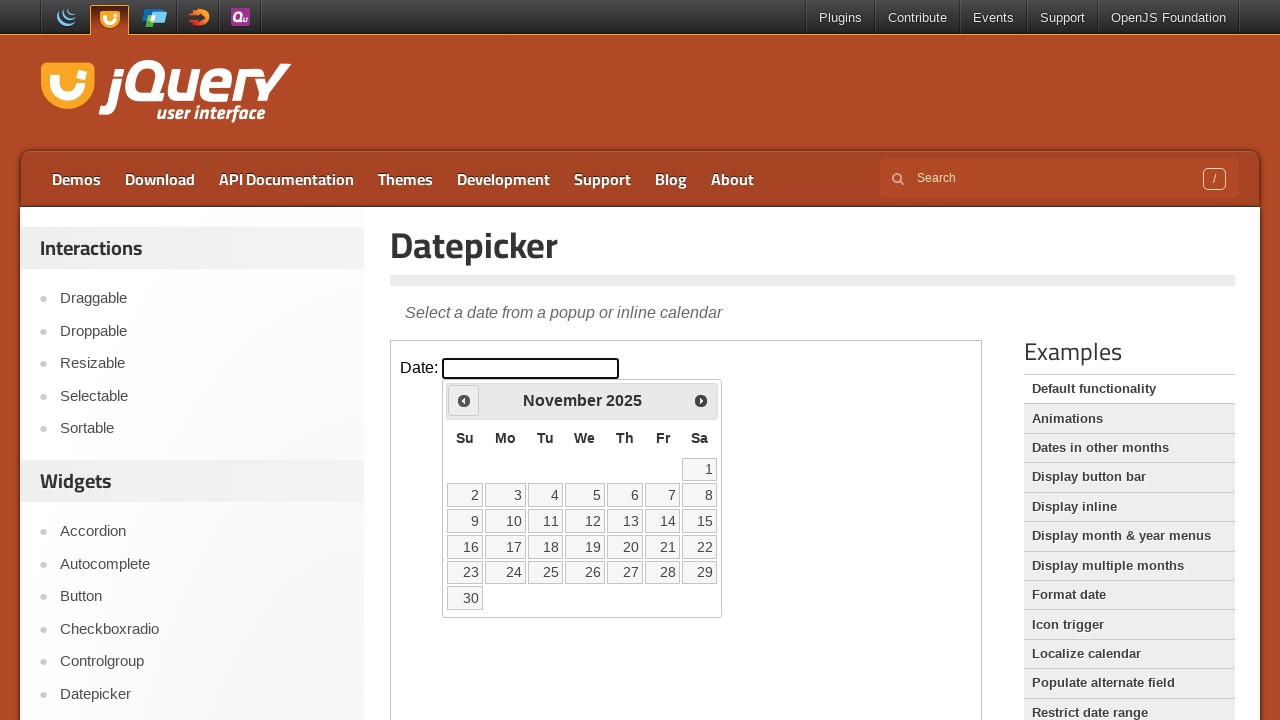

Clicked previous month button (current: November 2025, target: February 2024) at (464, 400) on .demo-frame >> internal:control=enter-frame >> .ui-datepicker-prev.ui-corner-all
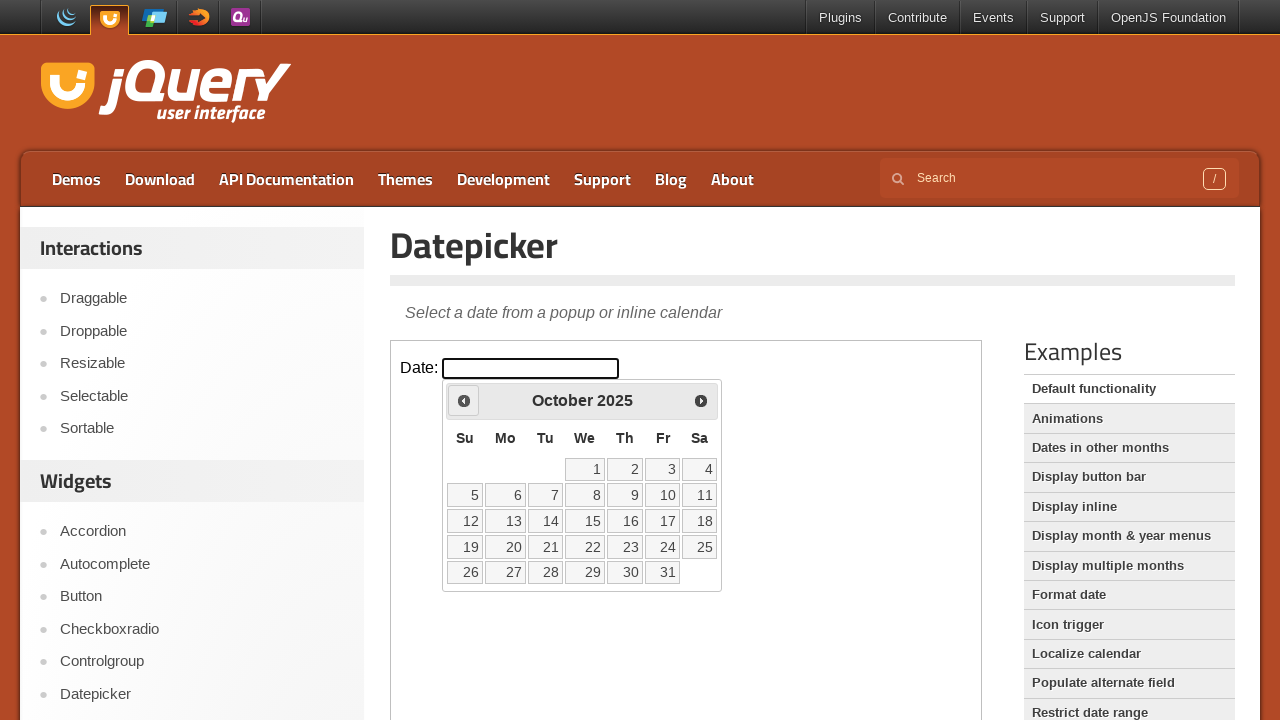

Retrieved current year from datepicker
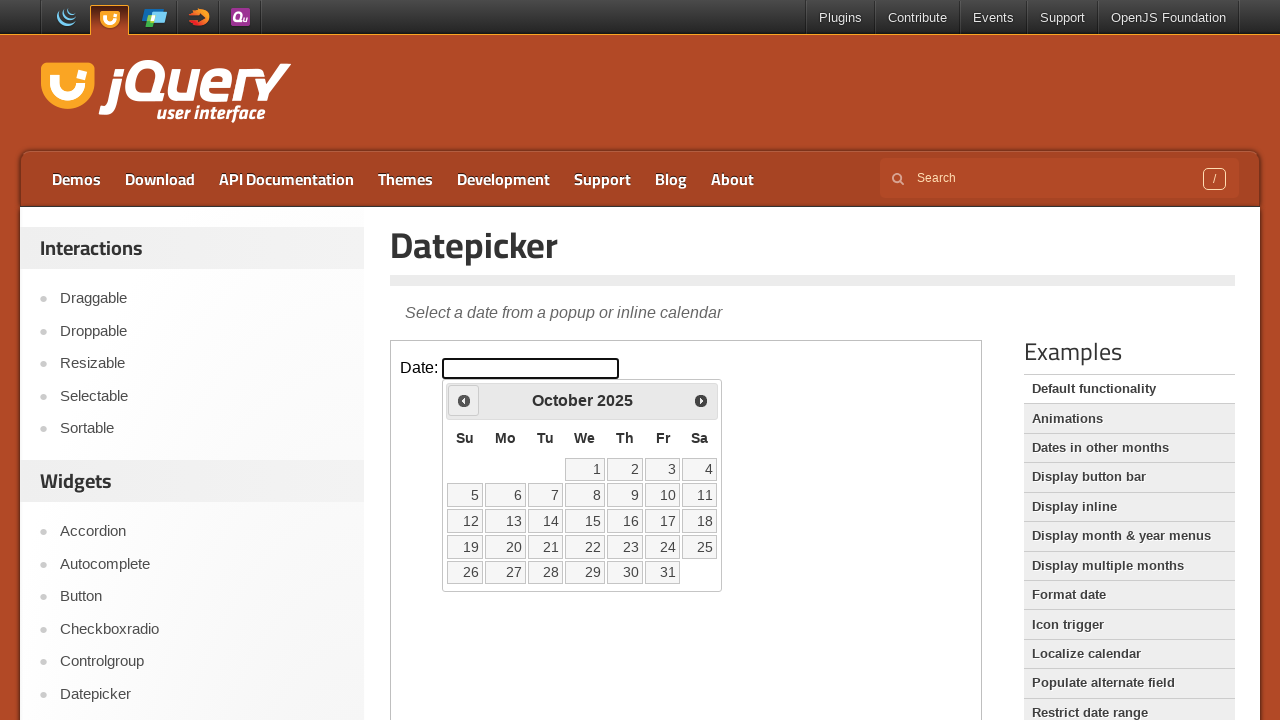

Retrieved current month from datepicker
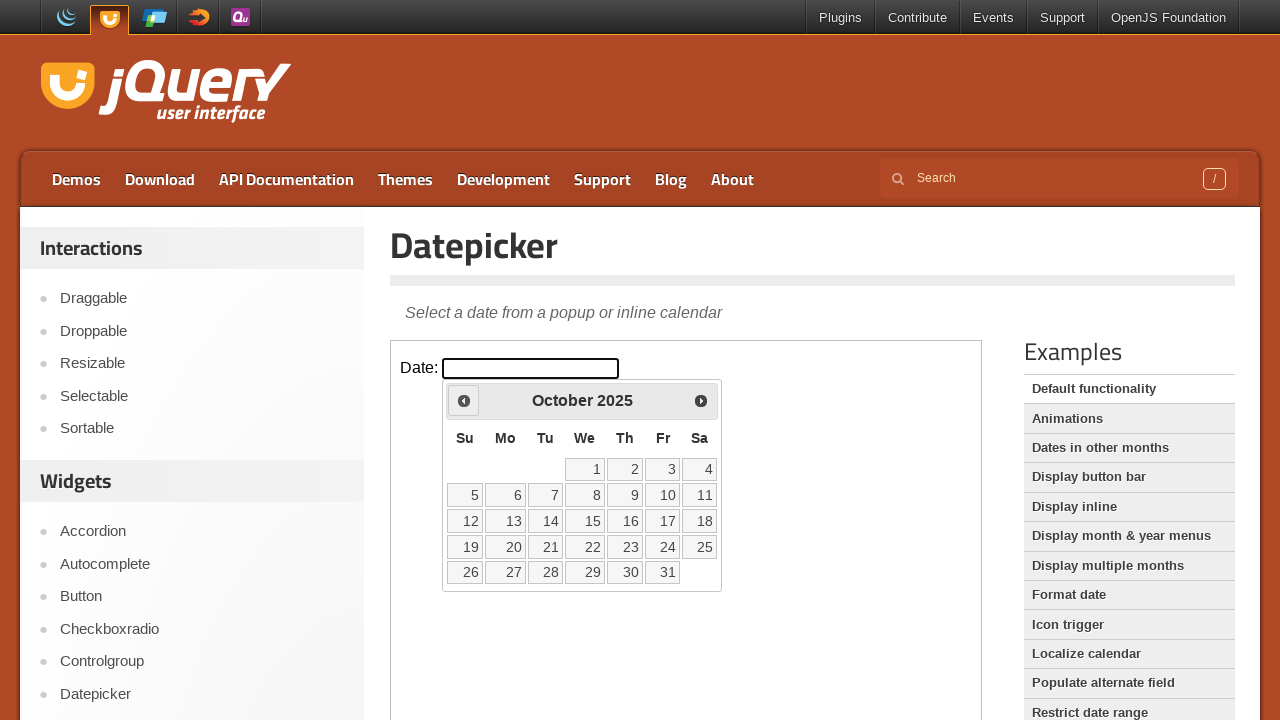

Clicked previous month button (current: October 2025, target: February 2024) at (464, 400) on .demo-frame >> internal:control=enter-frame >> .ui-datepicker-prev.ui-corner-all
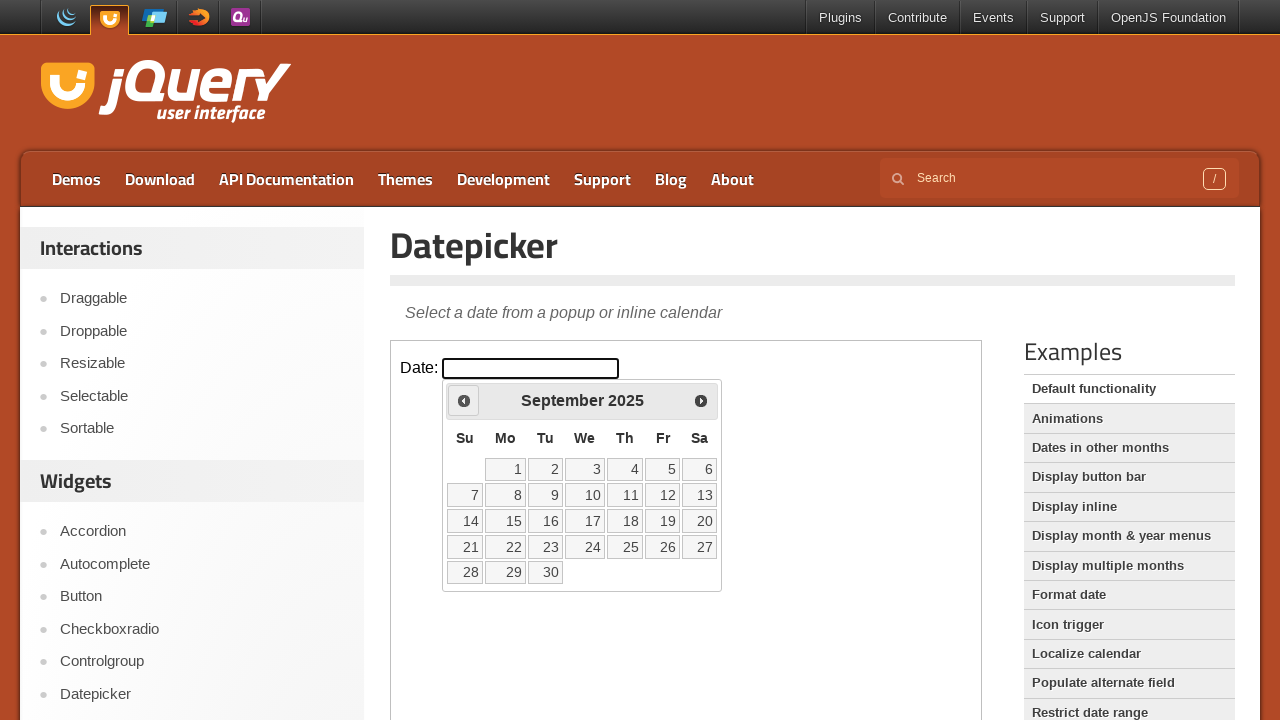

Retrieved current year from datepicker
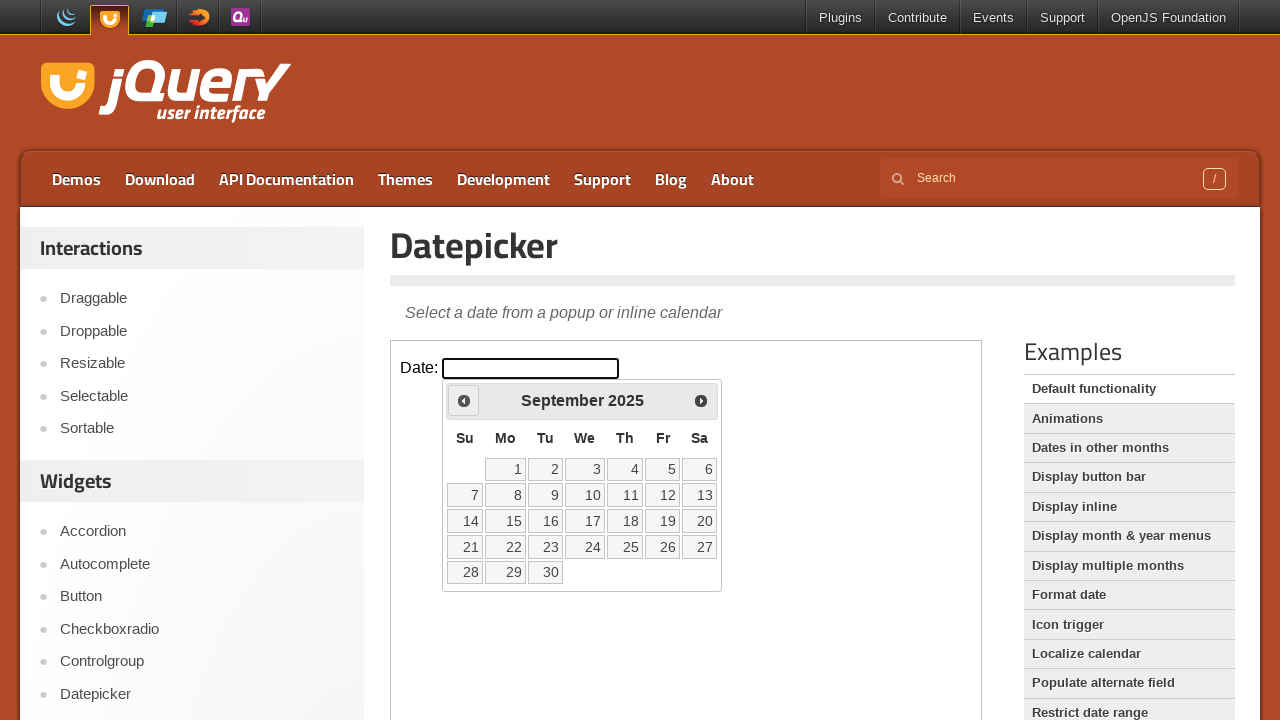

Retrieved current month from datepicker
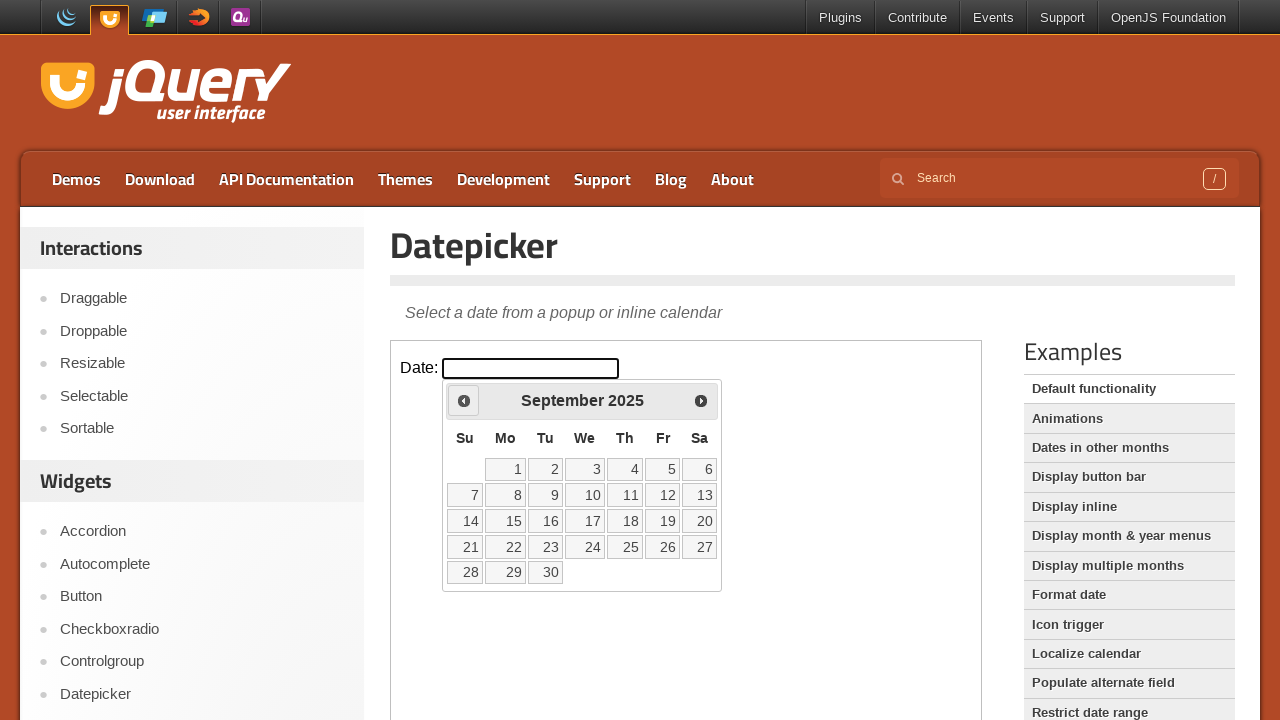

Clicked previous month button (current: September 2025, target: February 2024) at (464, 400) on .demo-frame >> internal:control=enter-frame >> .ui-datepicker-prev.ui-corner-all
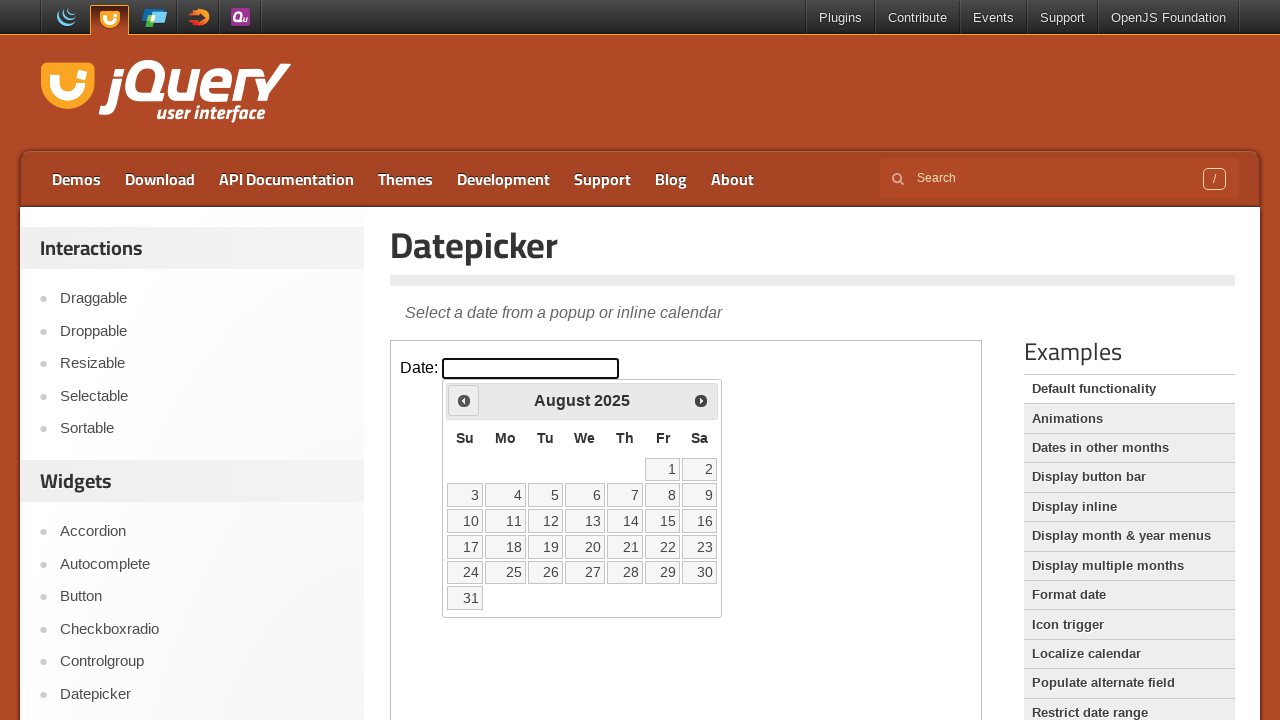

Retrieved current year from datepicker
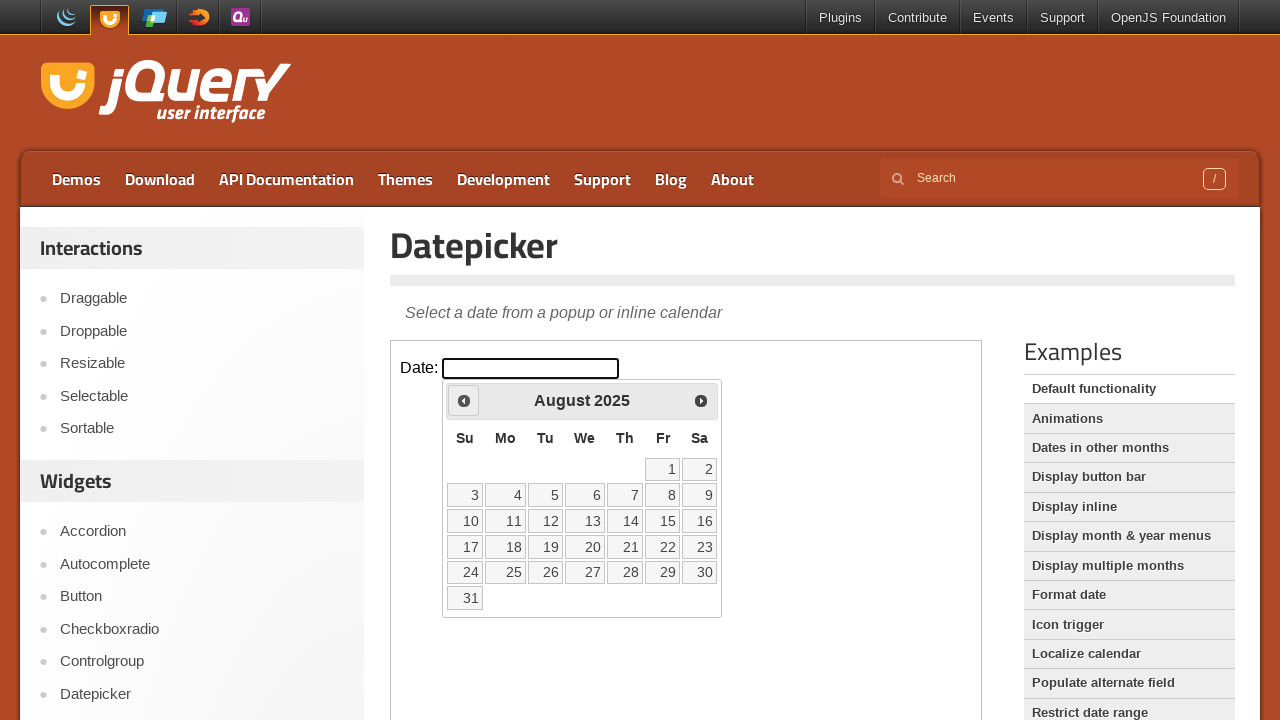

Retrieved current month from datepicker
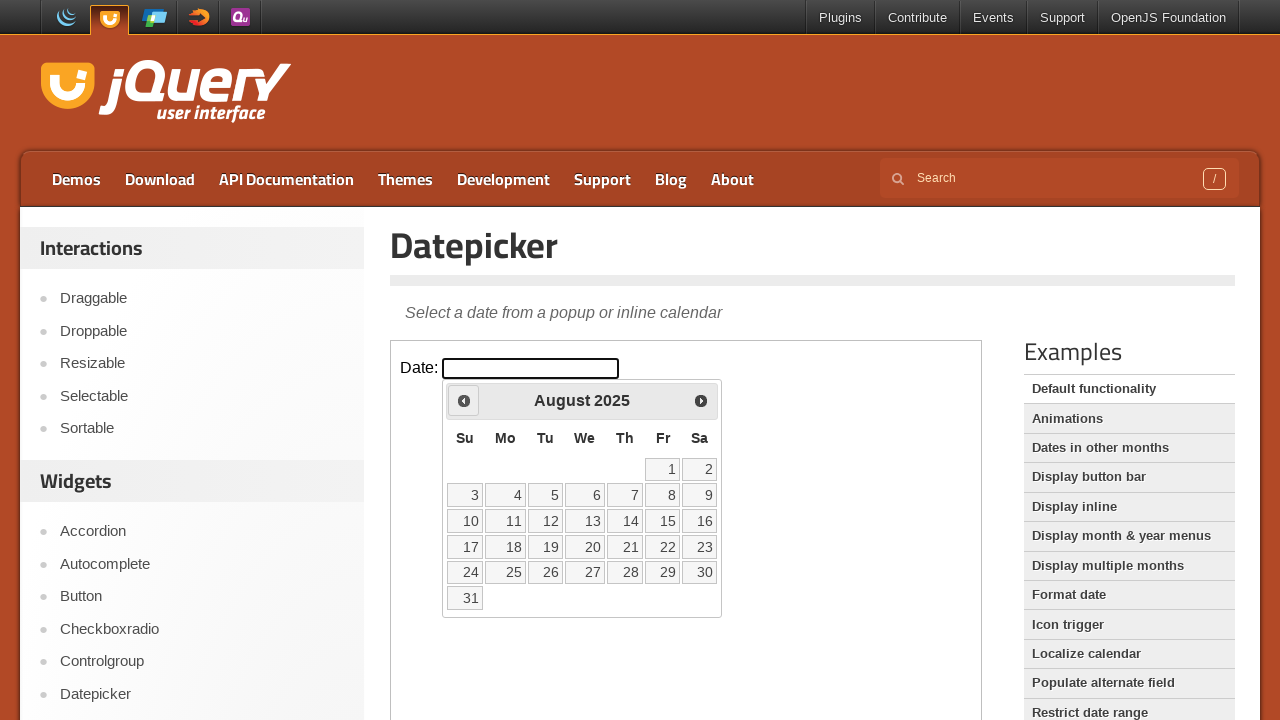

Clicked previous month button (current: August 2025, target: February 2024) at (464, 400) on .demo-frame >> internal:control=enter-frame >> .ui-datepicker-prev.ui-corner-all
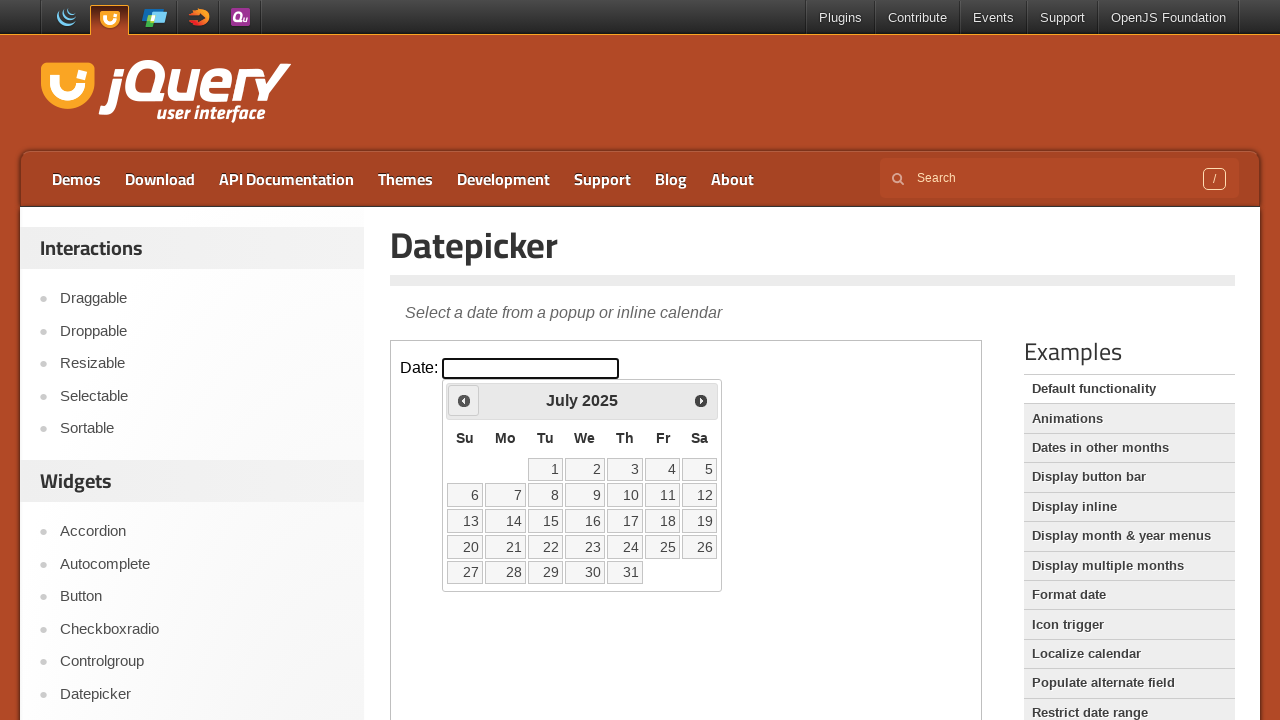

Retrieved current year from datepicker
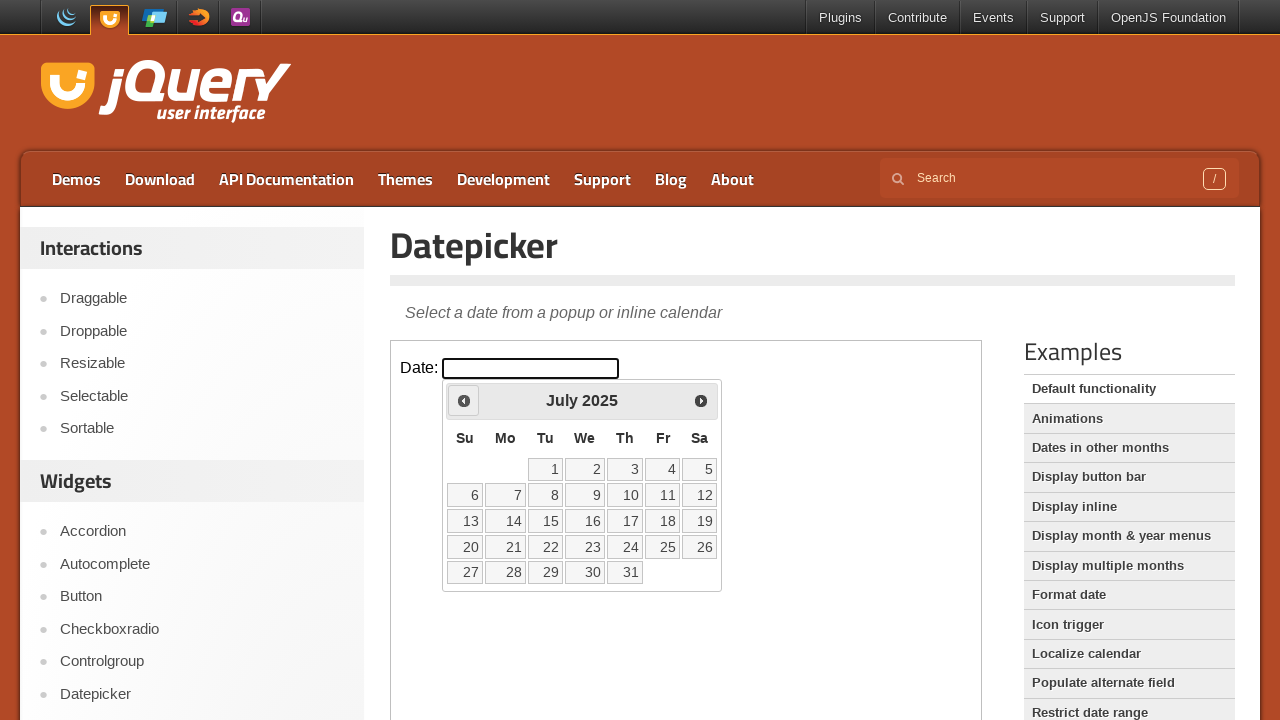

Retrieved current month from datepicker
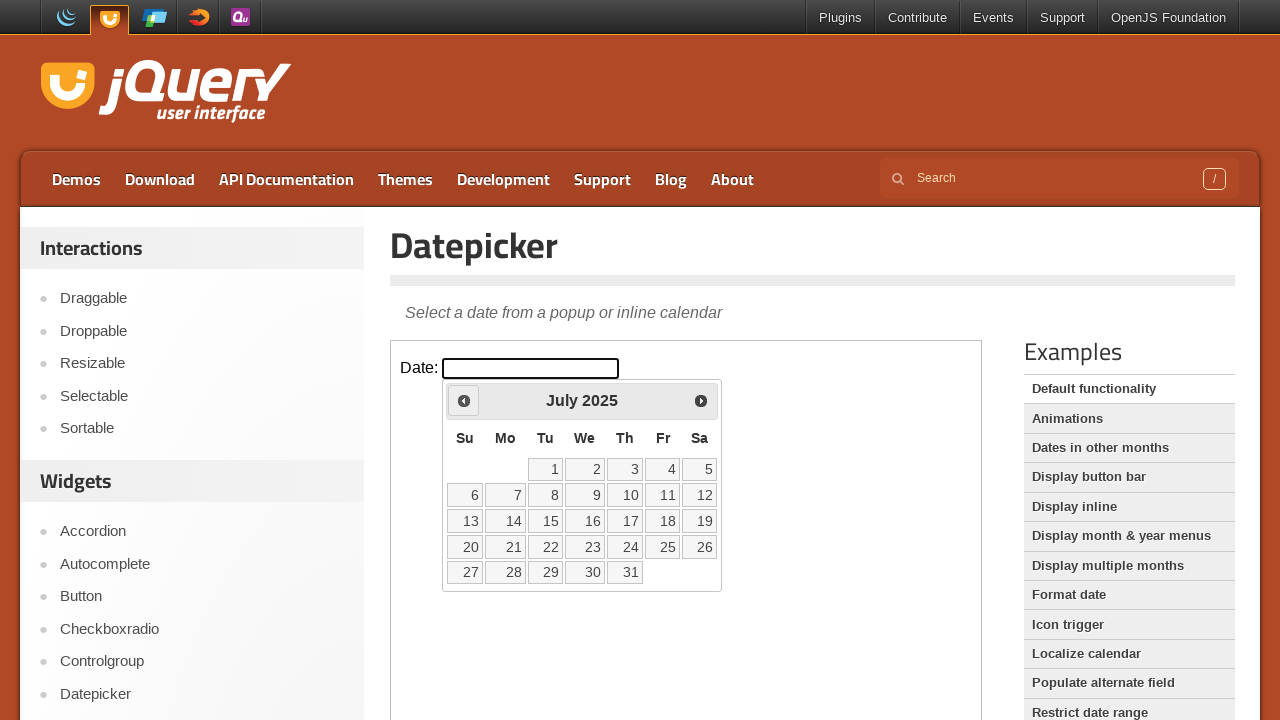

Clicked previous month button (current: July 2025, target: February 2024) at (464, 400) on .demo-frame >> internal:control=enter-frame >> .ui-datepicker-prev.ui-corner-all
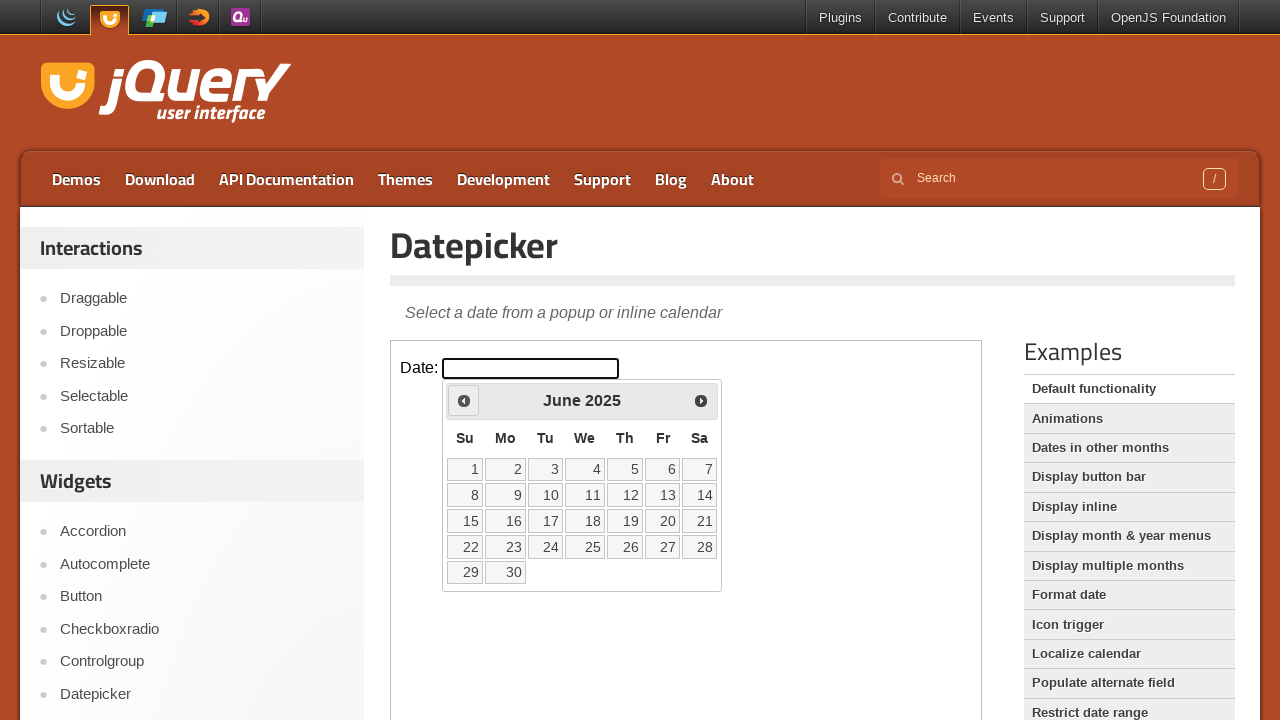

Retrieved current year from datepicker
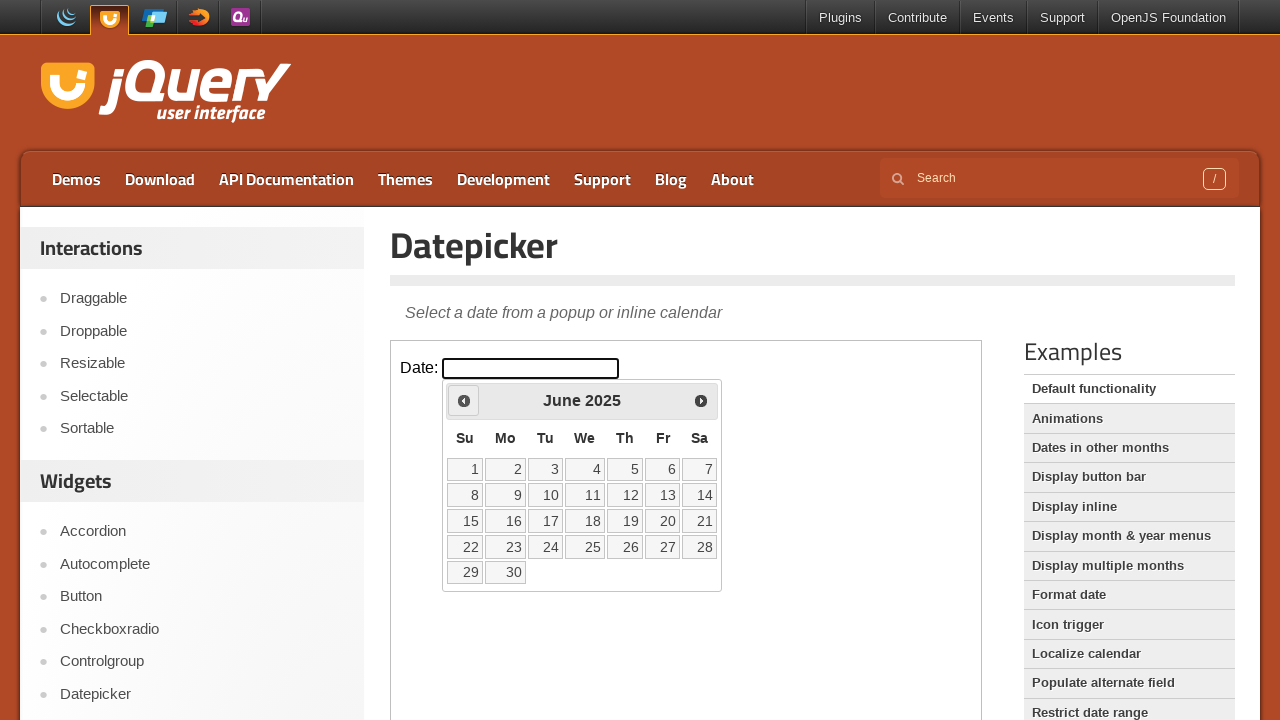

Retrieved current month from datepicker
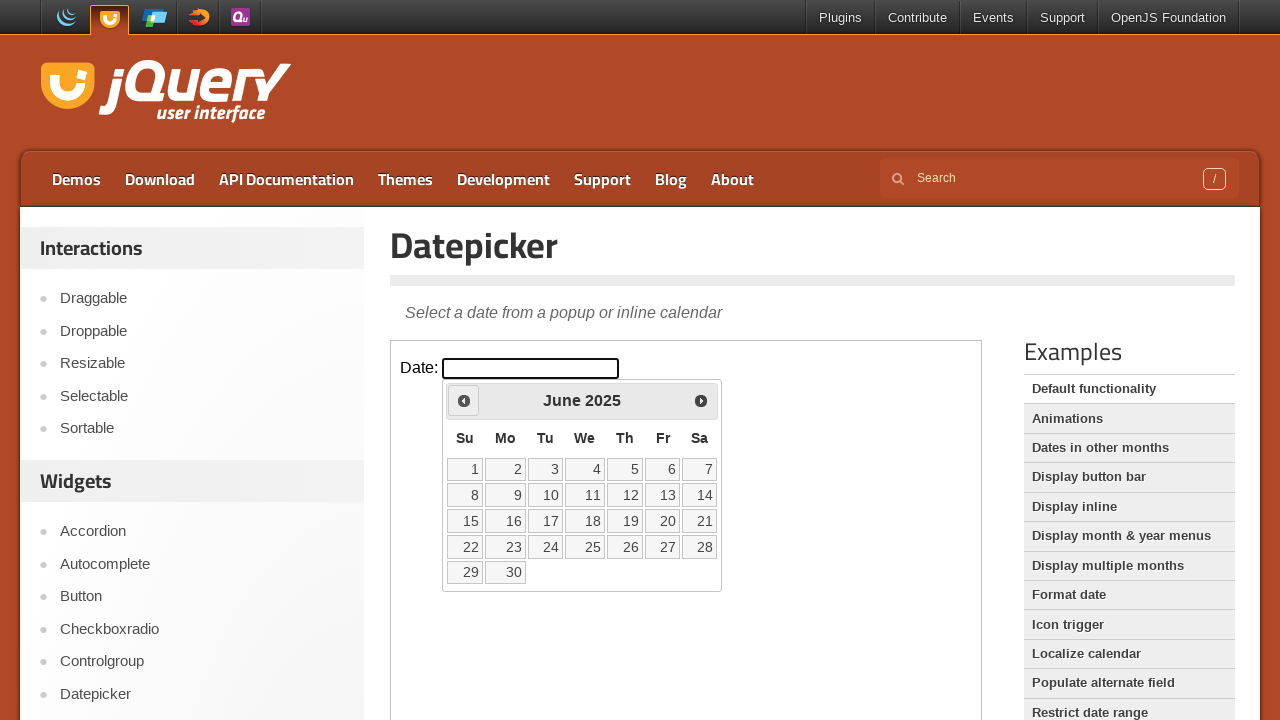

Clicked previous month button (current: June 2025, target: February 2024) at (464, 400) on .demo-frame >> internal:control=enter-frame >> .ui-datepicker-prev.ui-corner-all
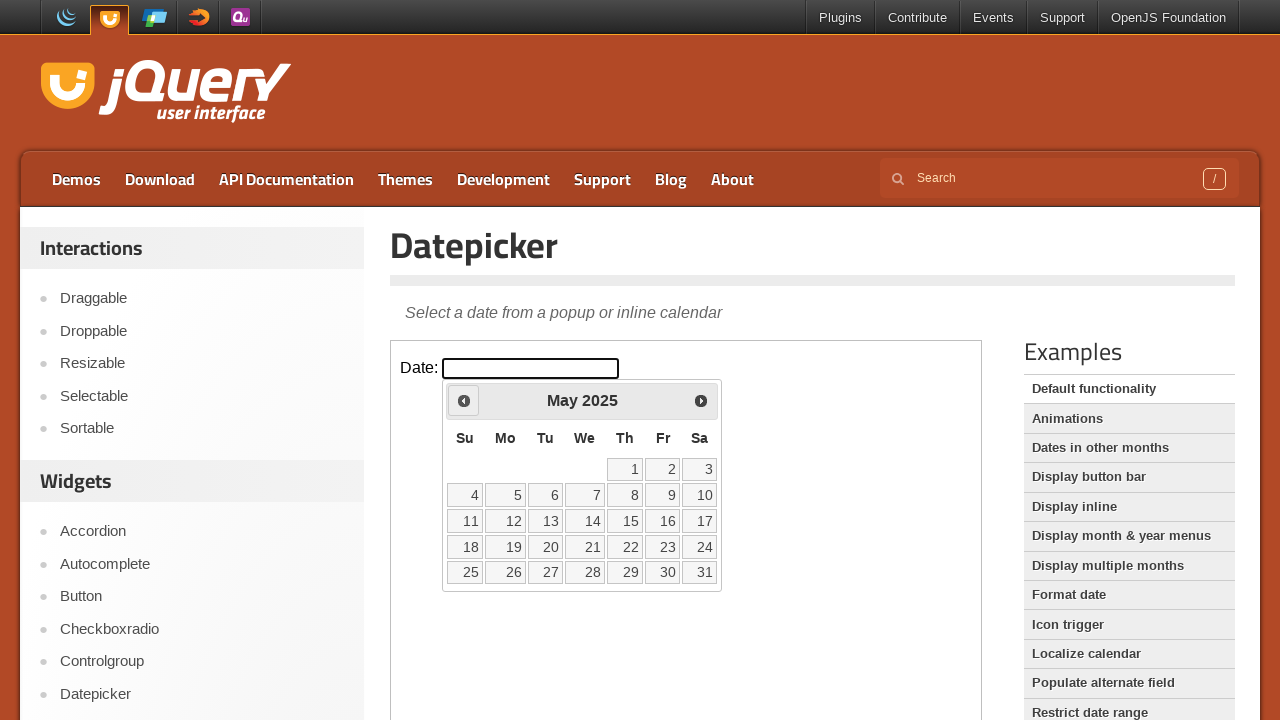

Retrieved current year from datepicker
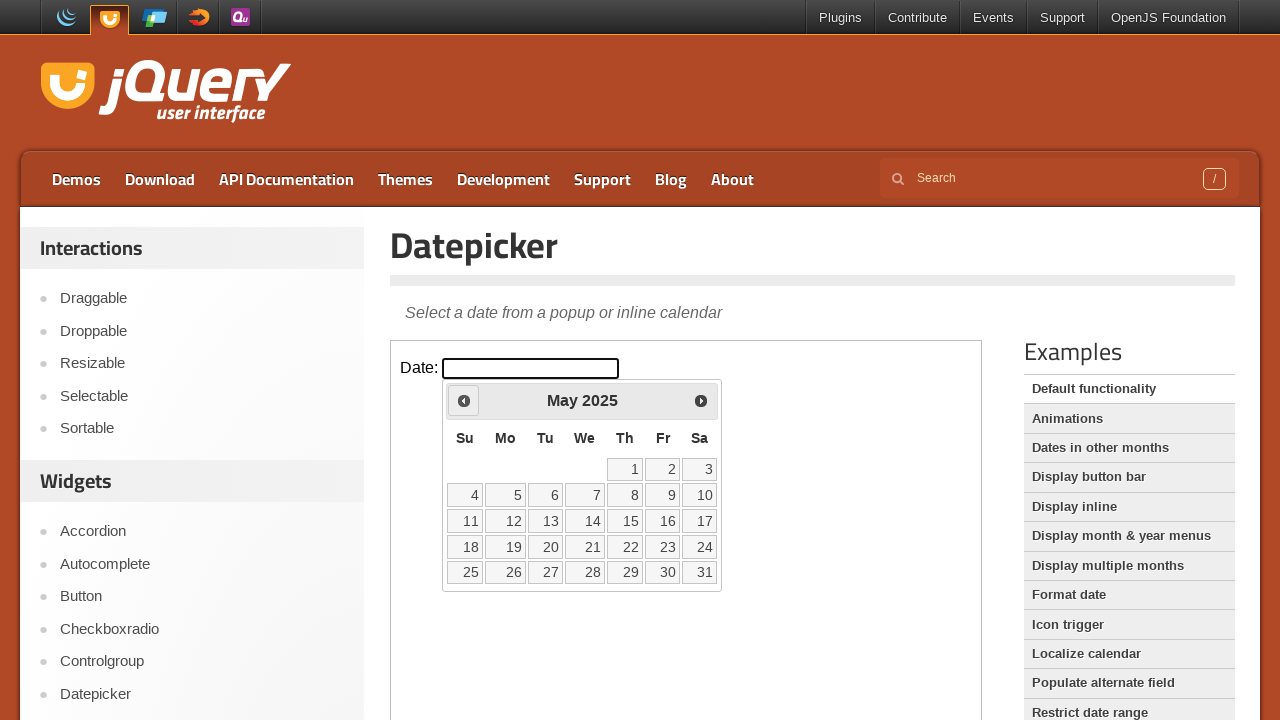

Retrieved current month from datepicker
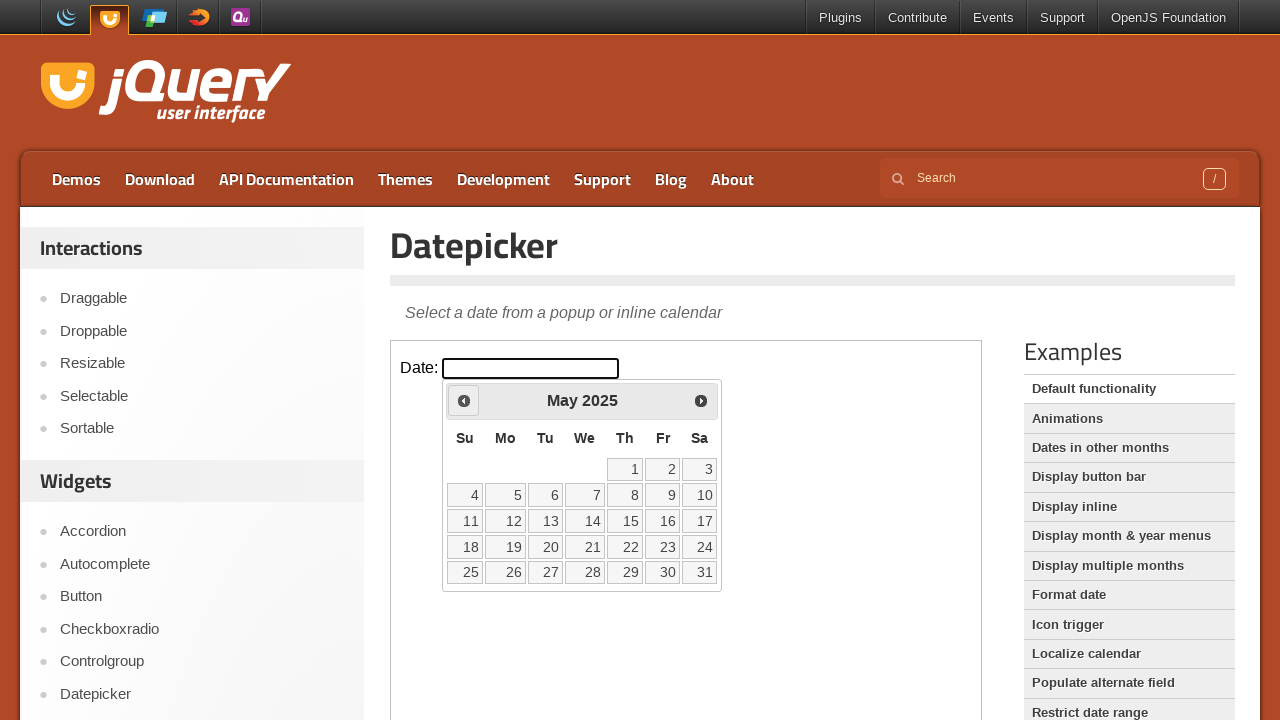

Clicked previous month button (current: May 2025, target: February 2024) at (464, 400) on .demo-frame >> internal:control=enter-frame >> .ui-datepicker-prev.ui-corner-all
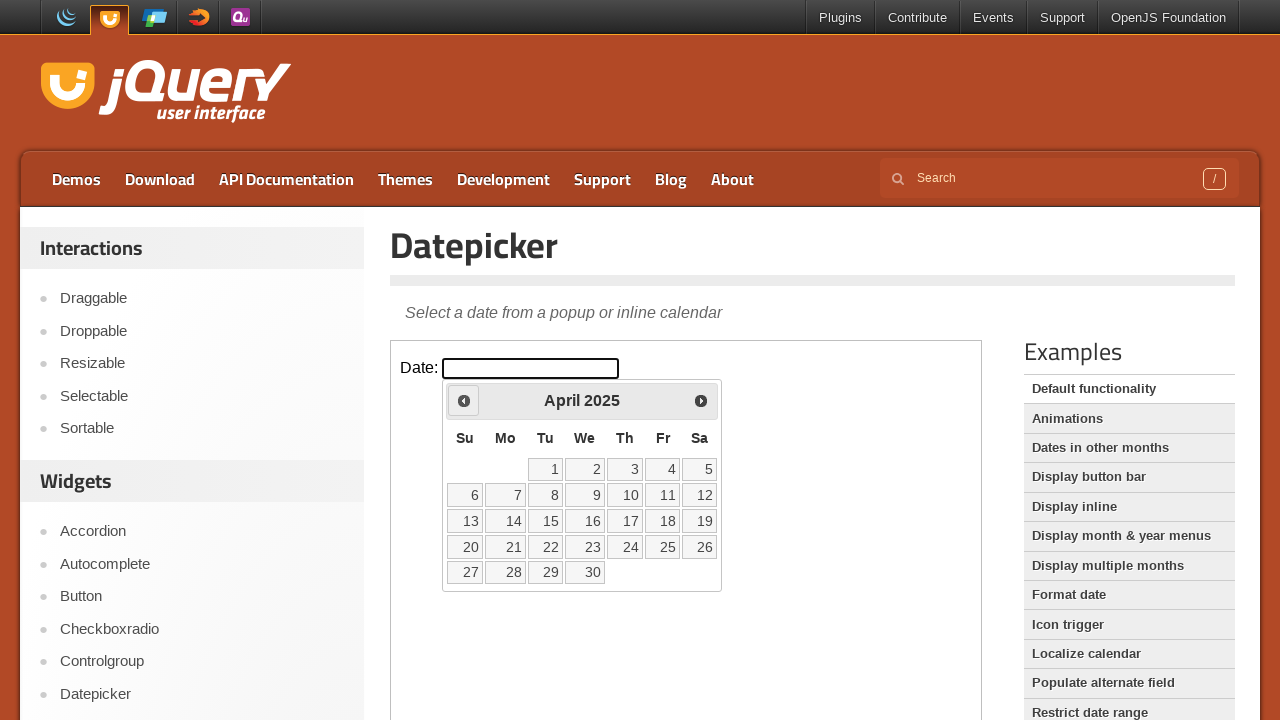

Retrieved current year from datepicker
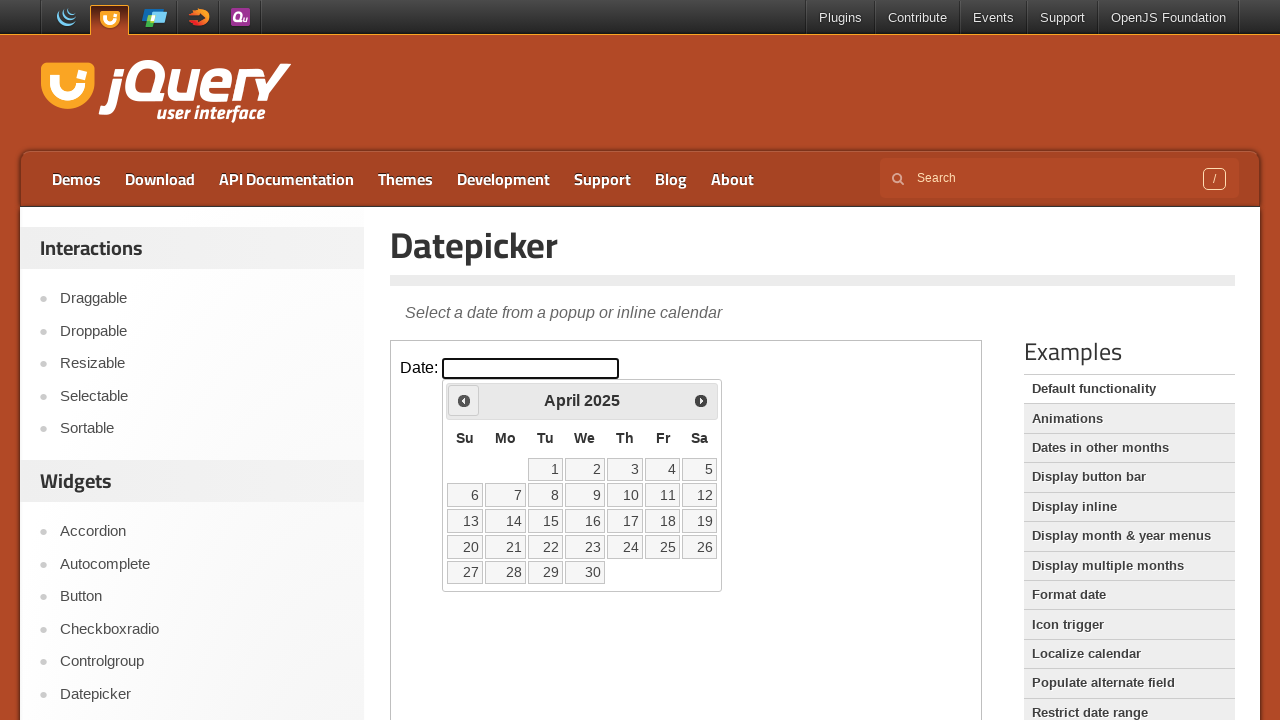

Retrieved current month from datepicker
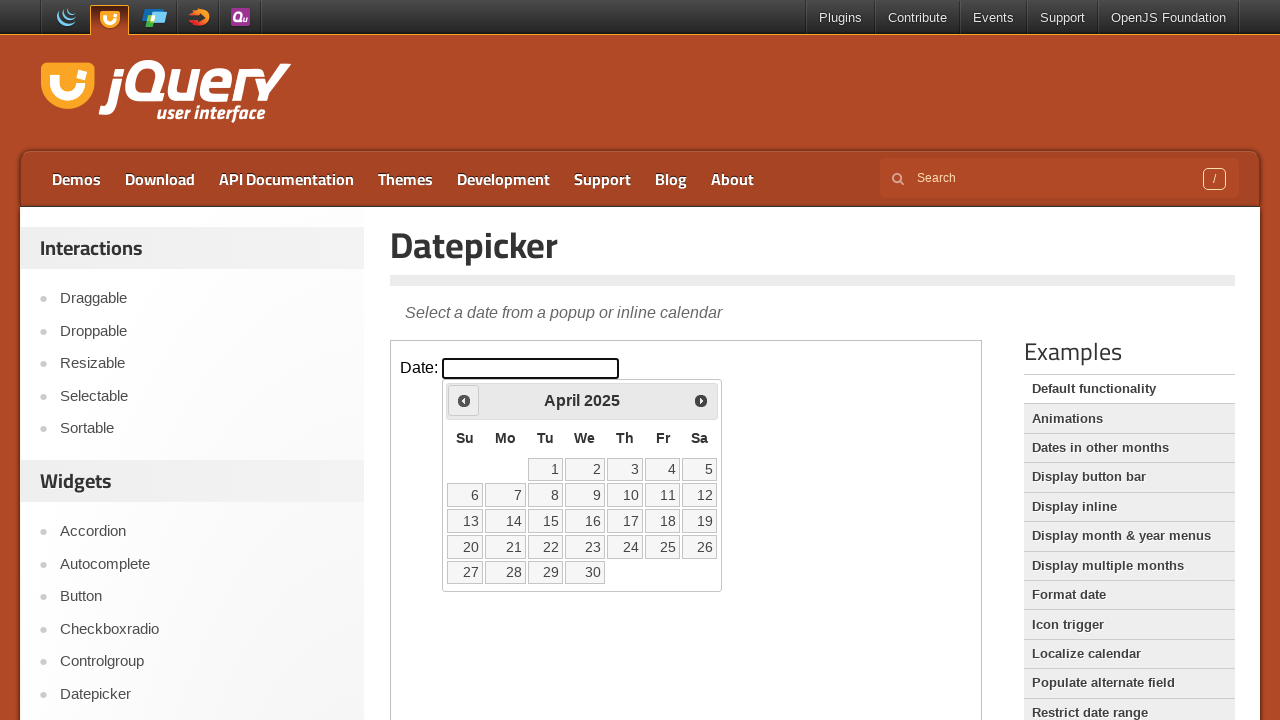

Clicked previous month button (current: April 2025, target: February 2024) at (464, 400) on .demo-frame >> internal:control=enter-frame >> .ui-datepicker-prev.ui-corner-all
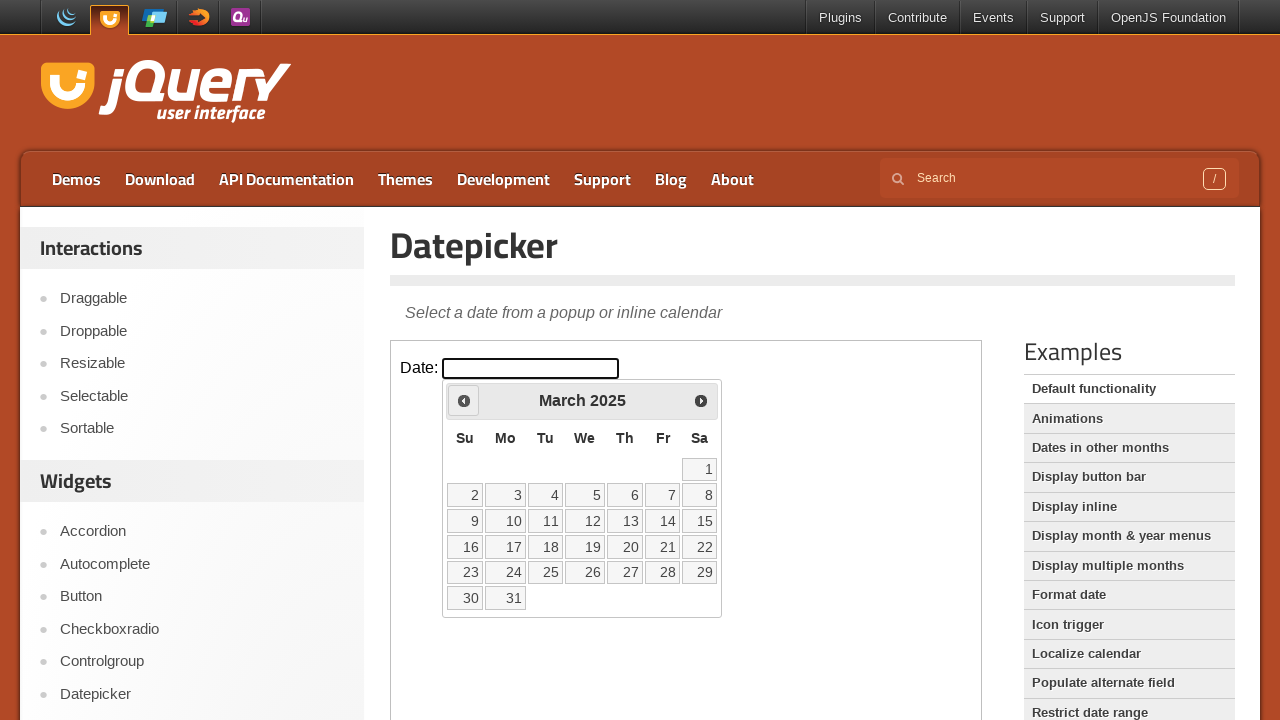

Retrieved current year from datepicker
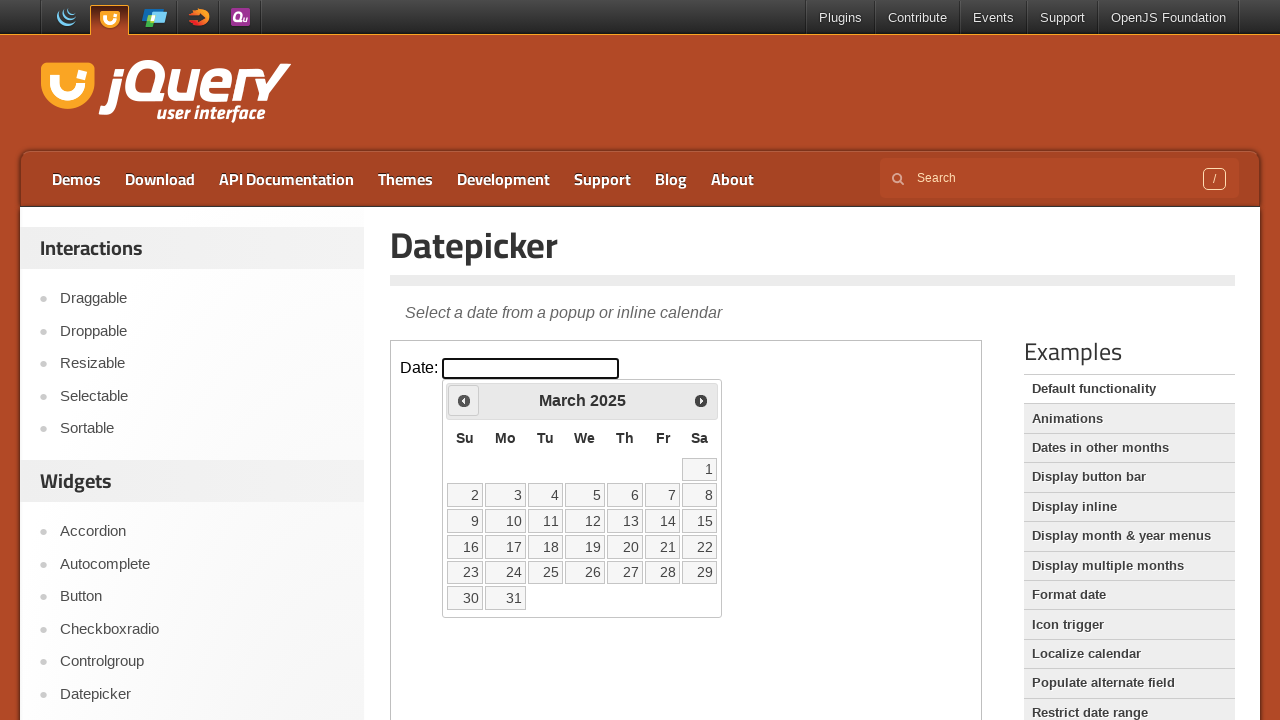

Retrieved current month from datepicker
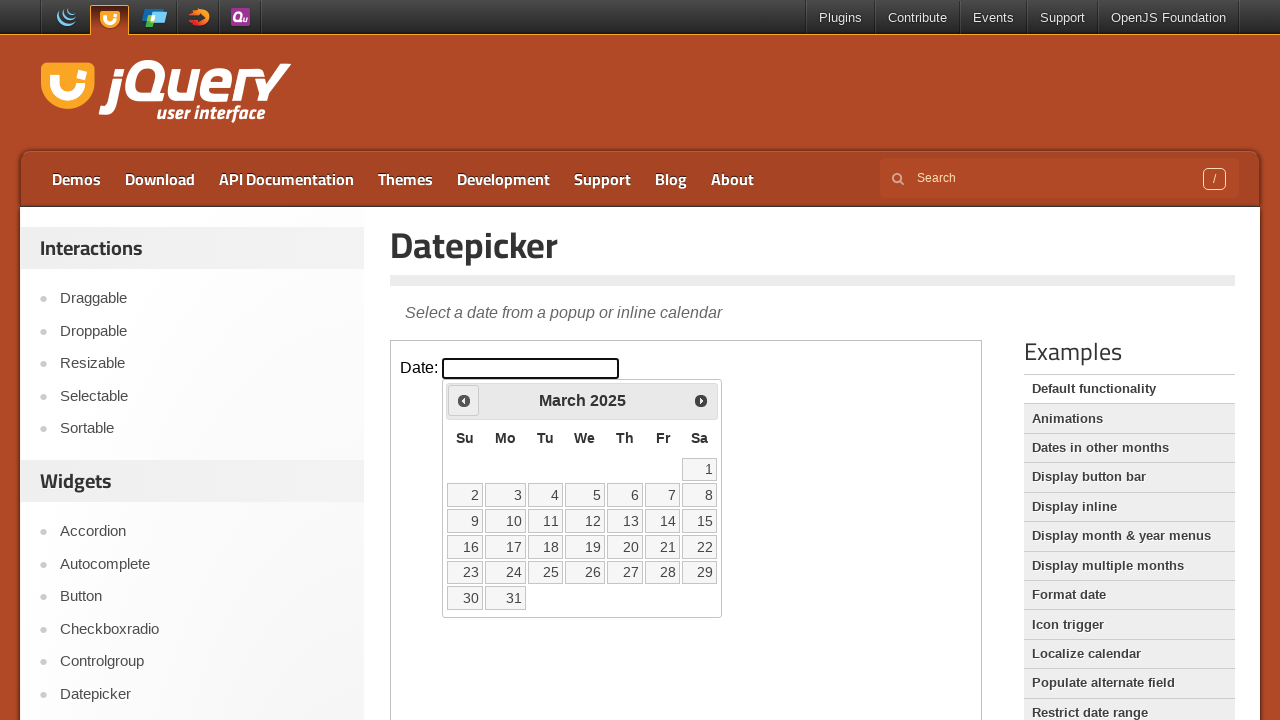

Clicked previous month button (current: March 2025, target: February 2024) at (464, 400) on .demo-frame >> internal:control=enter-frame >> .ui-datepicker-prev.ui-corner-all
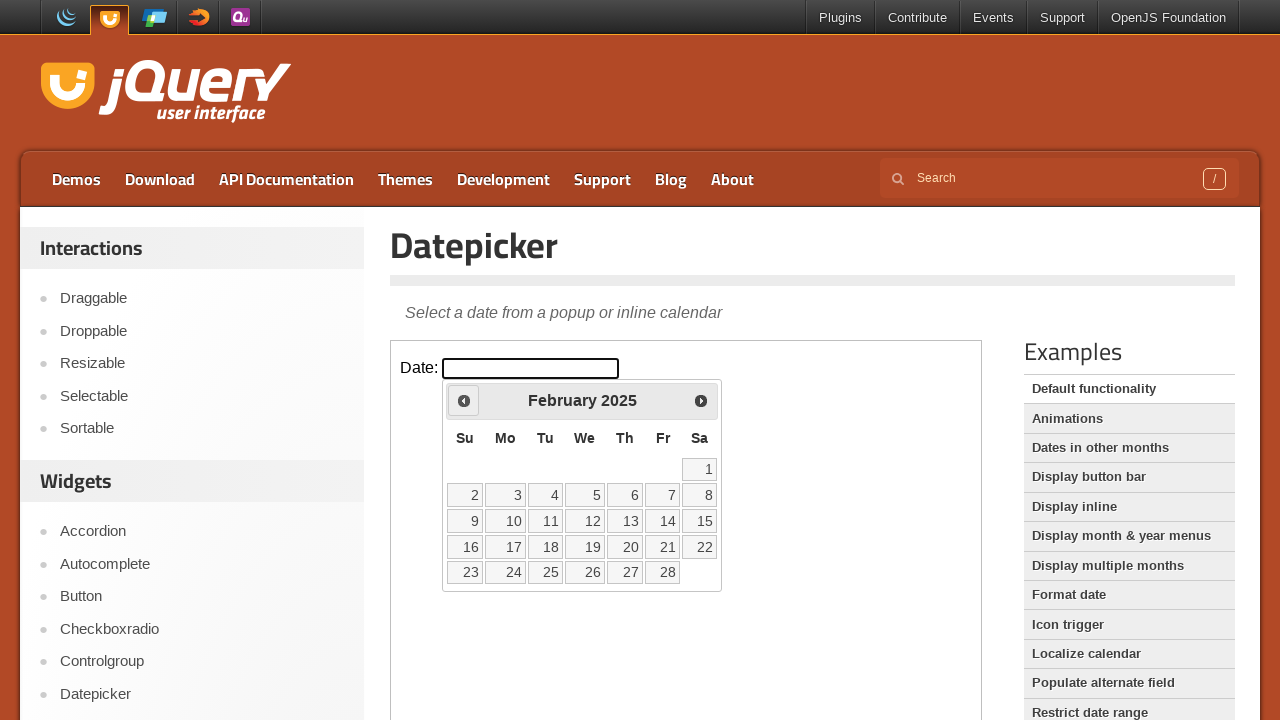

Retrieved current year from datepicker
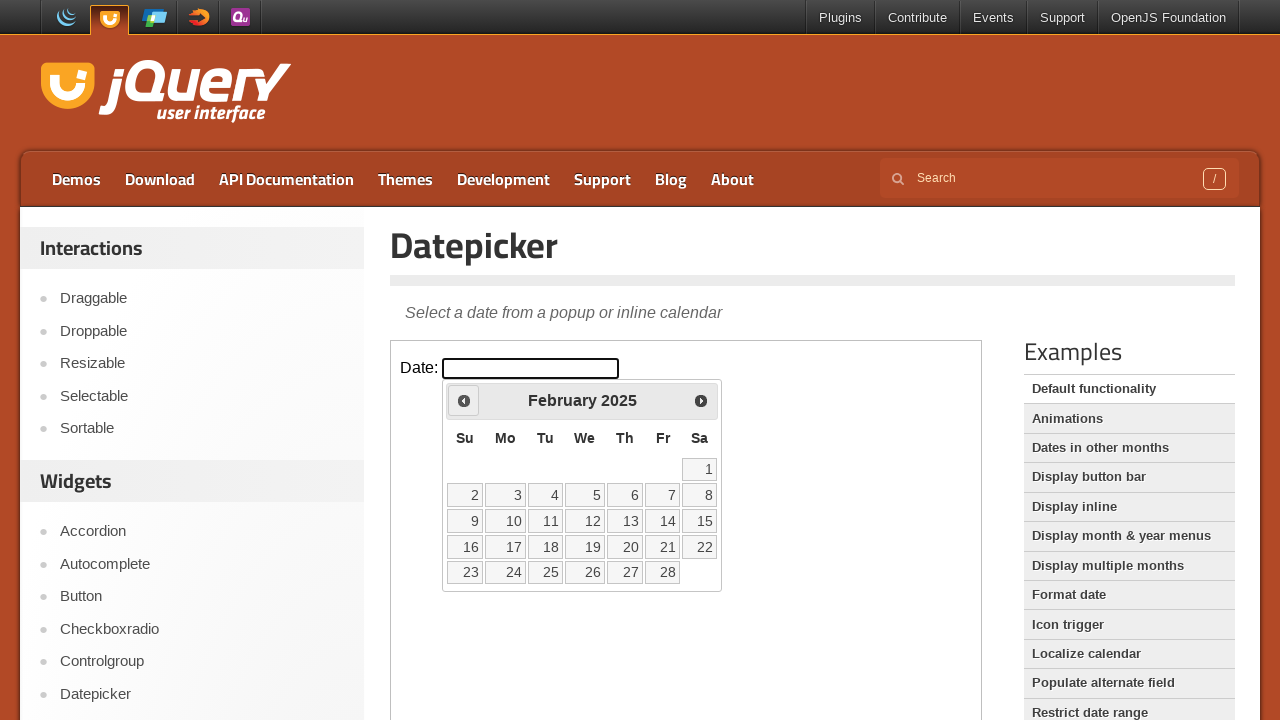

Retrieved current month from datepicker
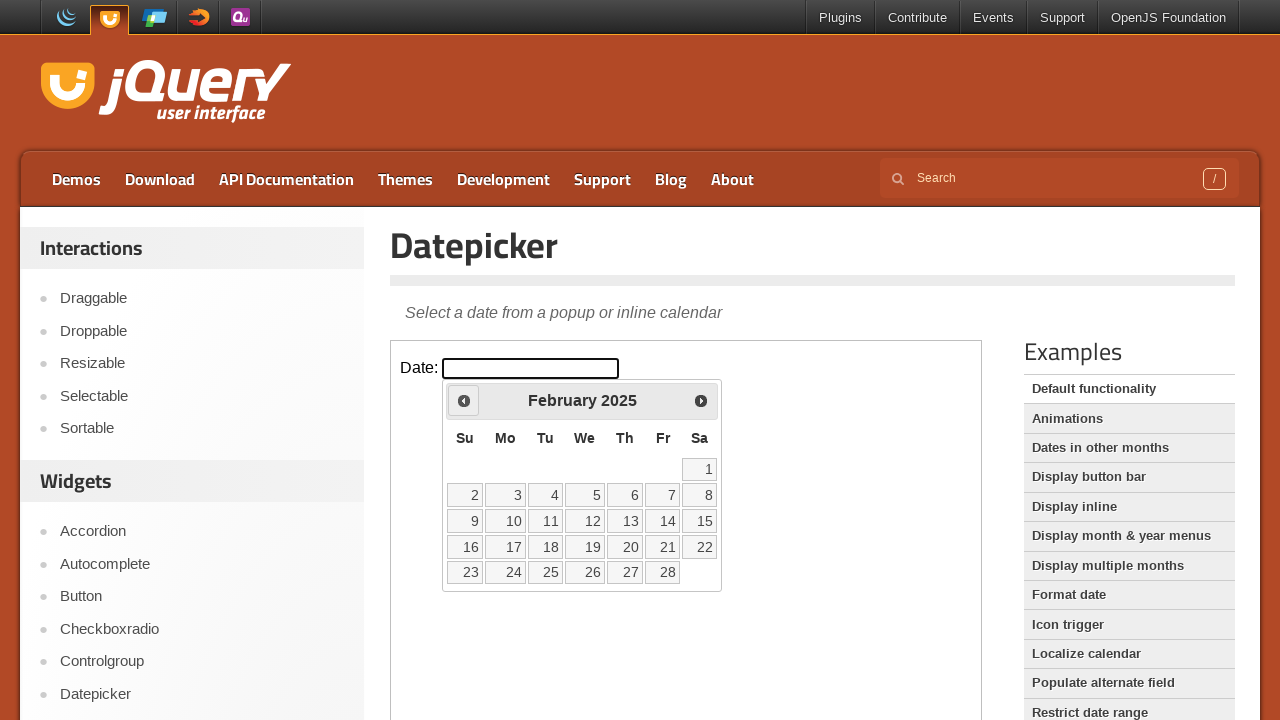

Clicked previous month button (current: February 2025, target: February 2024) at (464, 400) on .demo-frame >> internal:control=enter-frame >> .ui-datepicker-prev.ui-corner-all
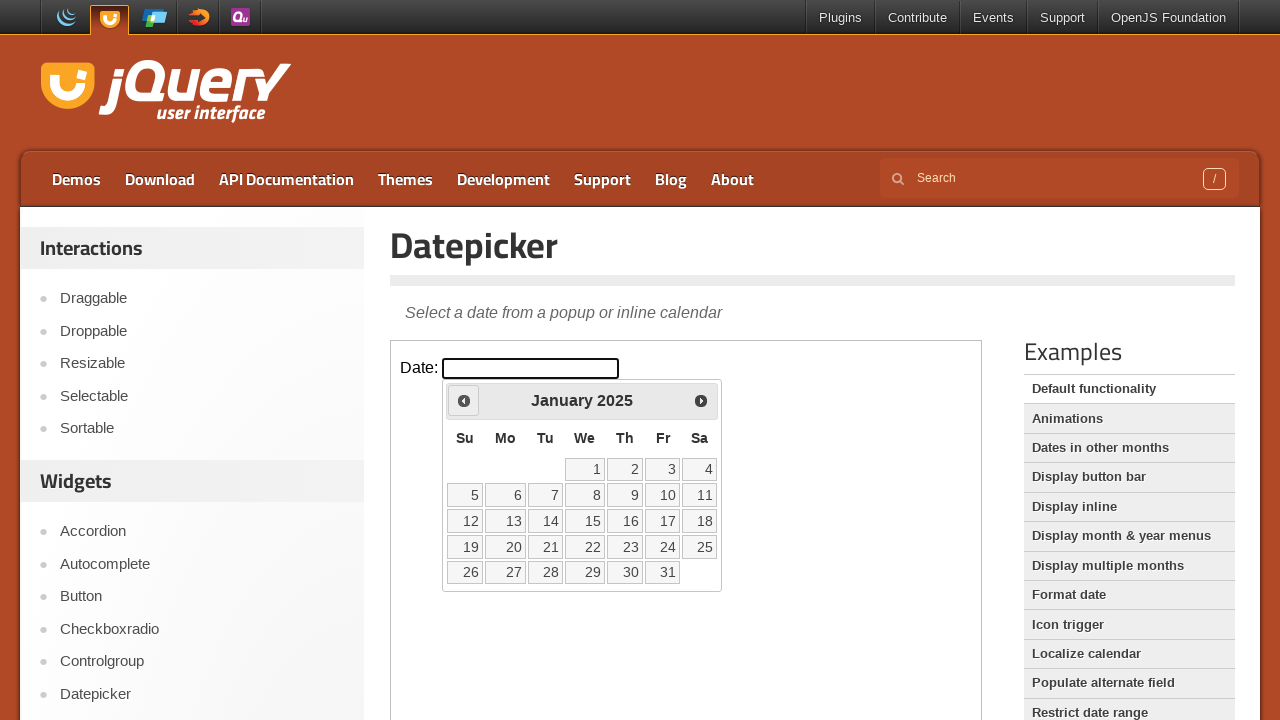

Retrieved current year from datepicker
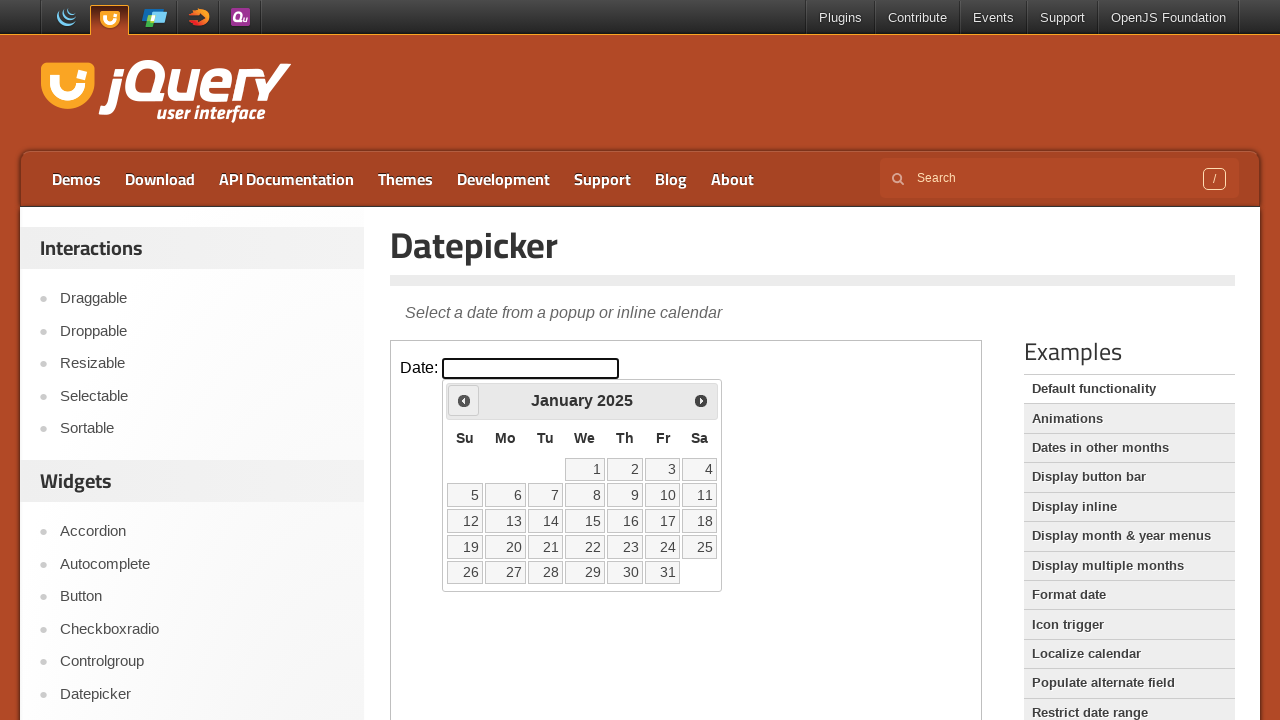

Retrieved current month from datepicker
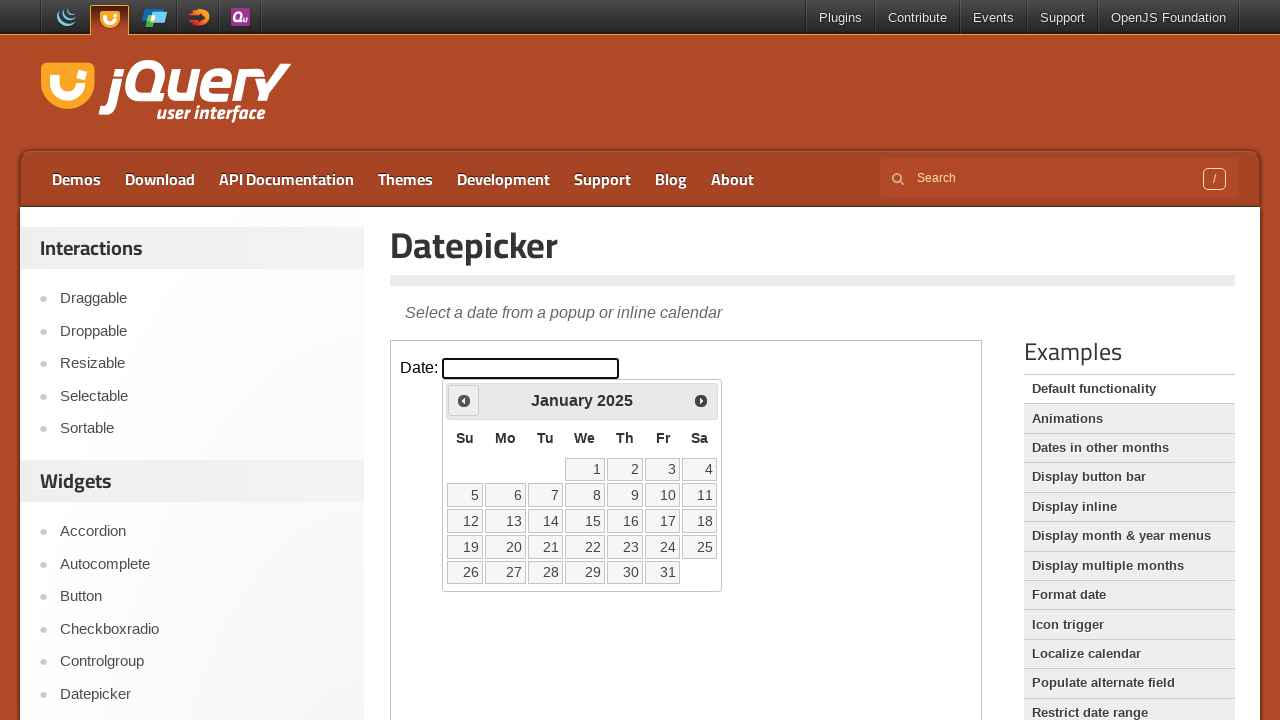

Clicked previous month button (current: January 2025, target: February 2024) at (464, 400) on .demo-frame >> internal:control=enter-frame >> .ui-datepicker-prev.ui-corner-all
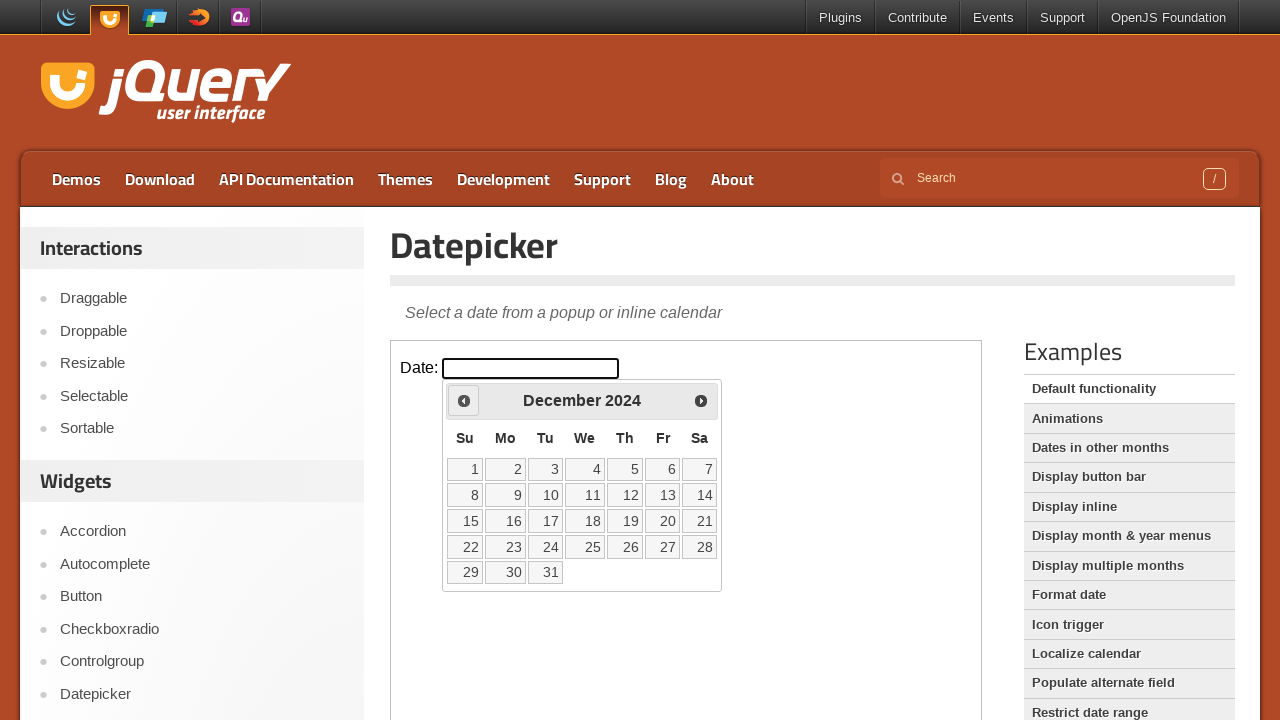

Retrieved current year from datepicker
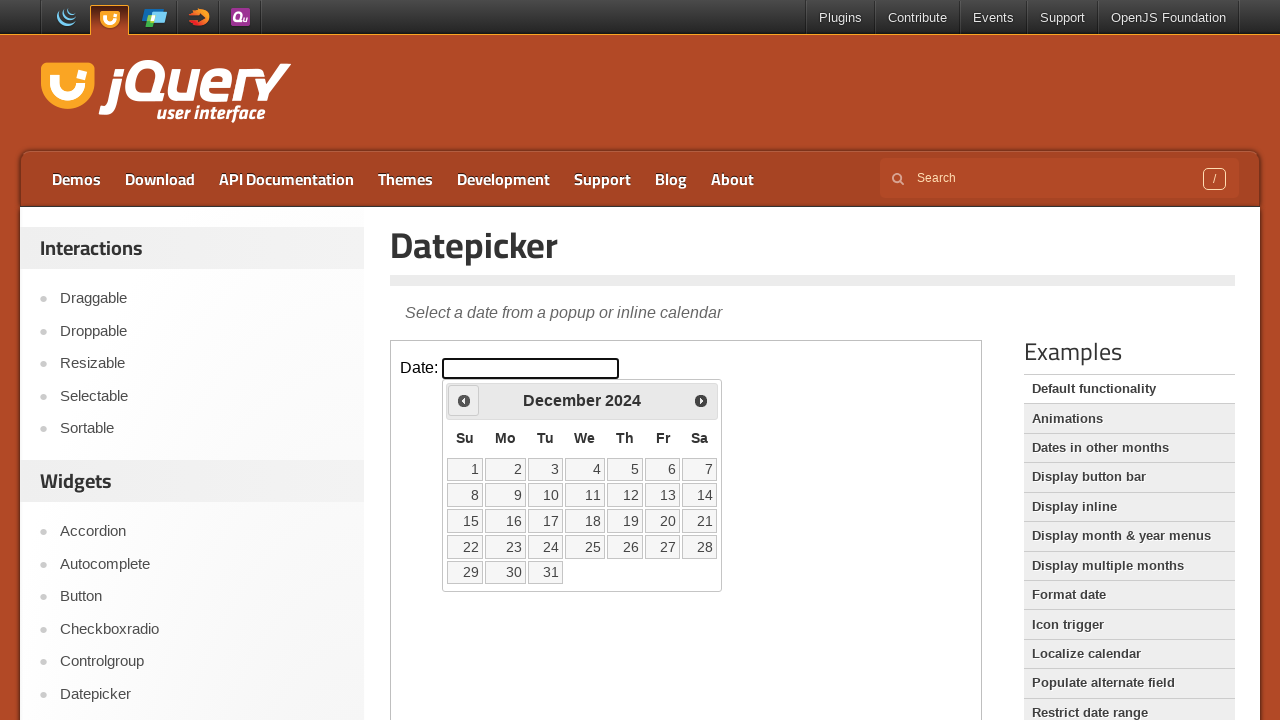

Retrieved current month from datepicker
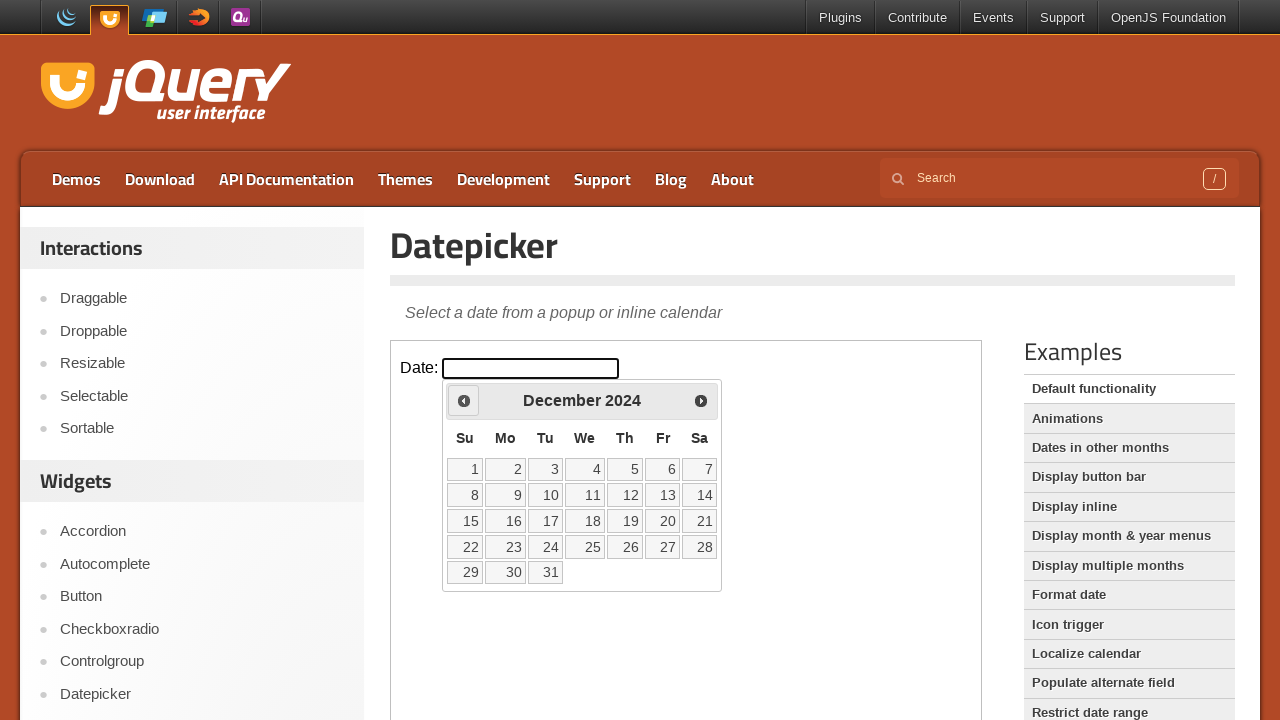

Clicked previous month button (current: December 2024, target: February 2024) at (464, 400) on .demo-frame >> internal:control=enter-frame >> .ui-datepicker-prev.ui-corner-all
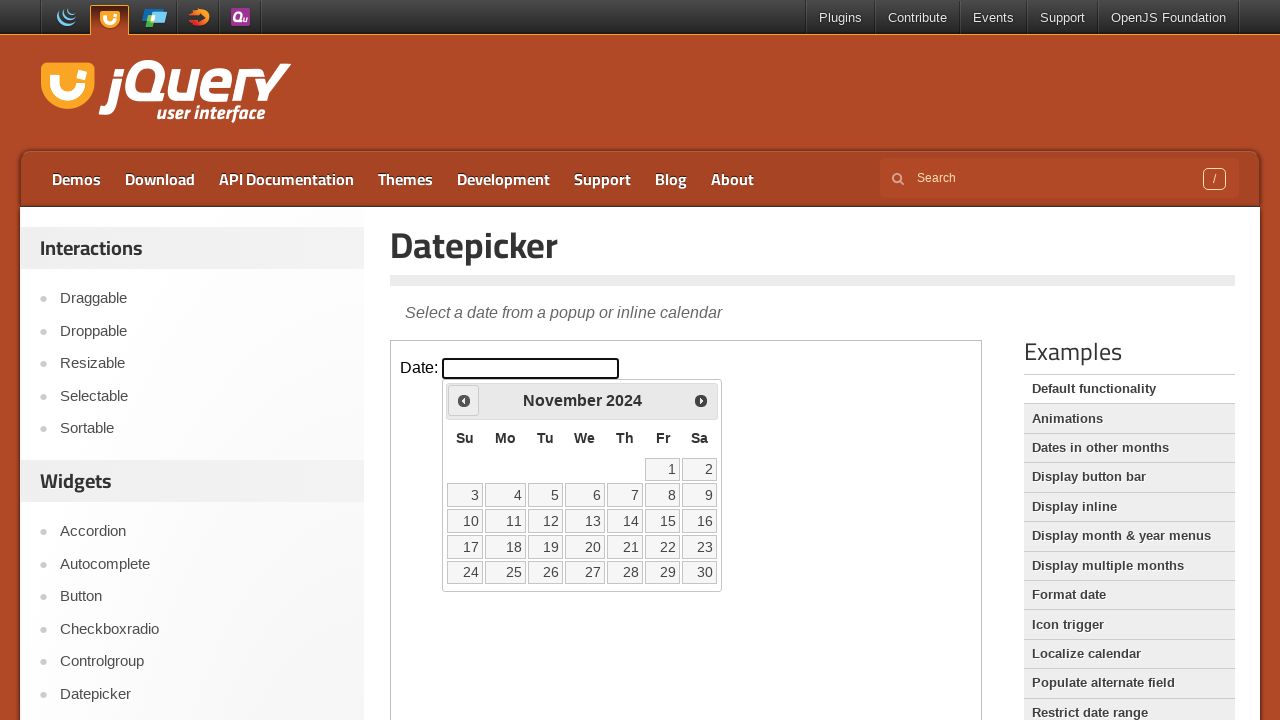

Retrieved current year from datepicker
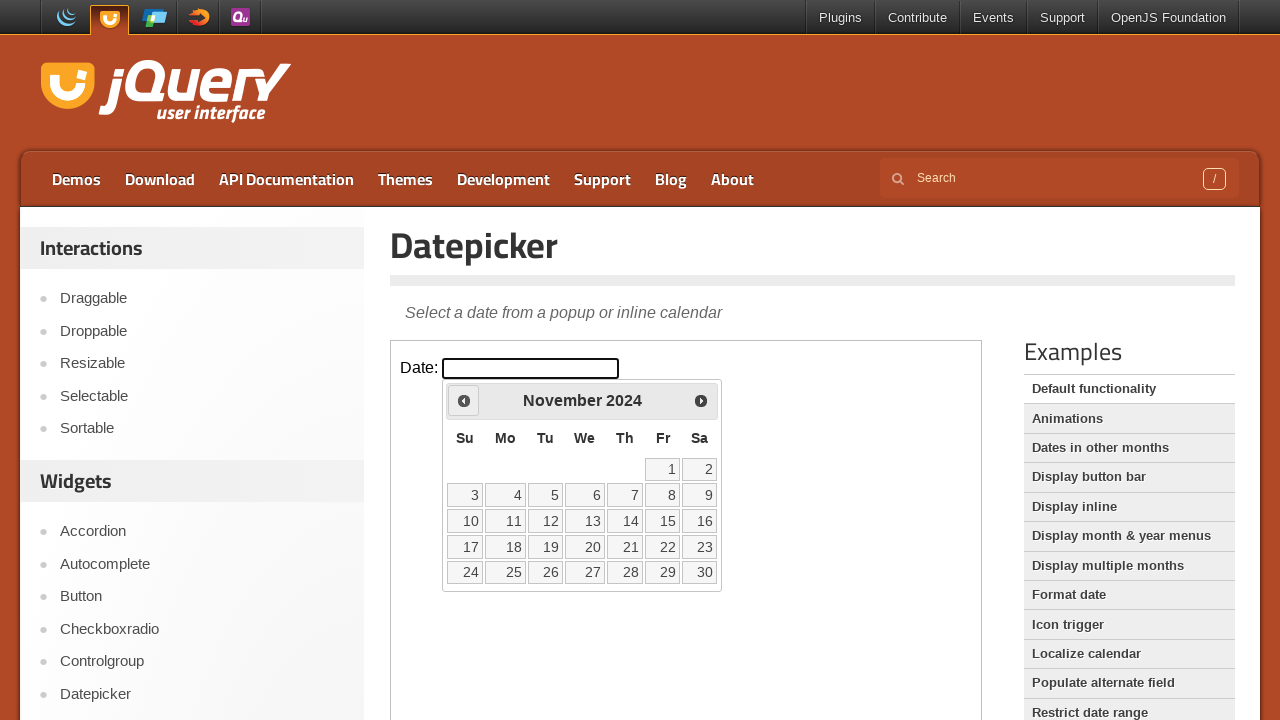

Retrieved current month from datepicker
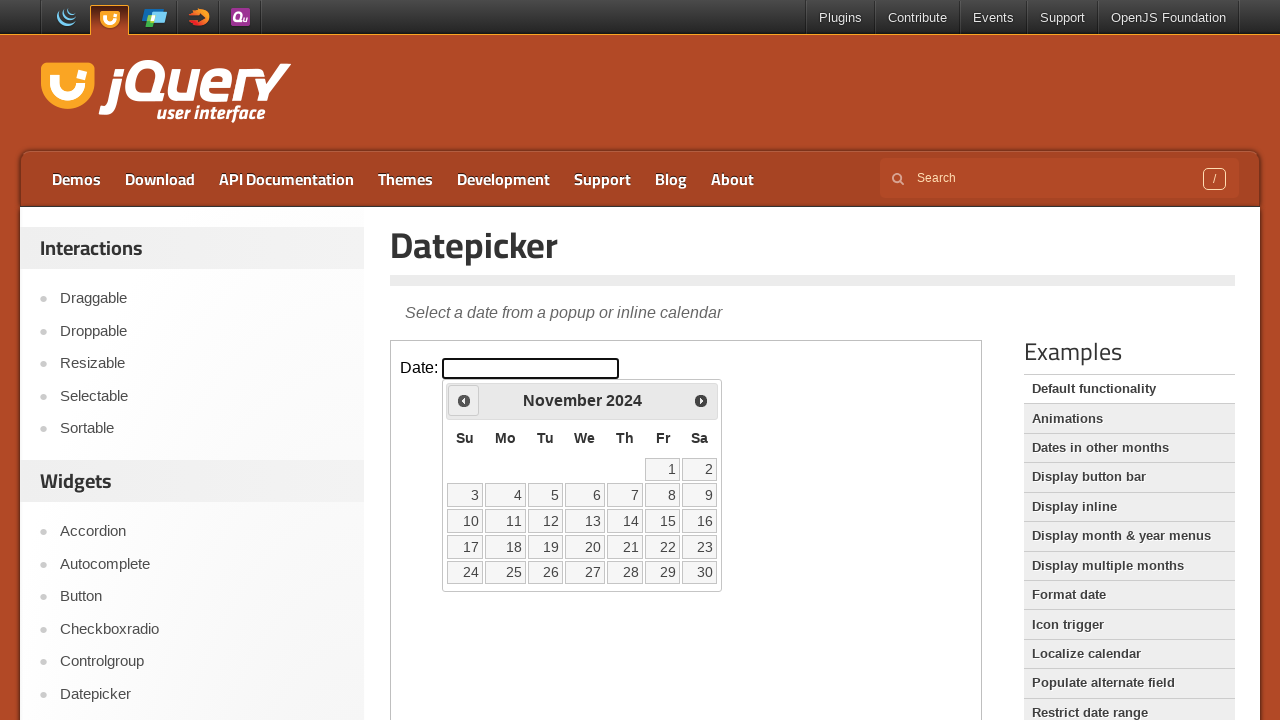

Clicked previous month button (current: November 2024, target: February 2024) at (464, 400) on .demo-frame >> internal:control=enter-frame >> .ui-datepicker-prev.ui-corner-all
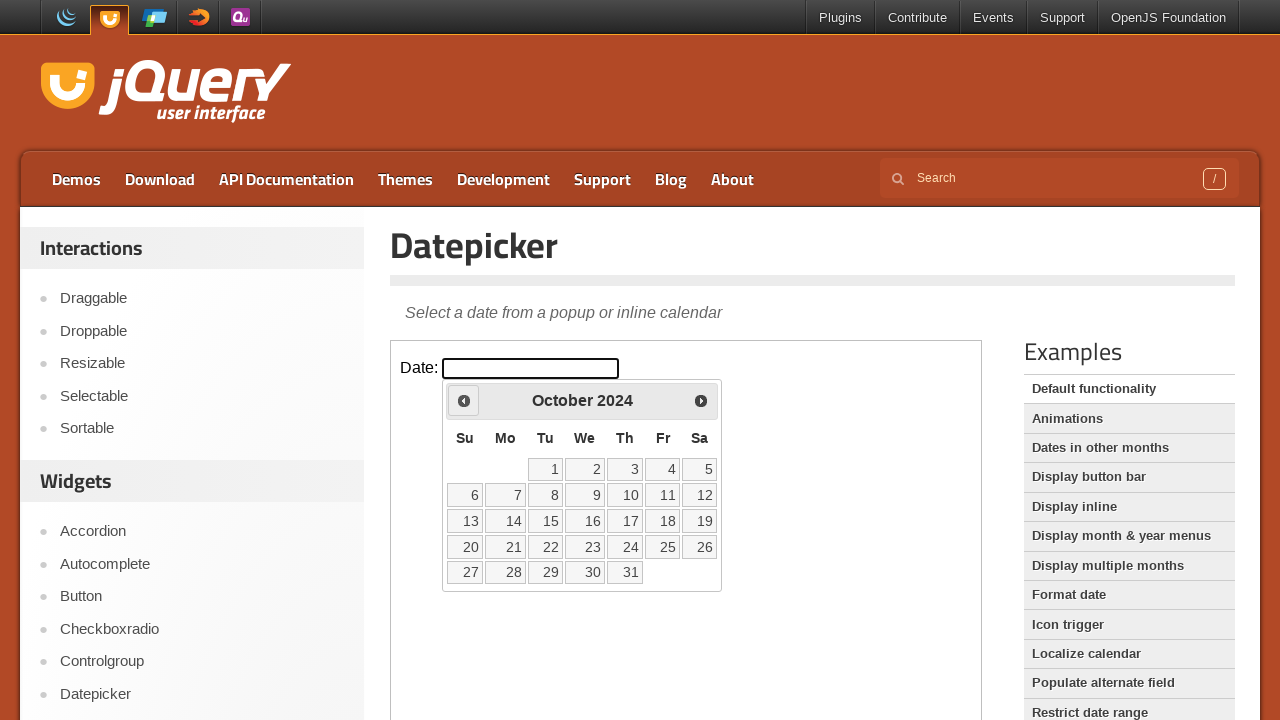

Retrieved current year from datepicker
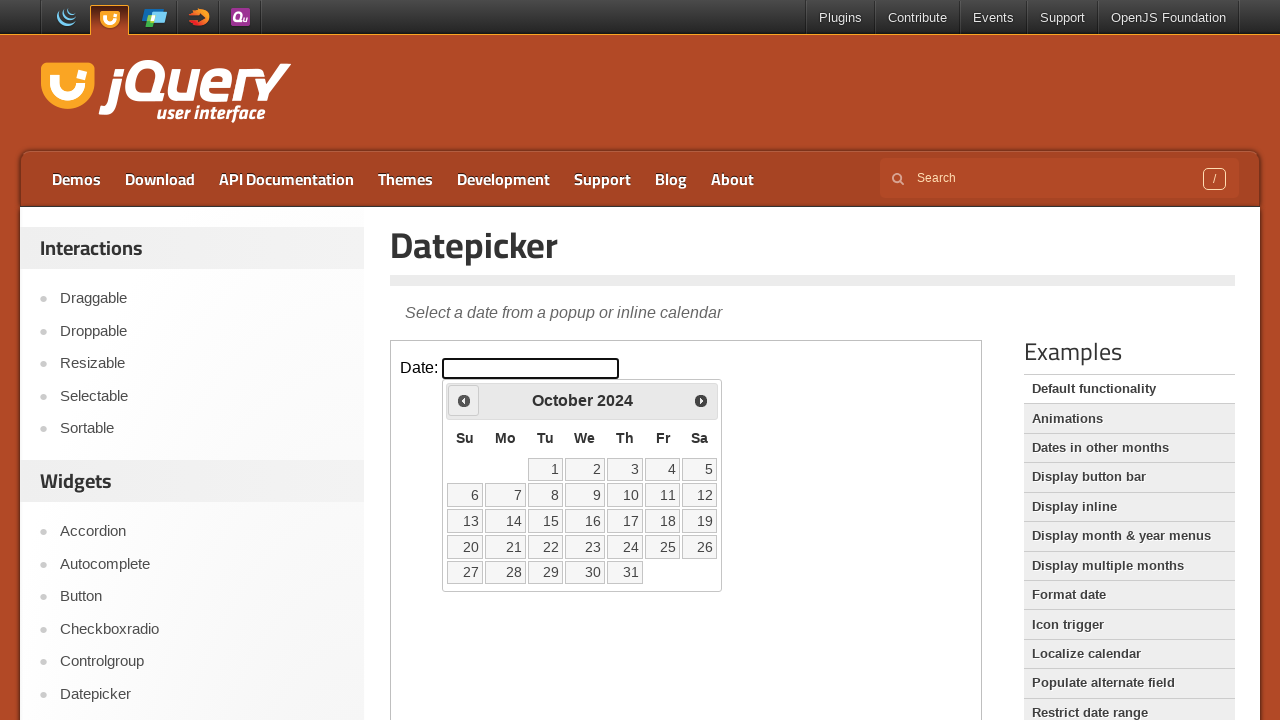

Retrieved current month from datepicker
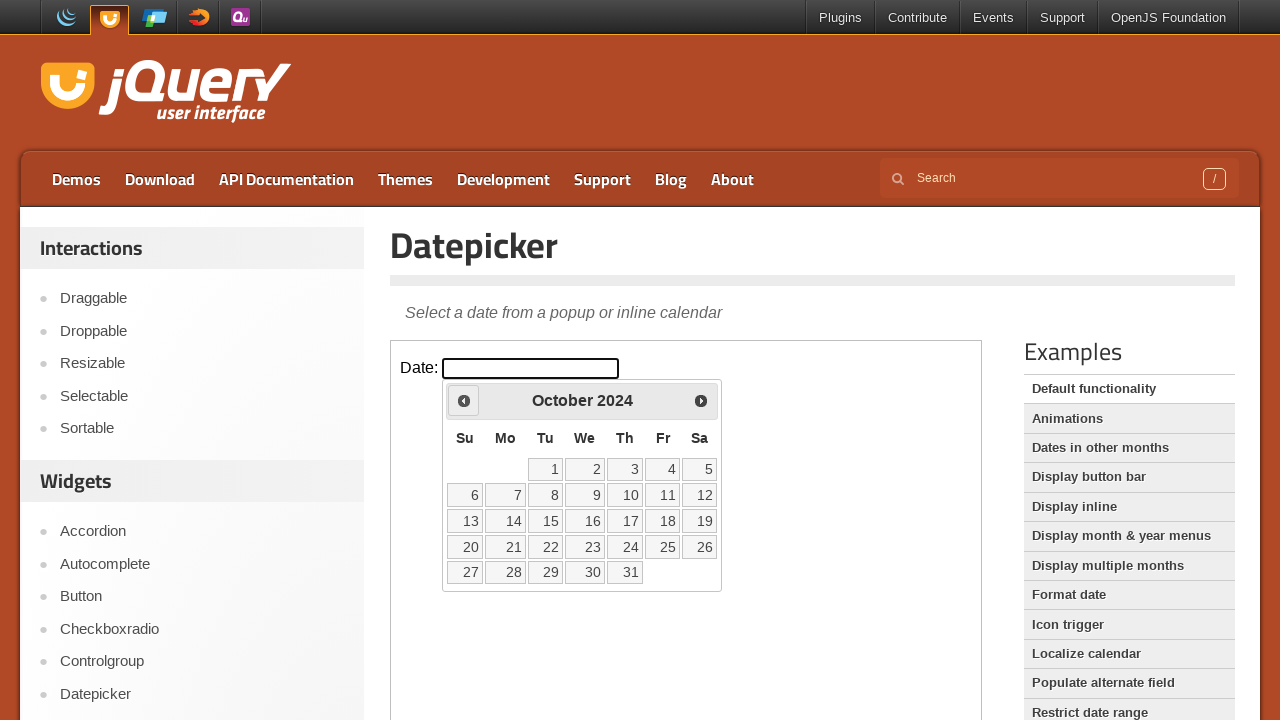

Clicked previous month button (current: October 2024, target: February 2024) at (464, 400) on .demo-frame >> internal:control=enter-frame >> .ui-datepicker-prev.ui-corner-all
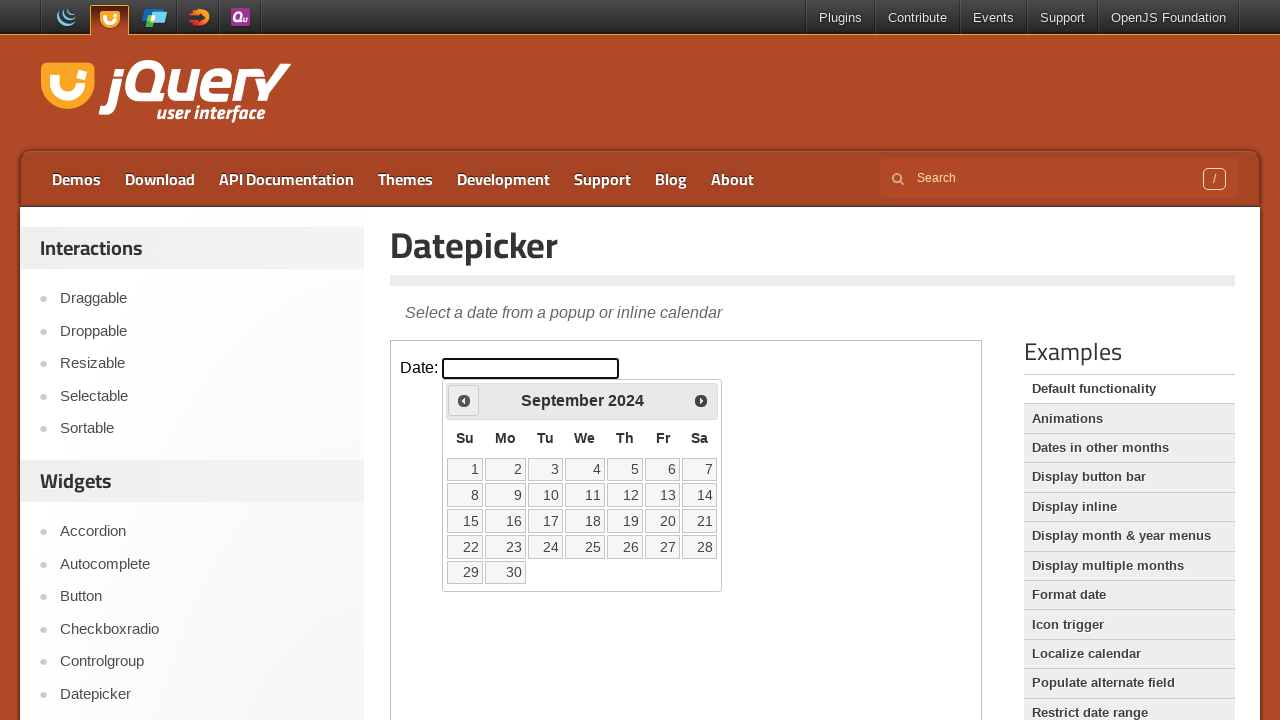

Retrieved current year from datepicker
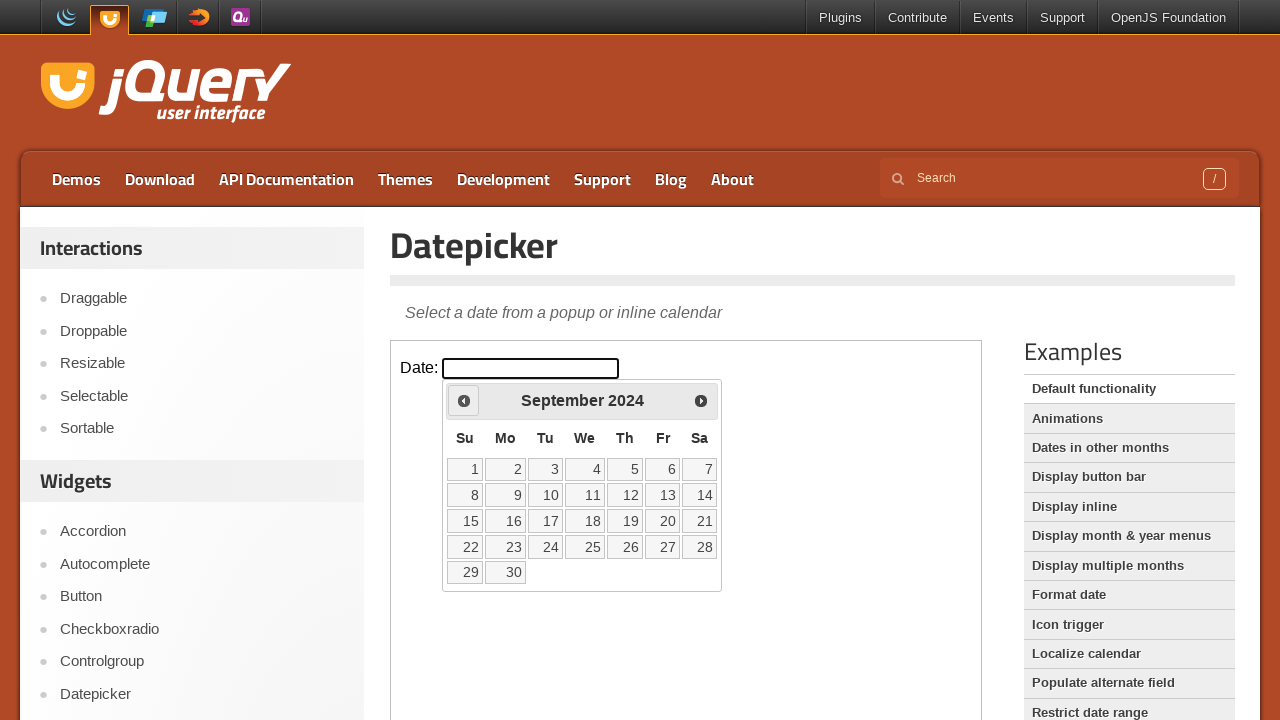

Retrieved current month from datepicker
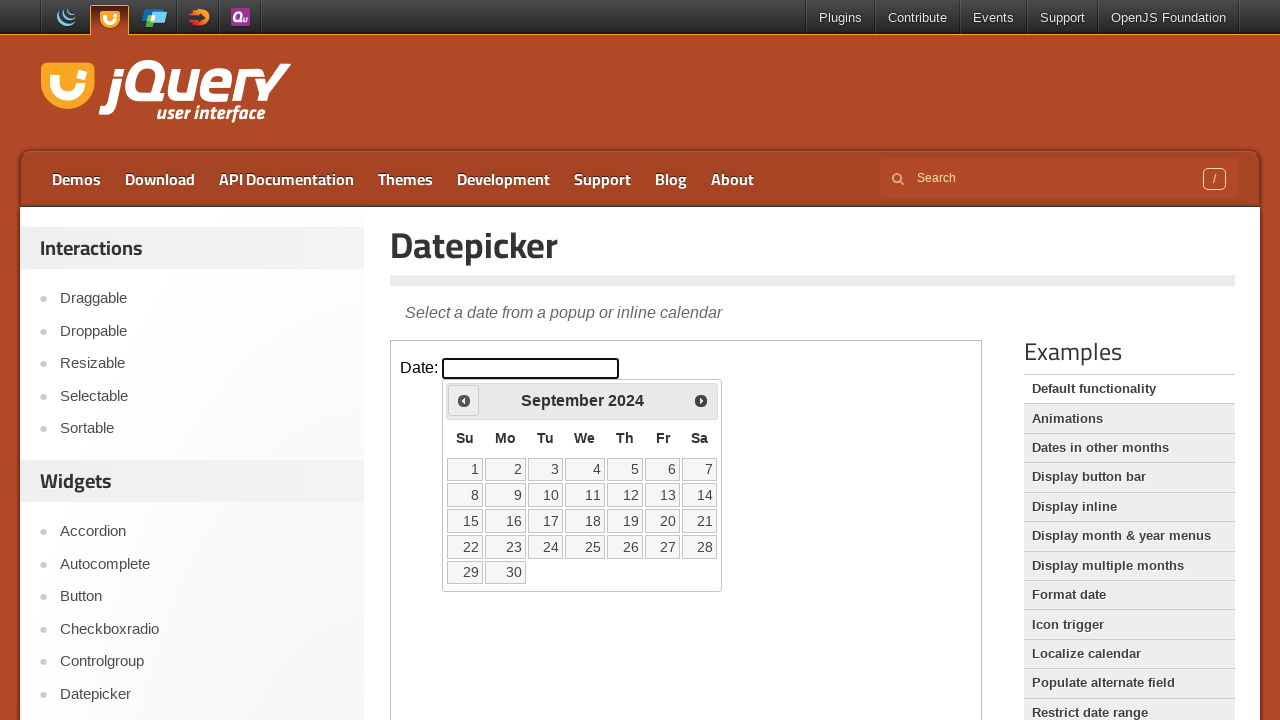

Clicked previous month button (current: September 2024, target: February 2024) at (464, 400) on .demo-frame >> internal:control=enter-frame >> .ui-datepicker-prev.ui-corner-all
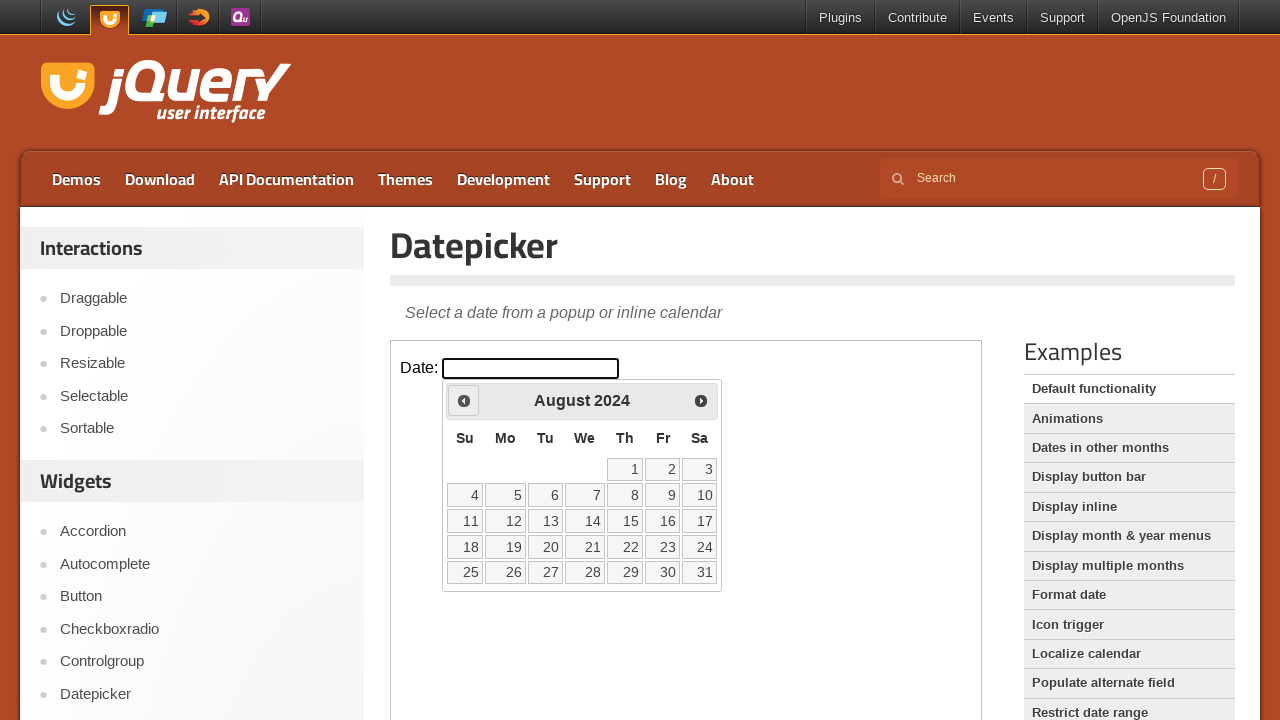

Retrieved current year from datepicker
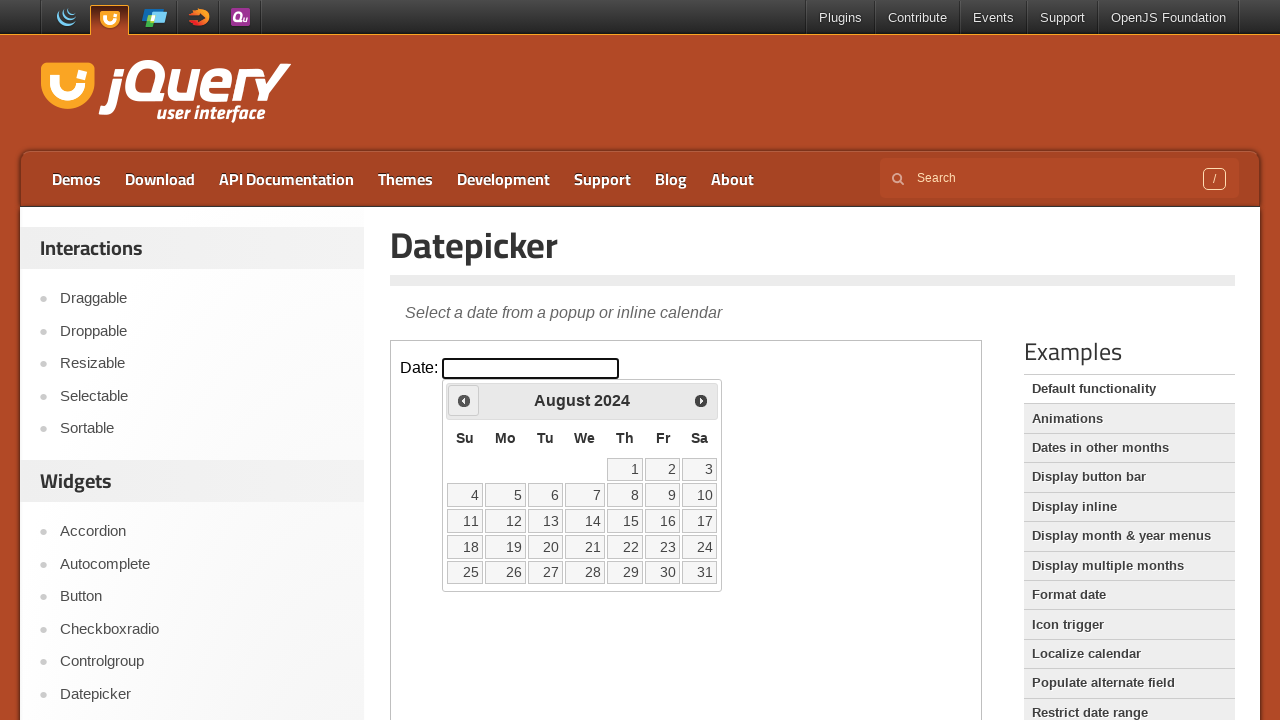

Retrieved current month from datepicker
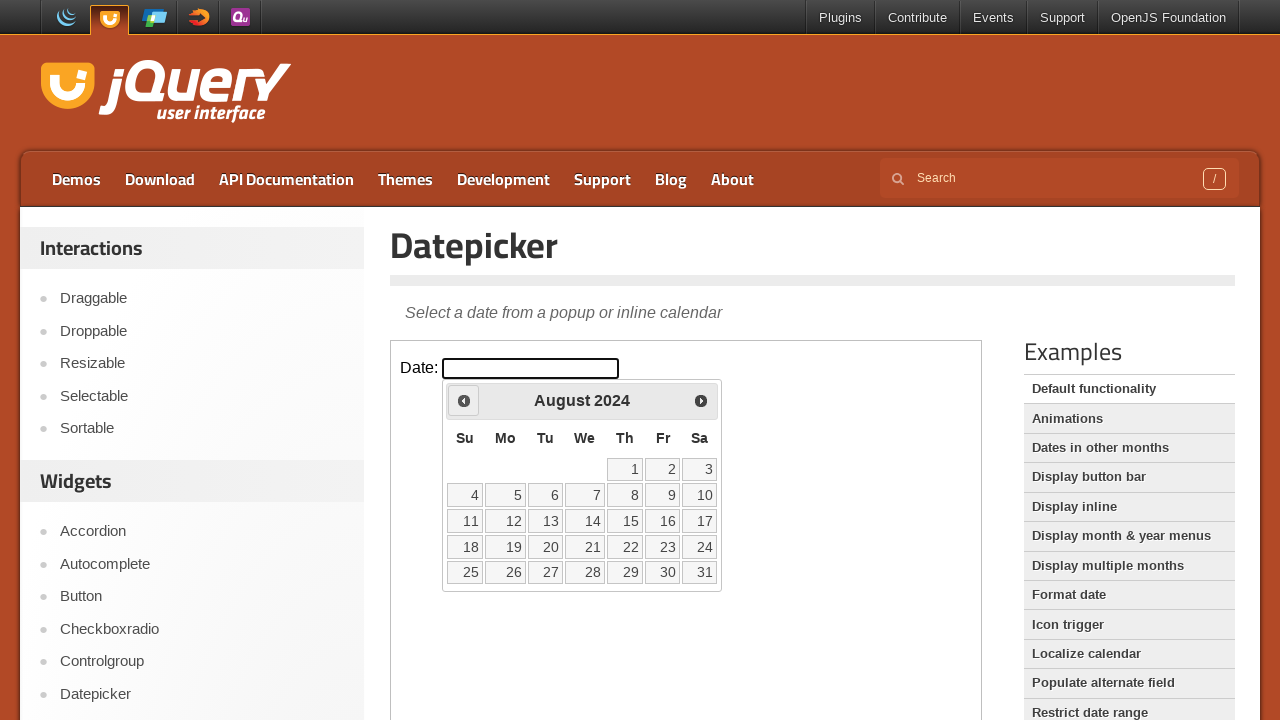

Clicked previous month button (current: August 2024, target: February 2024) at (464, 400) on .demo-frame >> internal:control=enter-frame >> .ui-datepicker-prev.ui-corner-all
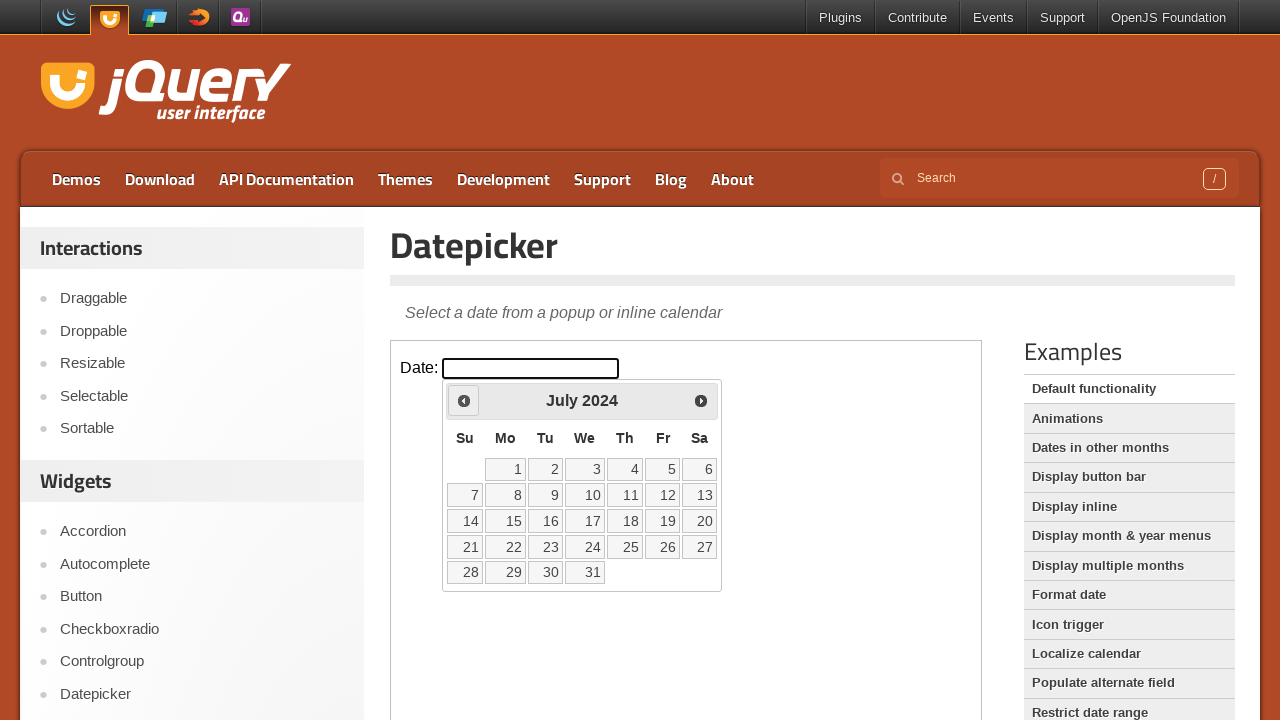

Retrieved current year from datepicker
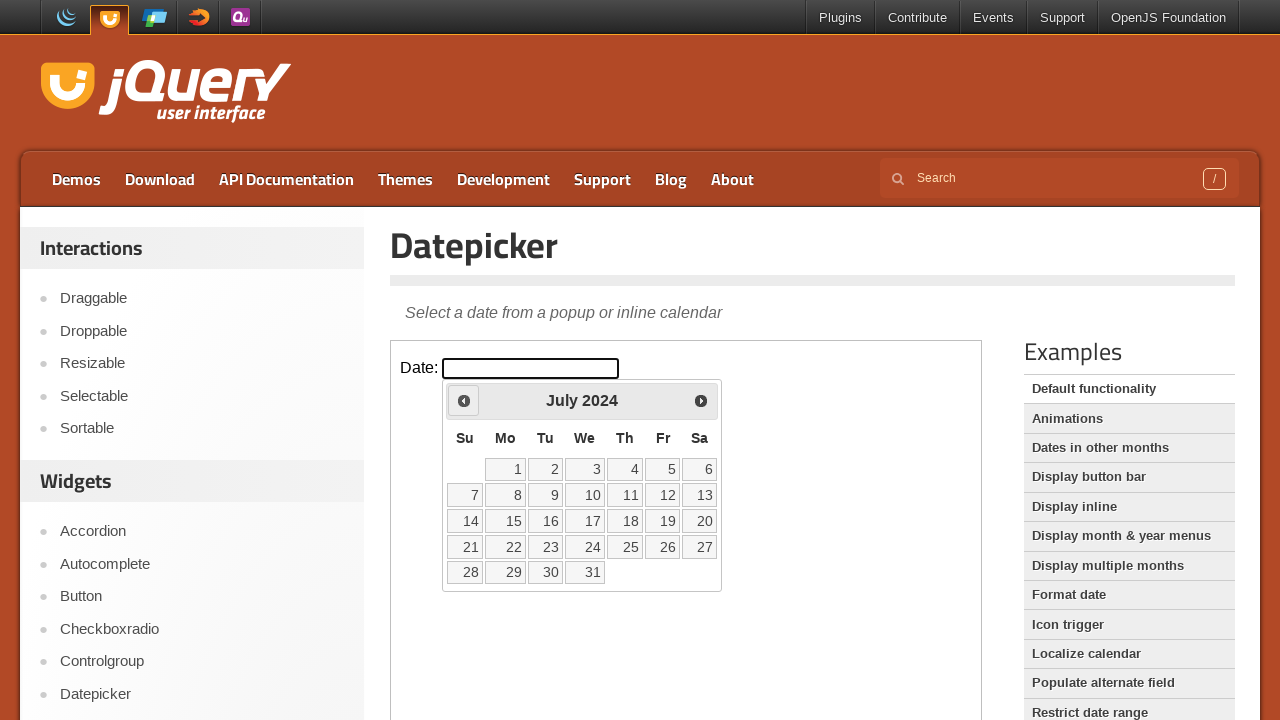

Retrieved current month from datepicker
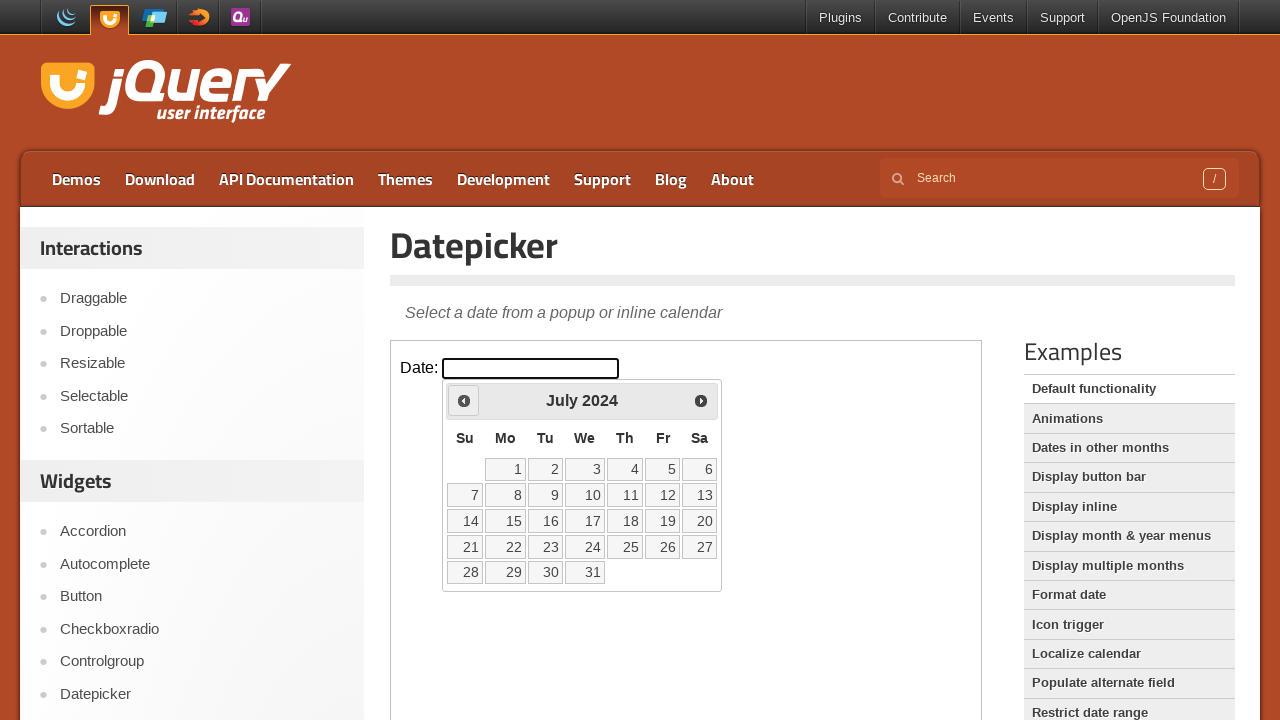

Clicked previous month button (current: July 2024, target: February 2024) at (464, 400) on .demo-frame >> internal:control=enter-frame >> .ui-datepicker-prev.ui-corner-all
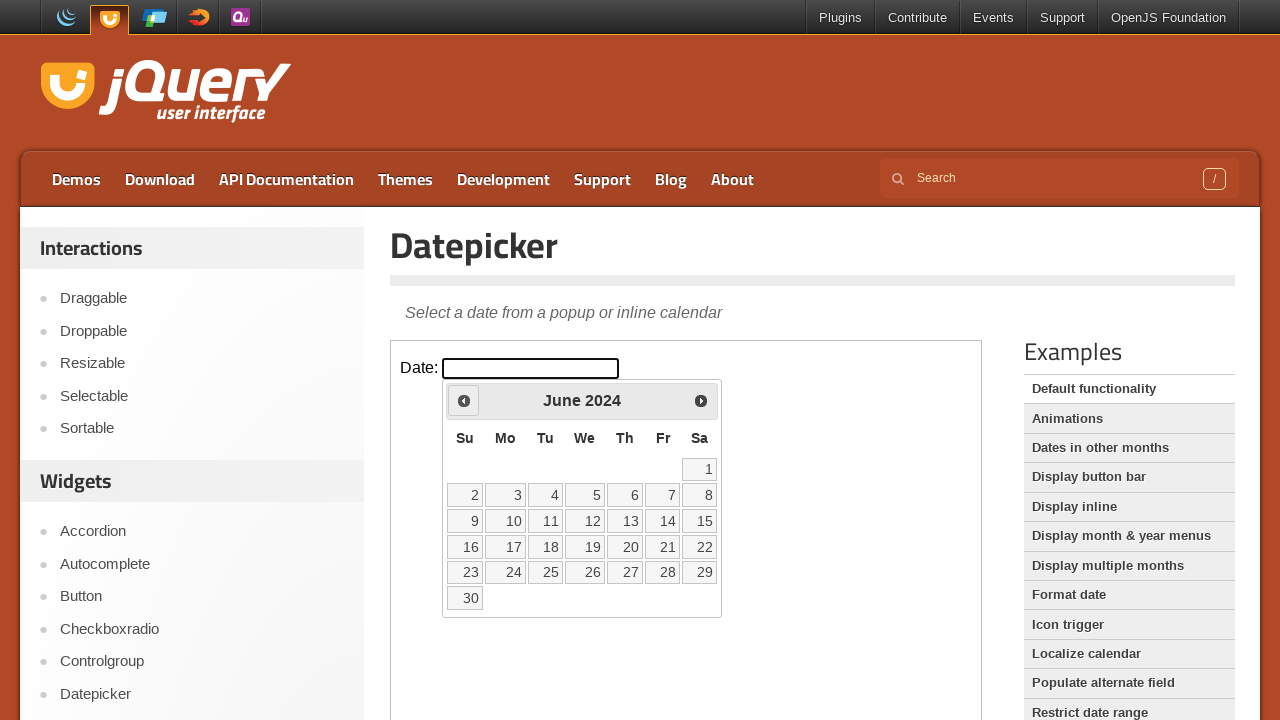

Retrieved current year from datepicker
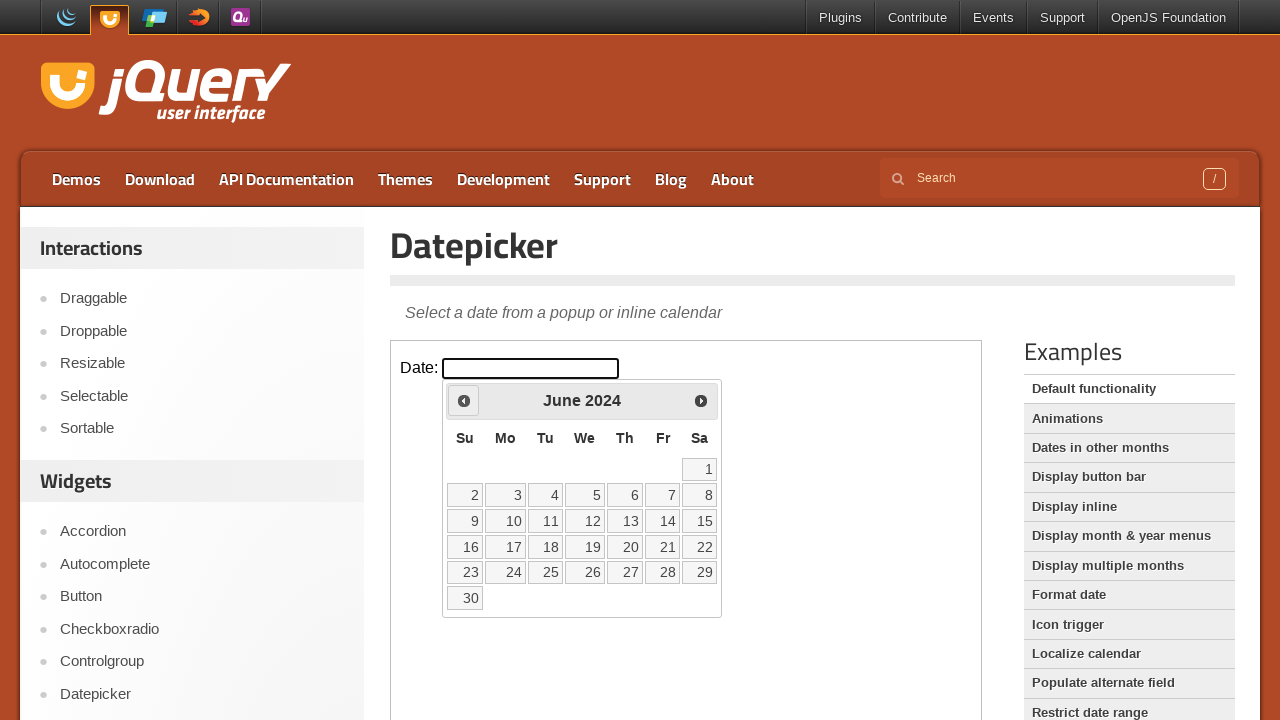

Retrieved current month from datepicker
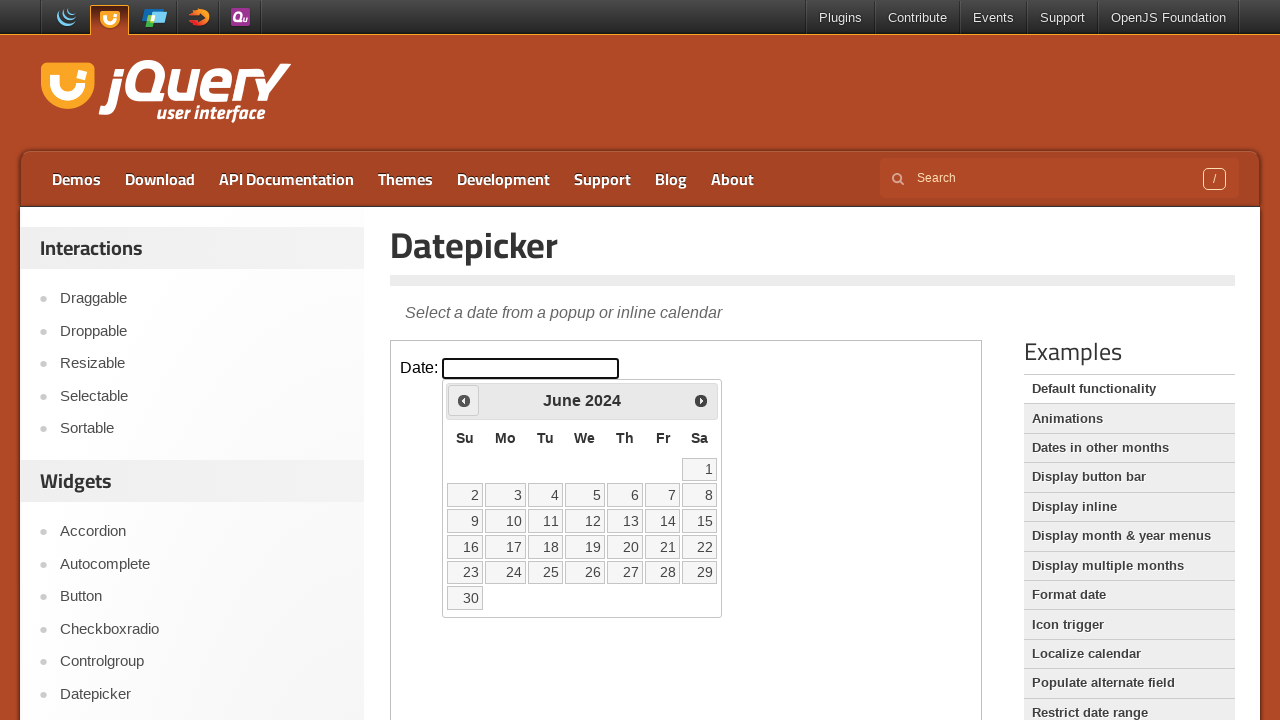

Clicked previous month button (current: June 2024, target: February 2024) at (464, 400) on .demo-frame >> internal:control=enter-frame >> .ui-datepicker-prev.ui-corner-all
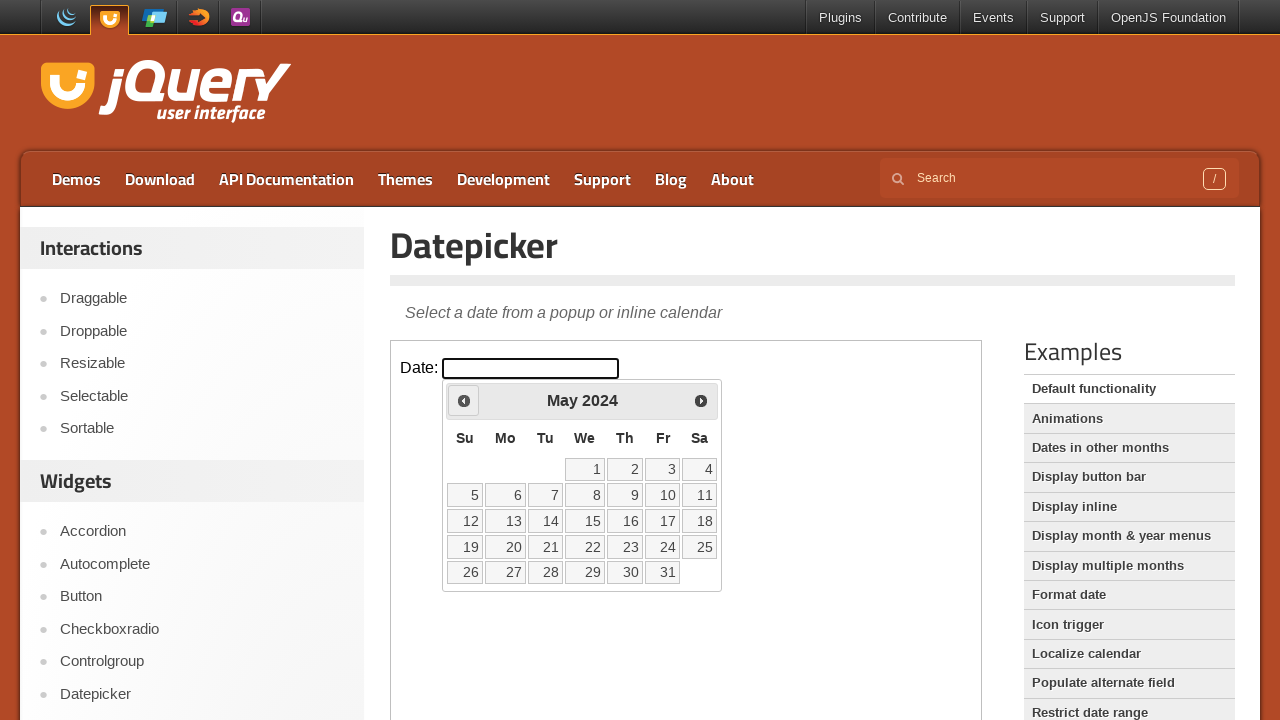

Retrieved current year from datepicker
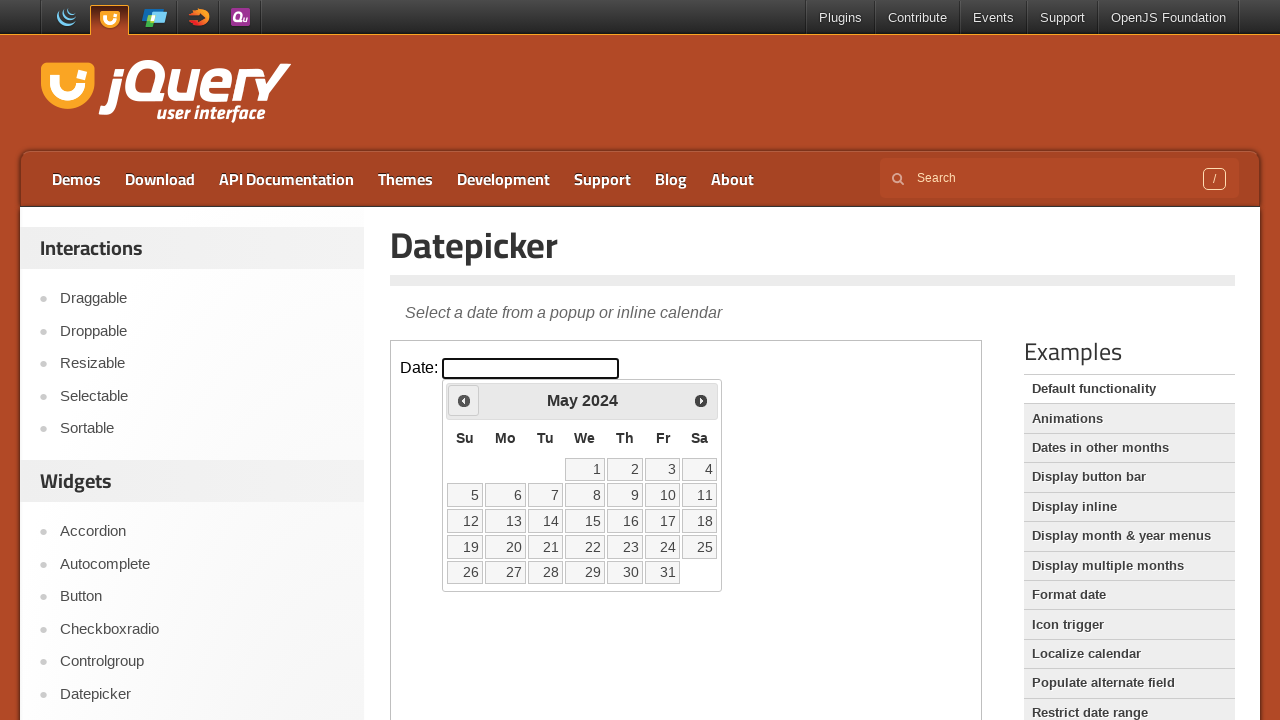

Retrieved current month from datepicker
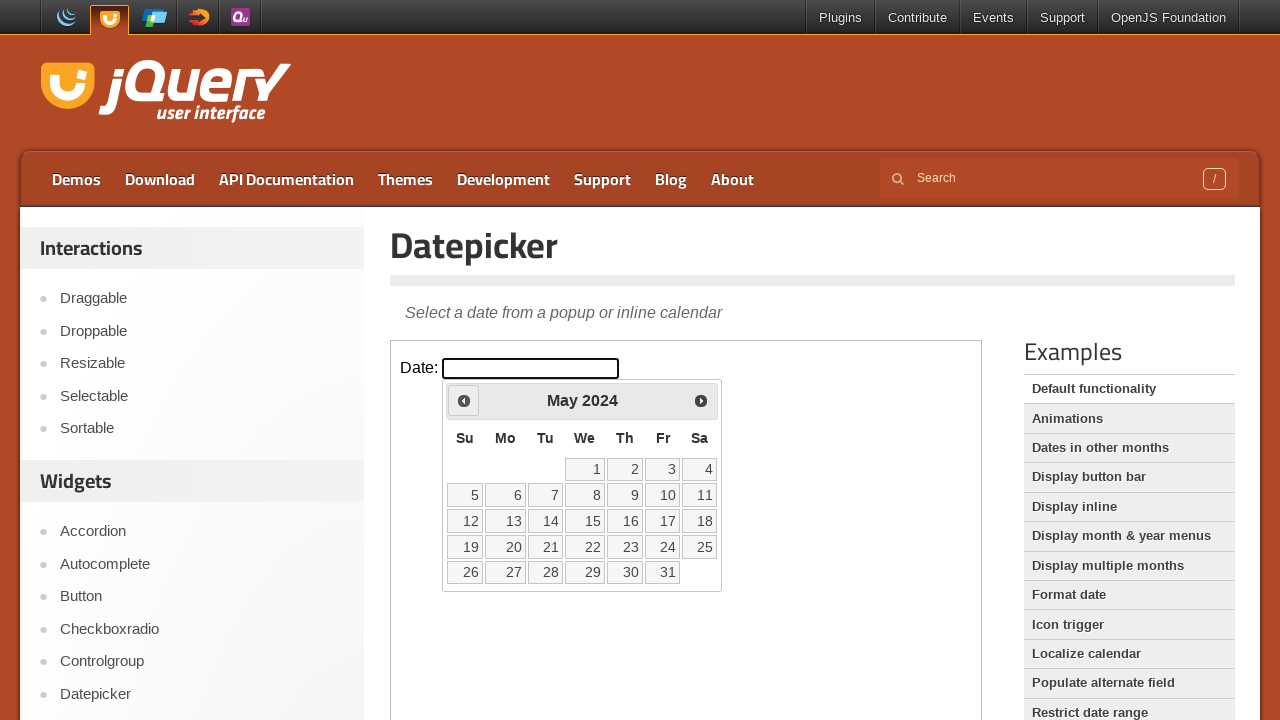

Clicked previous month button (current: May 2024, target: February 2024) at (464, 400) on .demo-frame >> internal:control=enter-frame >> .ui-datepicker-prev.ui-corner-all
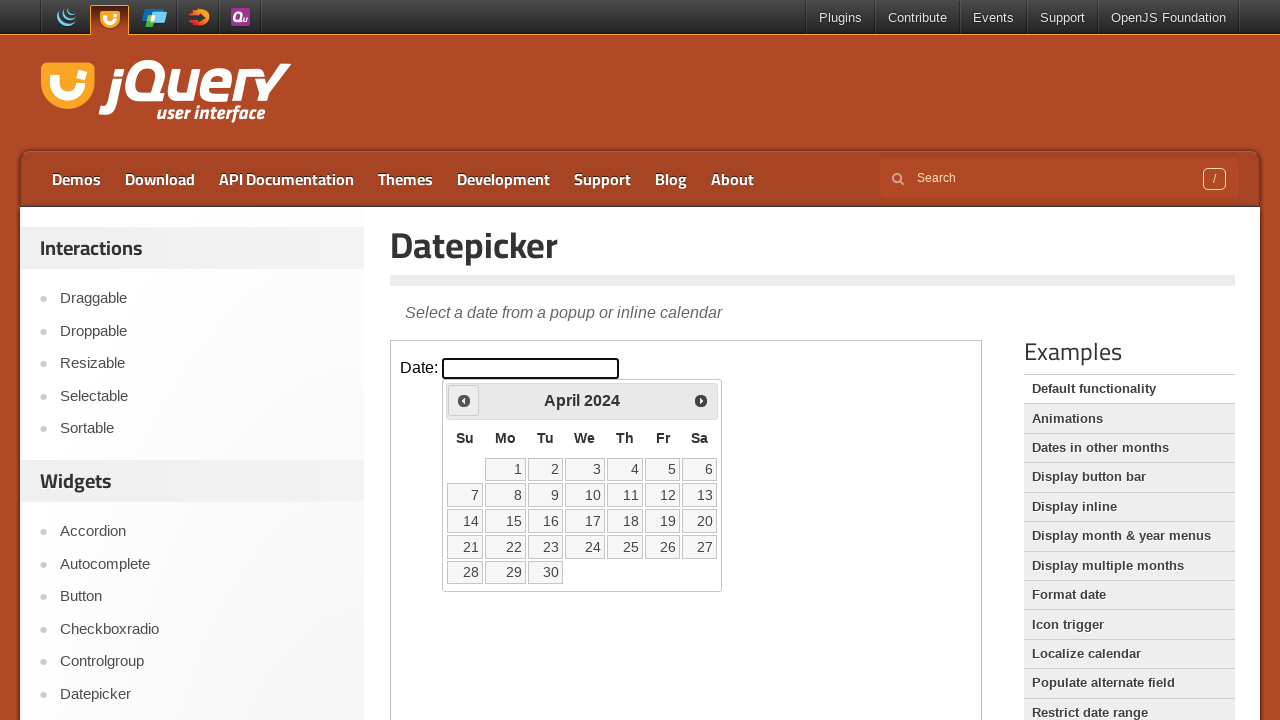

Retrieved current year from datepicker
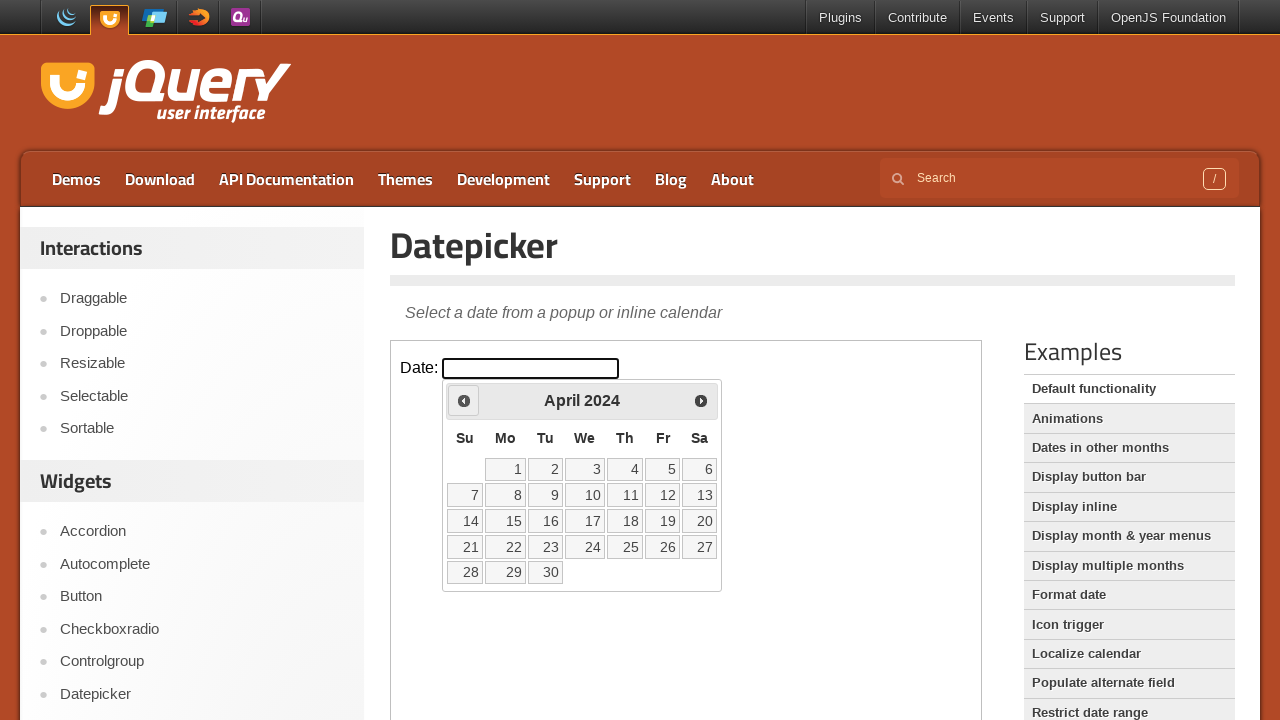

Retrieved current month from datepicker
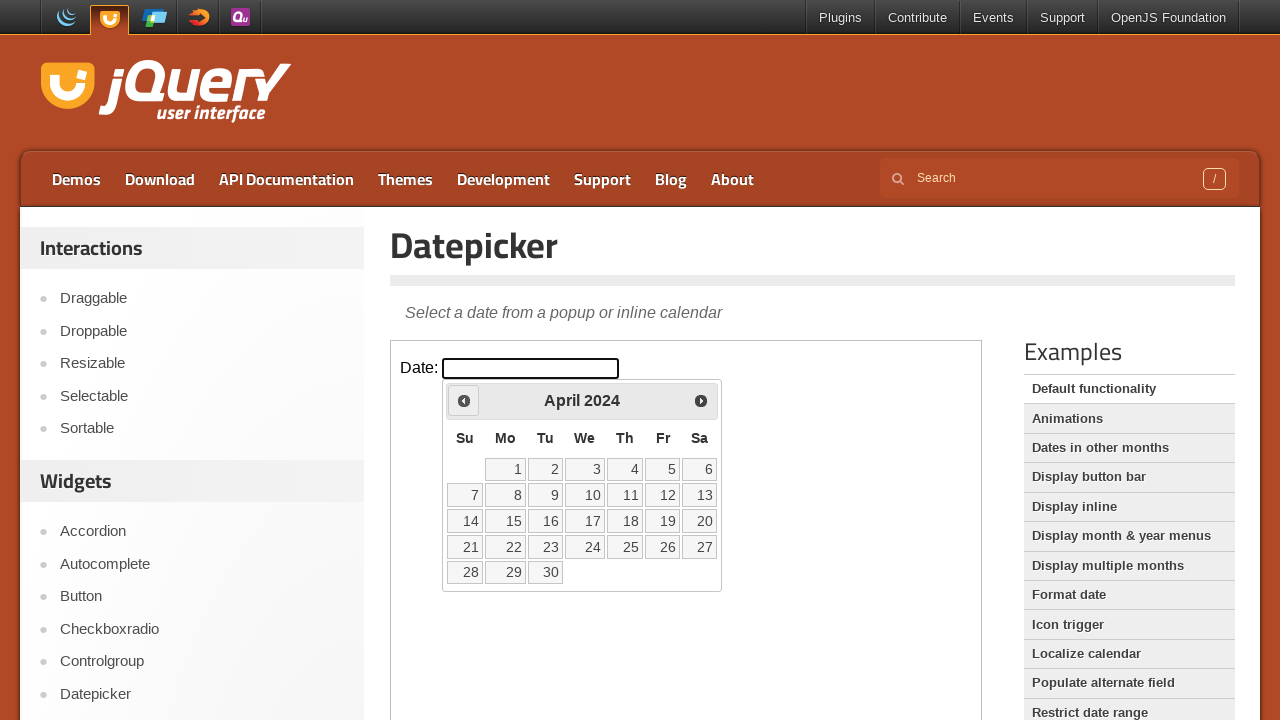

Clicked previous month button (current: April 2024, target: February 2024) at (464, 400) on .demo-frame >> internal:control=enter-frame >> .ui-datepicker-prev.ui-corner-all
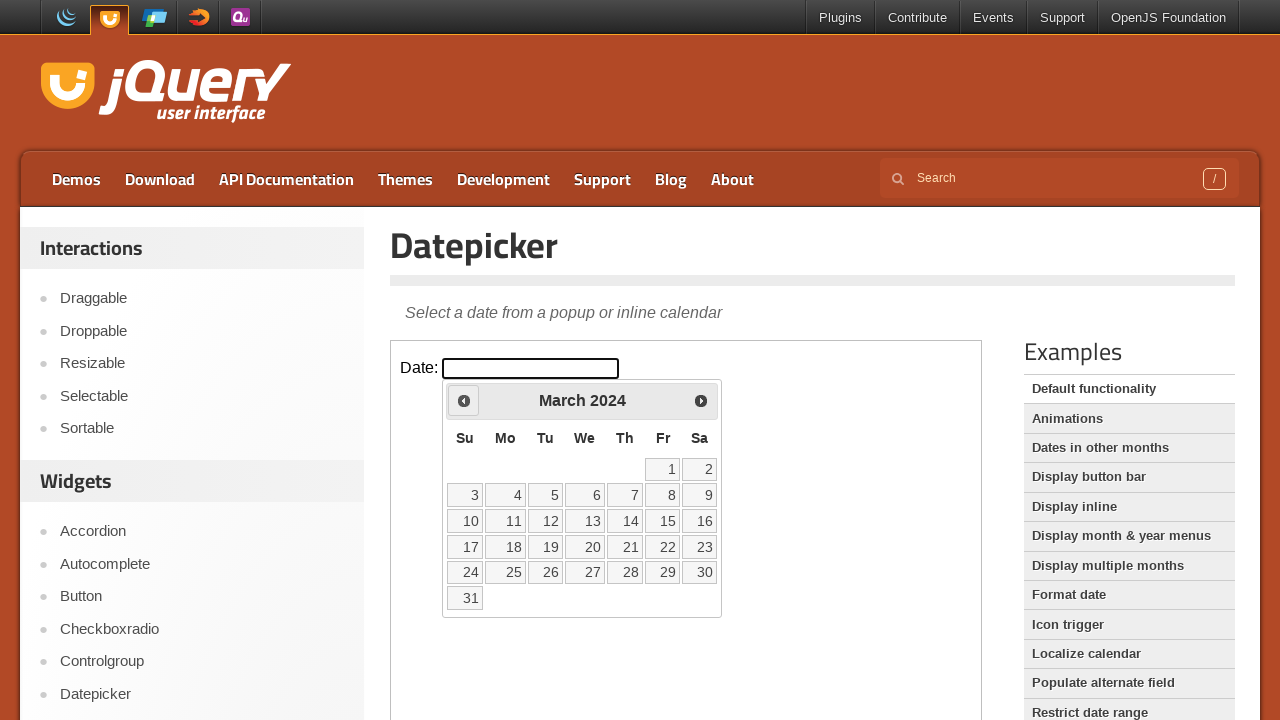

Retrieved current year from datepicker
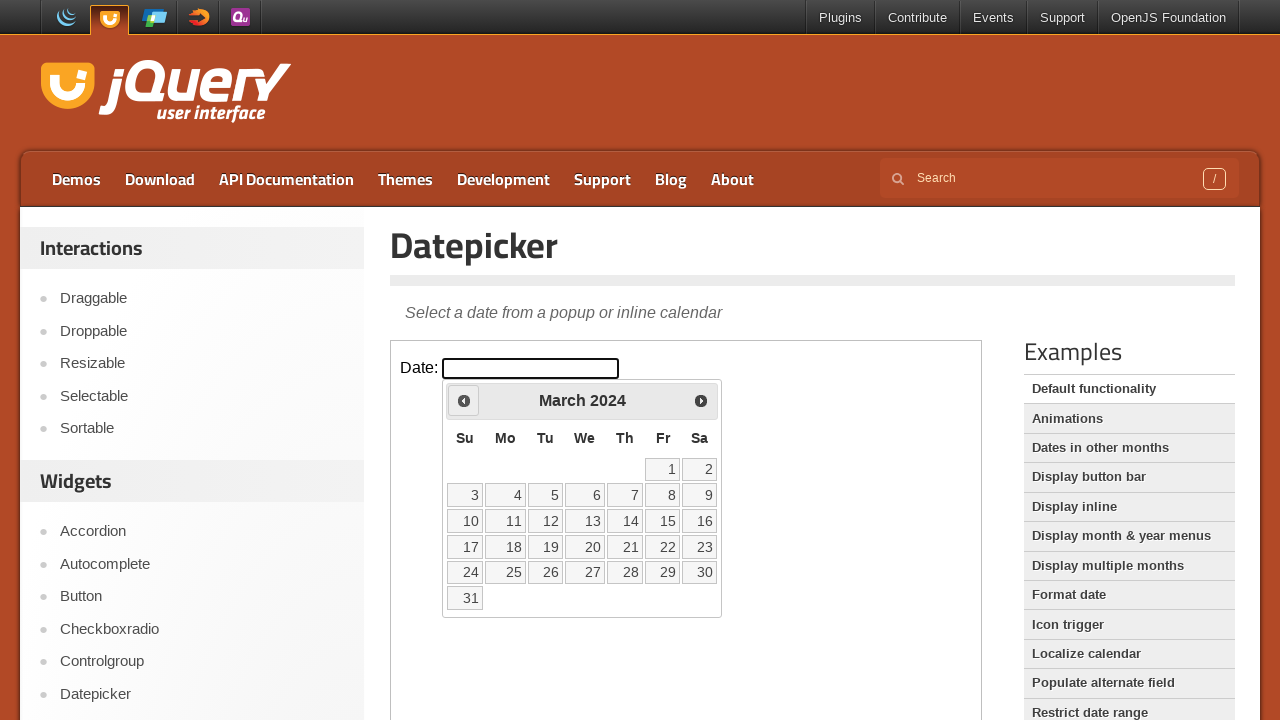

Retrieved current month from datepicker
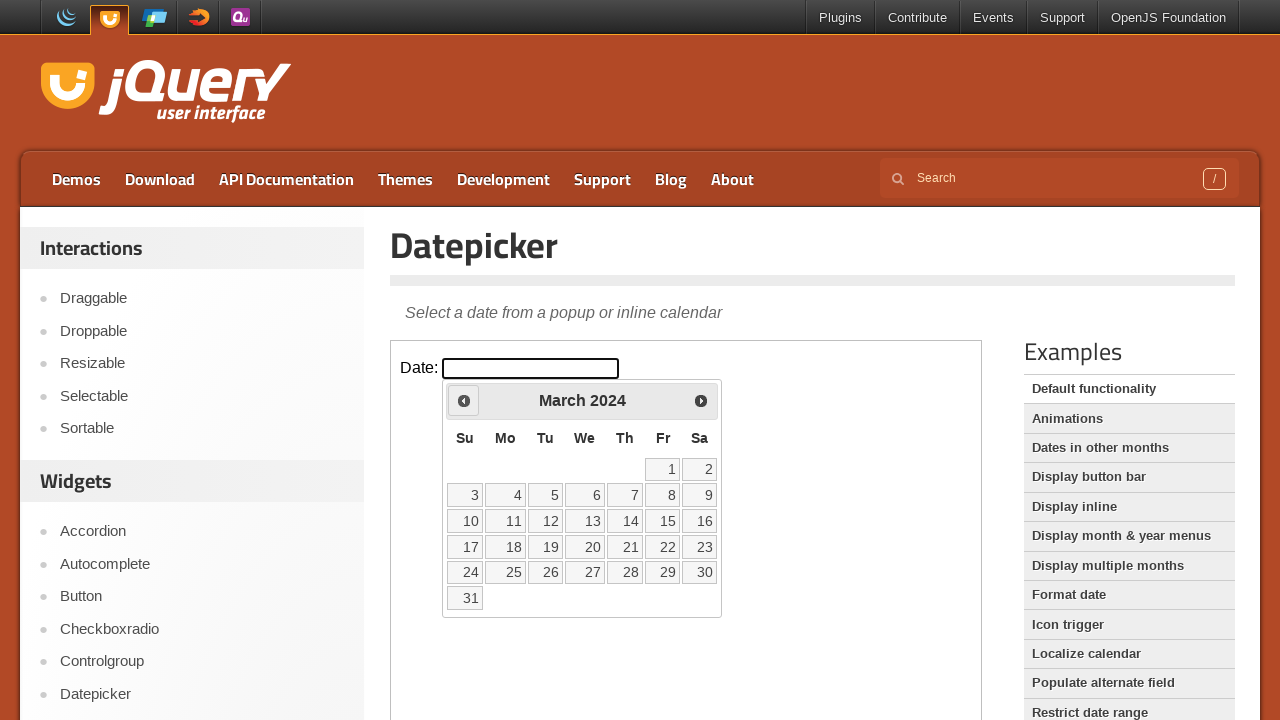

Clicked previous month button (current: March 2024, target: February 2024) at (464, 400) on .demo-frame >> internal:control=enter-frame >> .ui-datepicker-prev.ui-corner-all
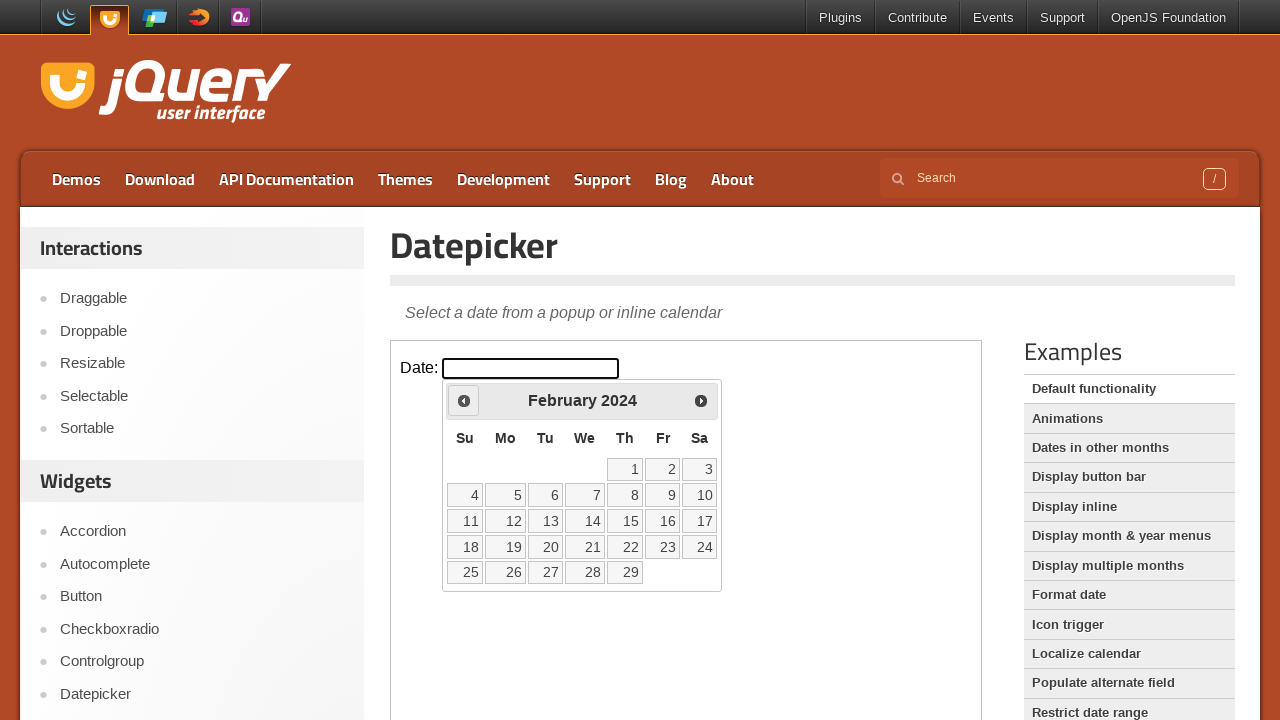

Retrieved current year from datepicker
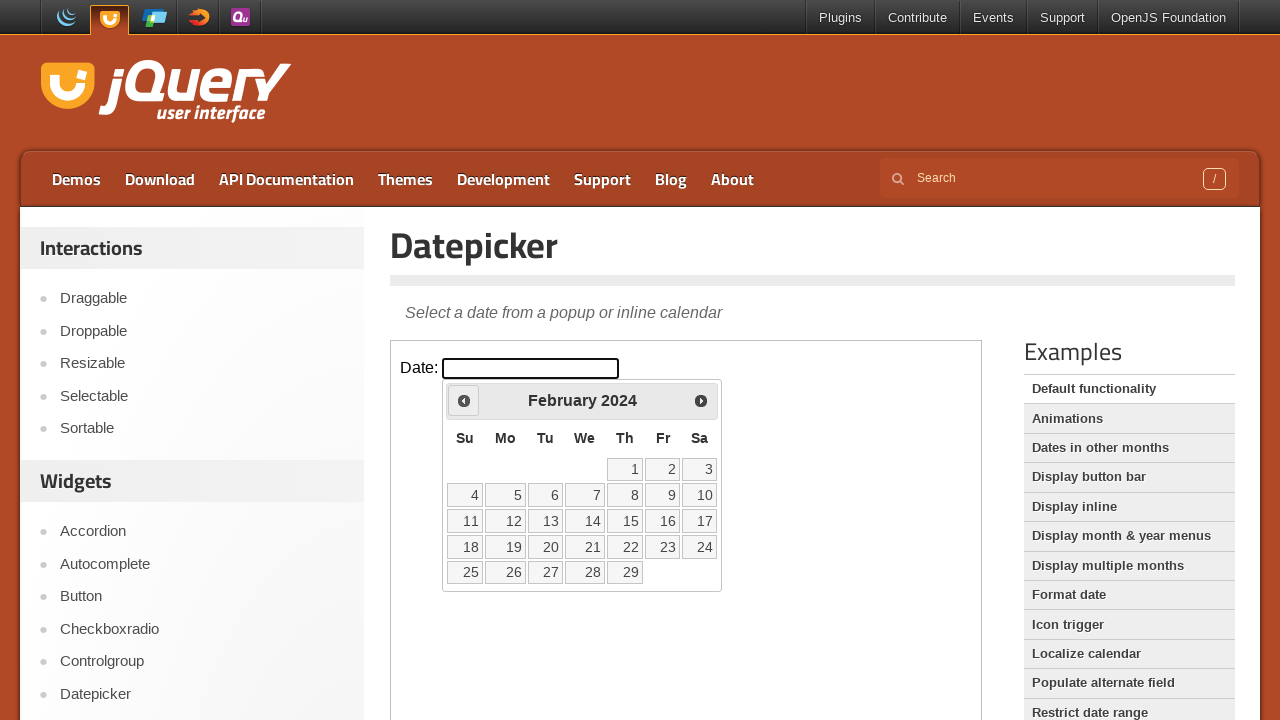

Retrieved current month from datepicker
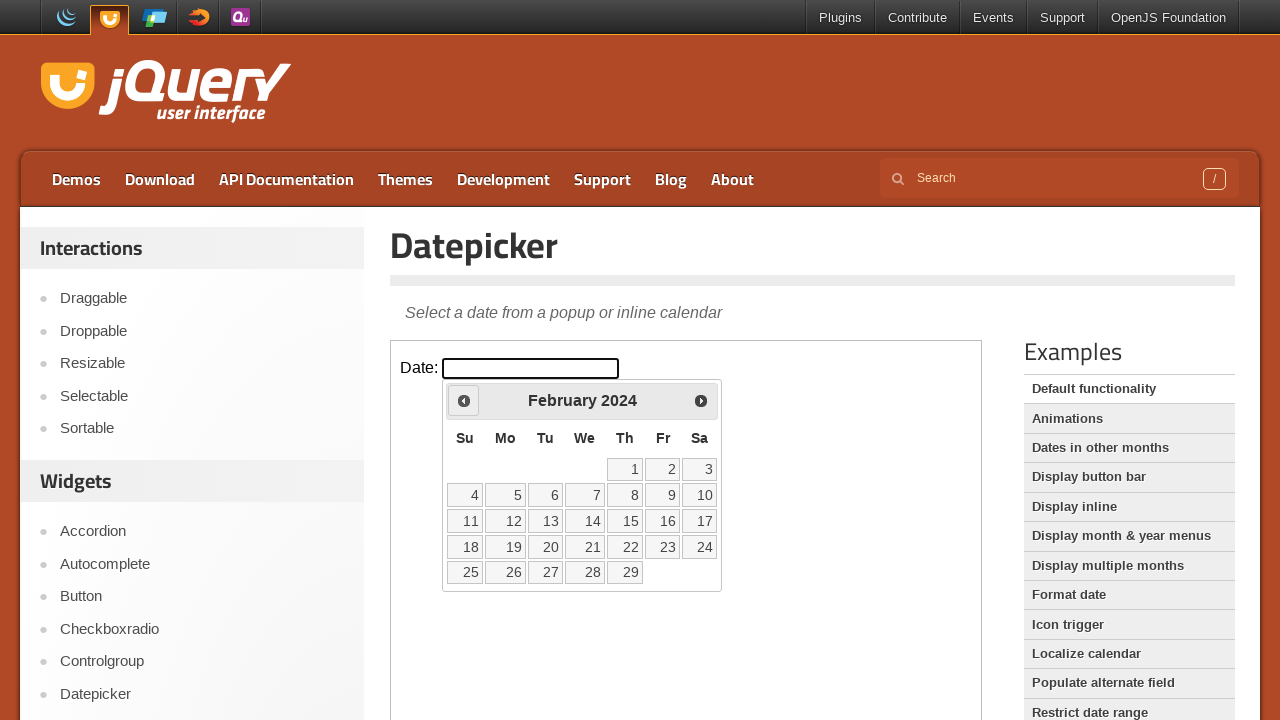

Found 29 date cells in current month view
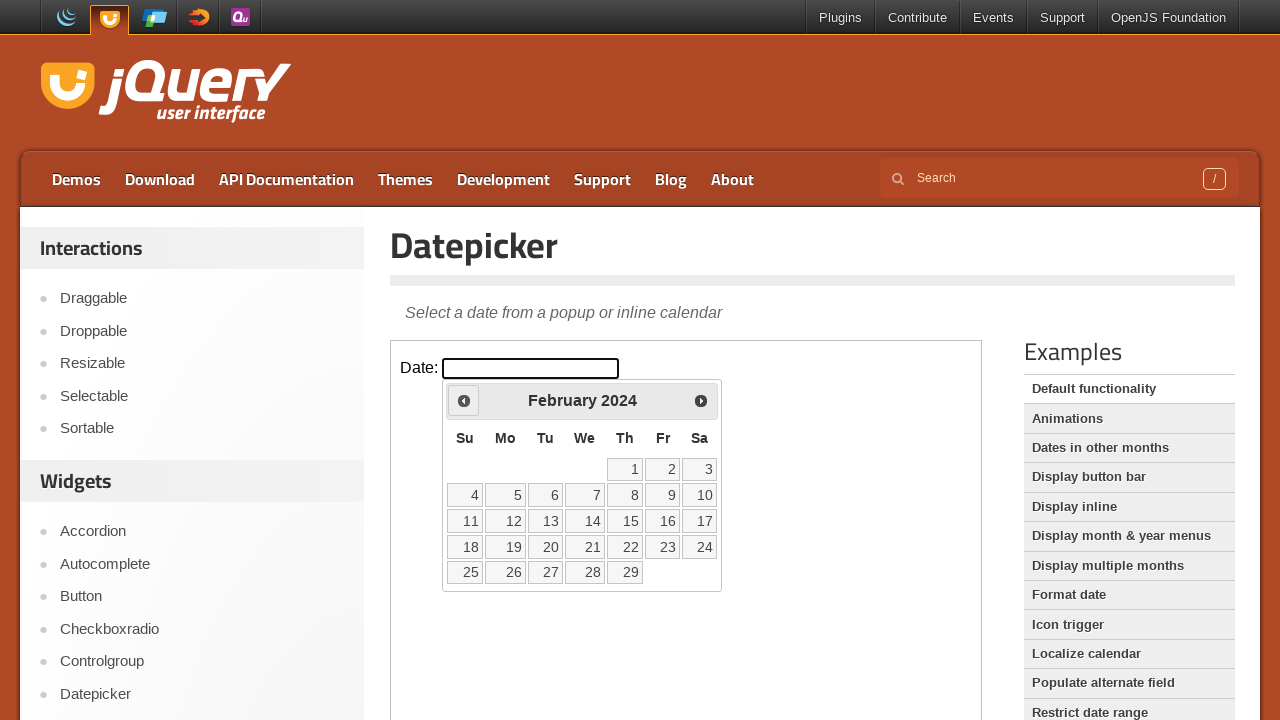

Clicked date 20 to select February 20, 2024 at (545, 547) on .demo-frame >> internal:control=enter-frame >> tbody tr td:not(.ui-datepicker-ot
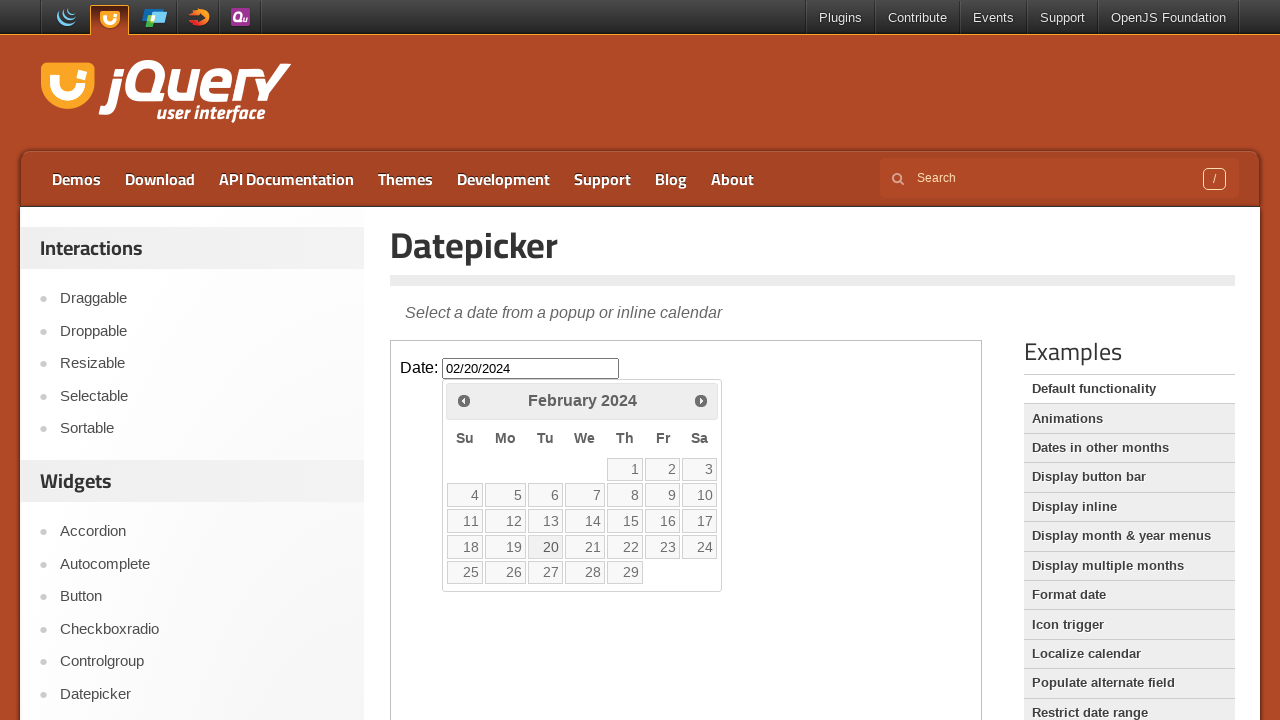

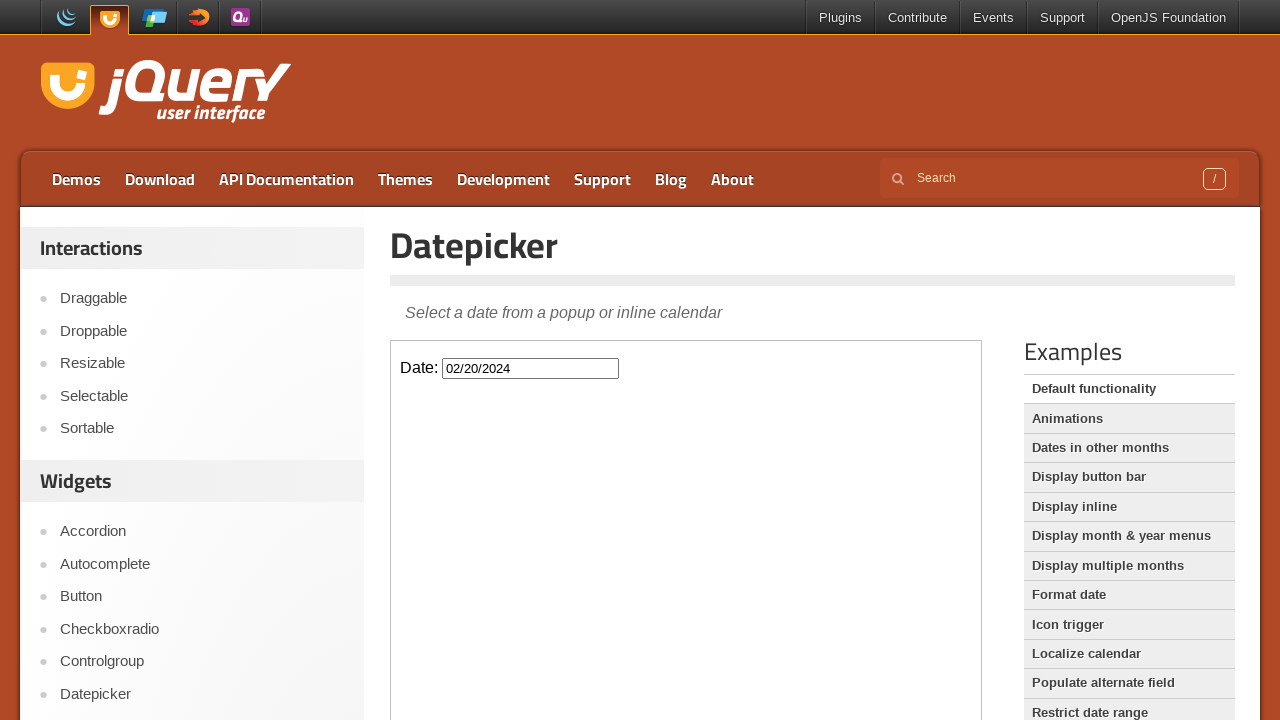